Tests the drag and drop slider functionality by navigating to a slider demo page and adjusting a range slider value using arrow keys

Starting URL: https://www.lambdatest.com/selenium-playground/

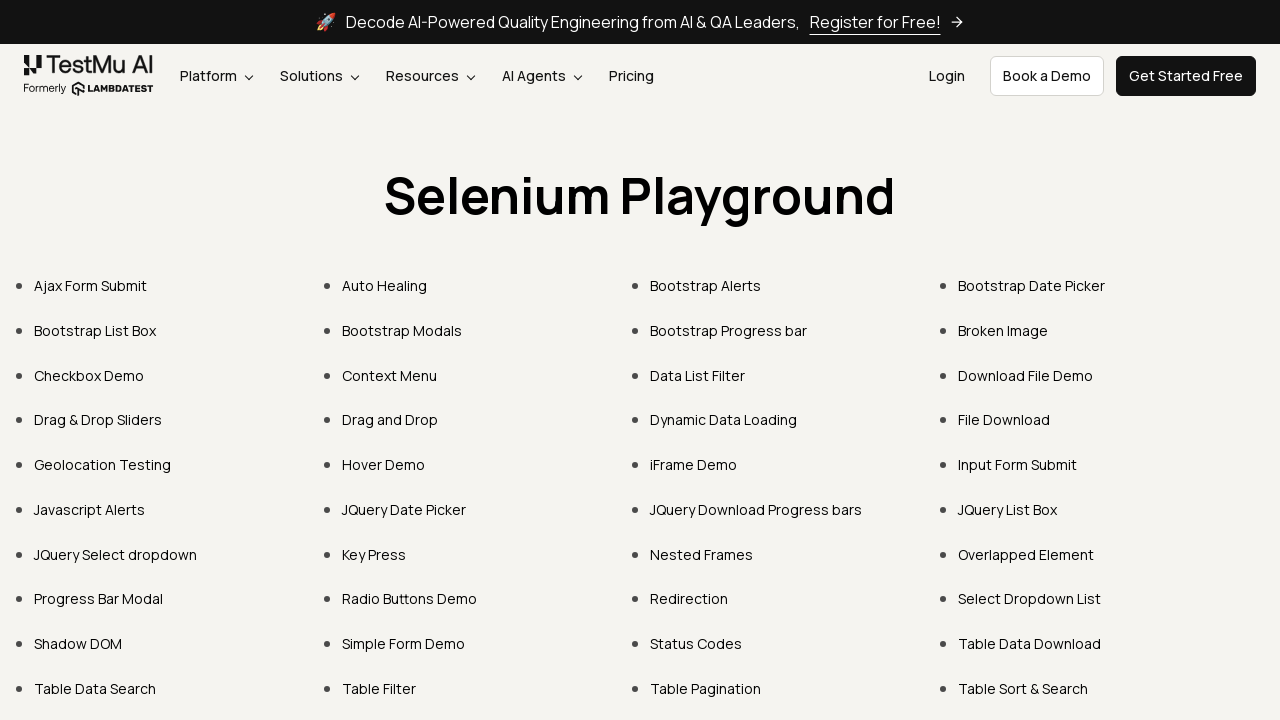

Clicked on 'Drag & Drop Sliders' link at (98, 420) on text='Drag & Drop Sliders'
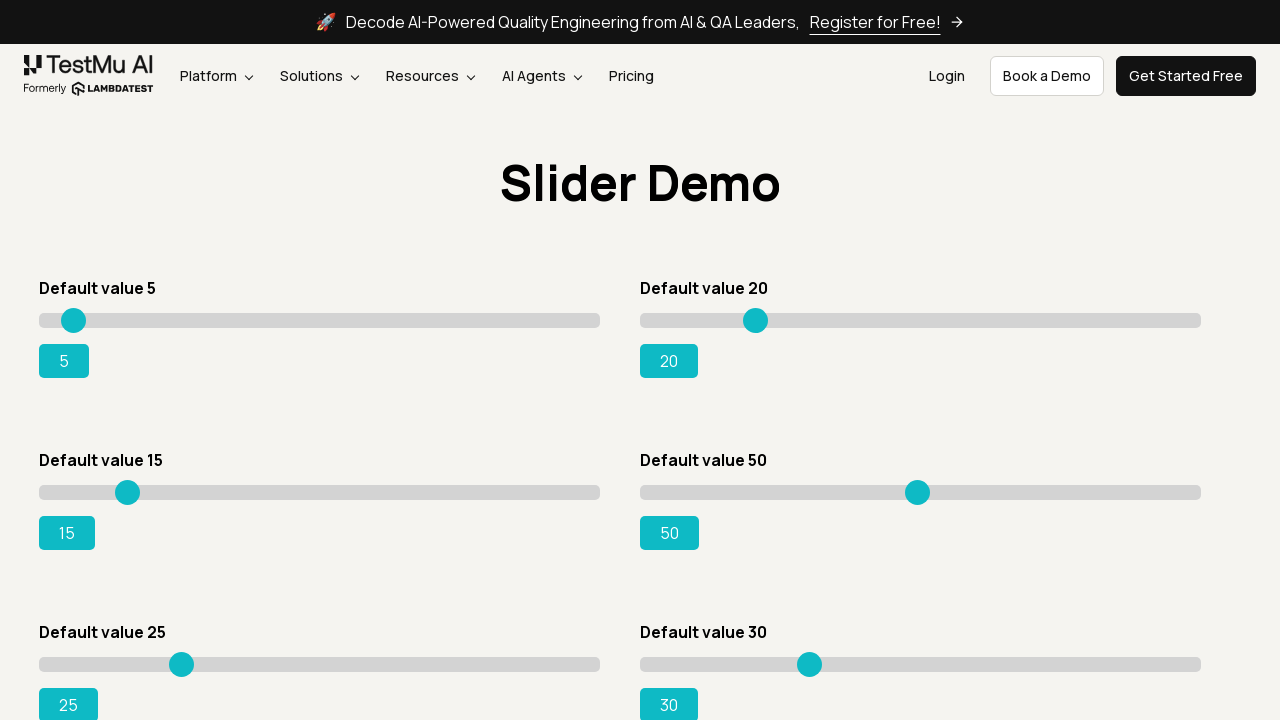

Range slider element loaded and visible
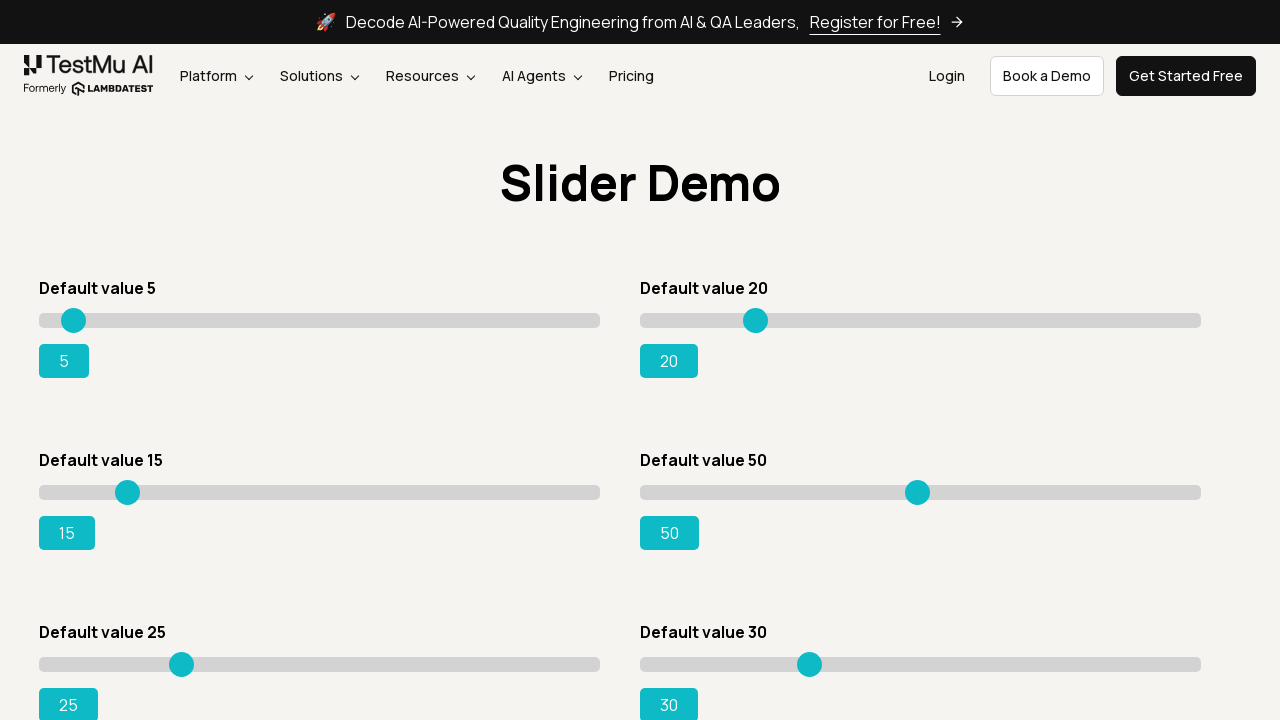

Located the range slider element
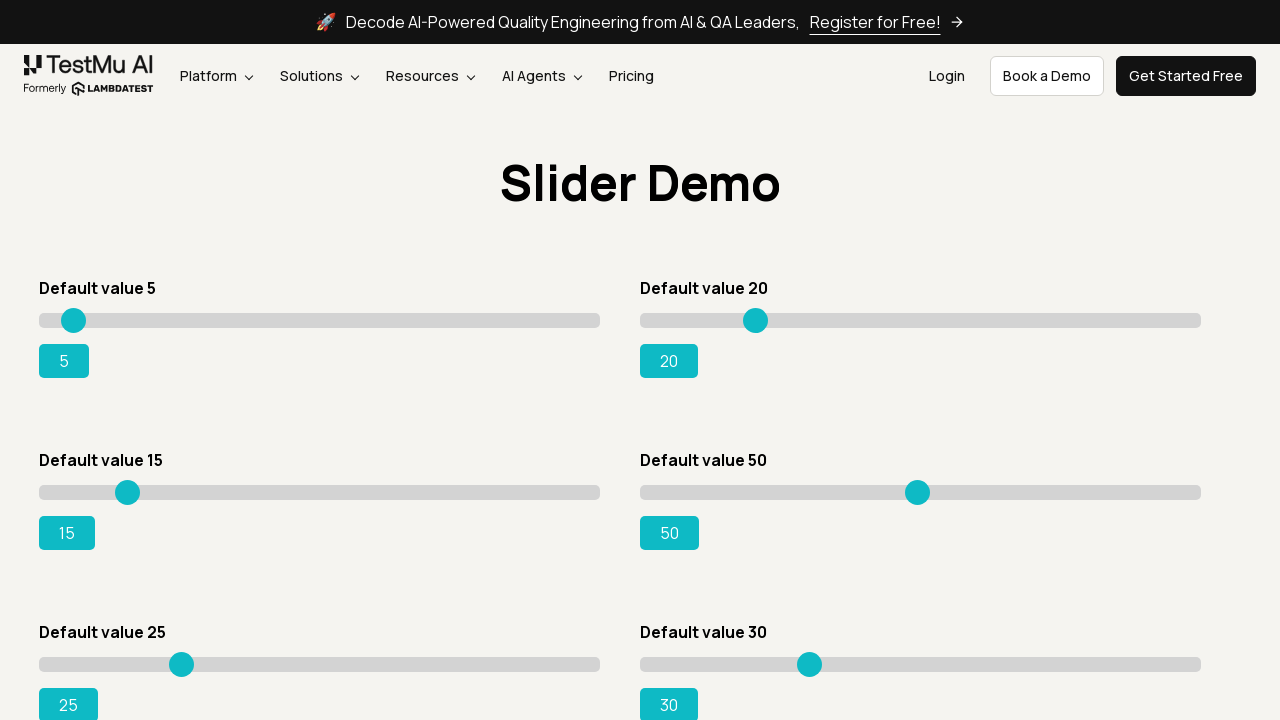

Pressed ArrowRight on slider (adjustment 1/80) on xpath=//div[@id='slider3']/div/input[@type='range']
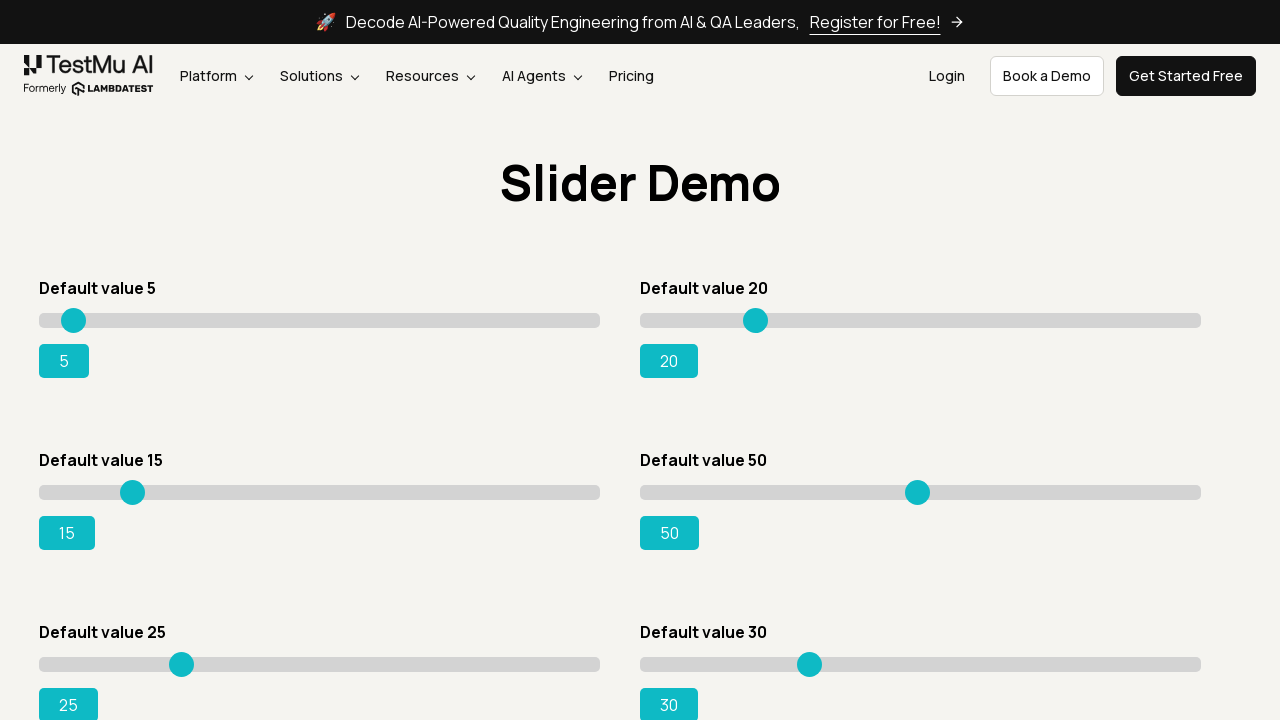

Pressed ArrowRight on slider (adjustment 2/80) on xpath=//div[@id='slider3']/div/input[@type='range']
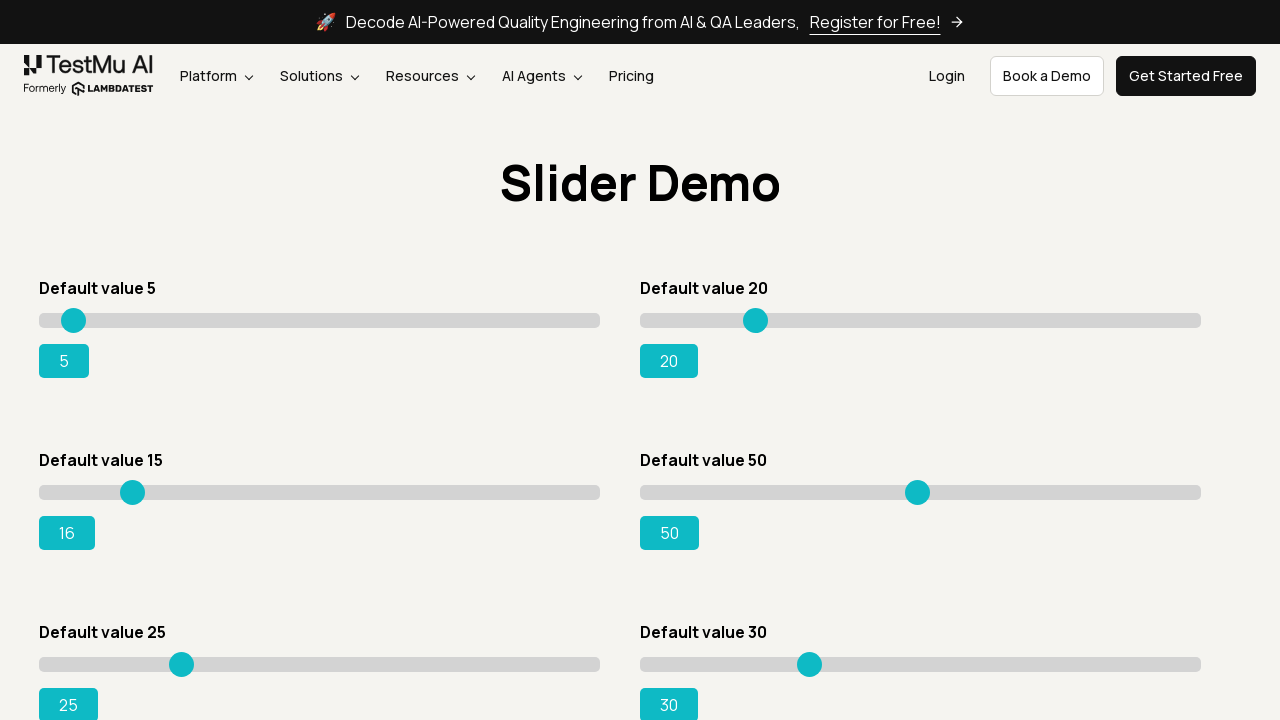

Pressed ArrowRight on slider (adjustment 3/80) on xpath=//div[@id='slider3']/div/input[@type='range']
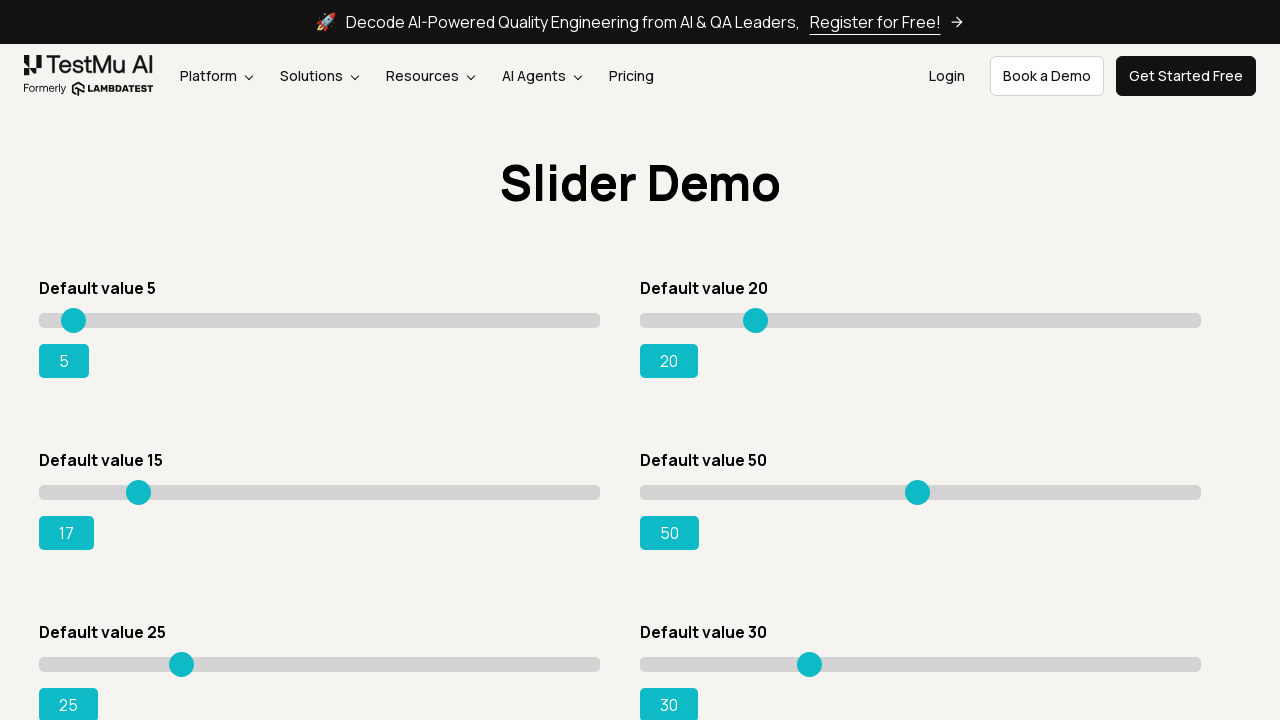

Pressed ArrowRight on slider (adjustment 4/80) on xpath=//div[@id='slider3']/div/input[@type='range']
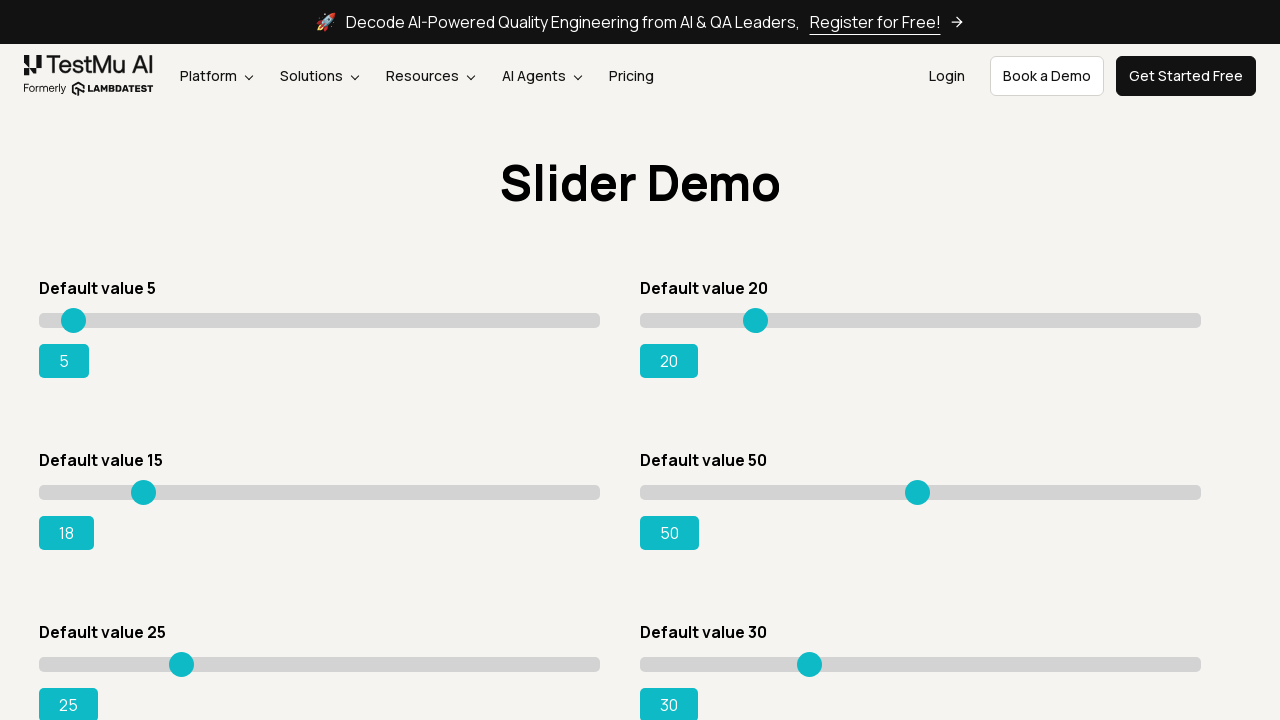

Pressed ArrowRight on slider (adjustment 5/80) on xpath=//div[@id='slider3']/div/input[@type='range']
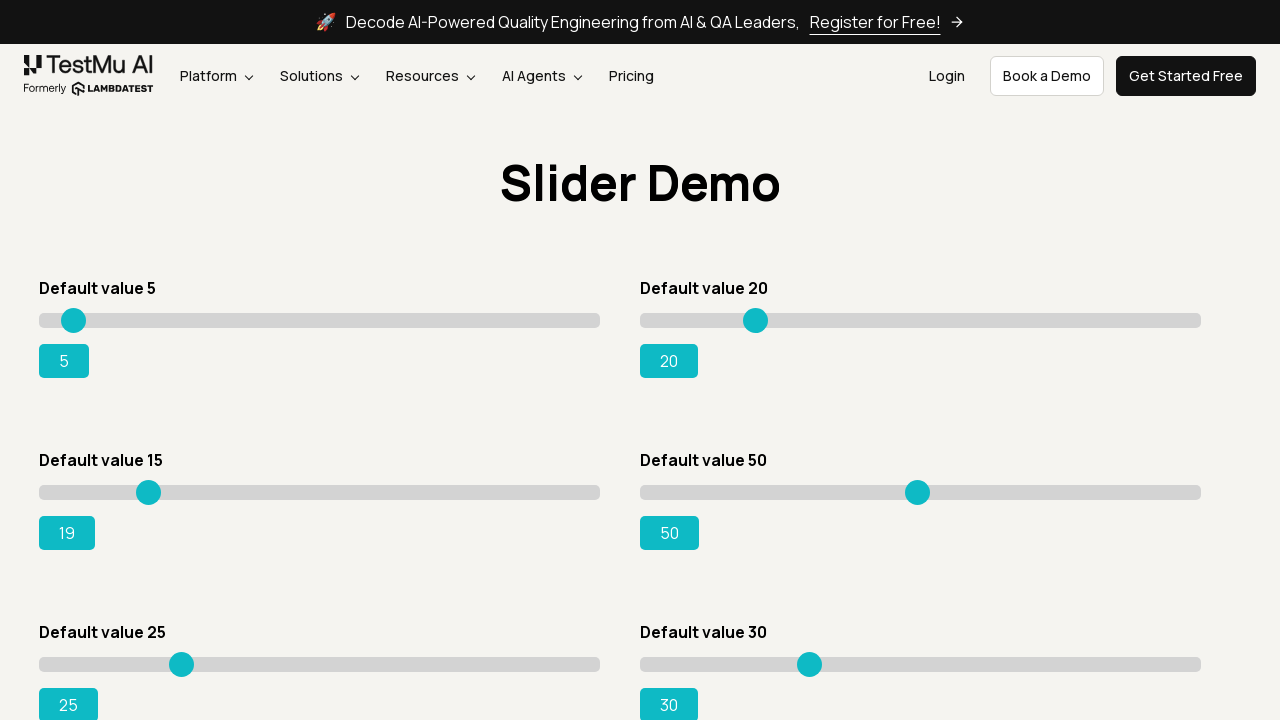

Pressed ArrowRight on slider (adjustment 6/80) on xpath=//div[@id='slider3']/div/input[@type='range']
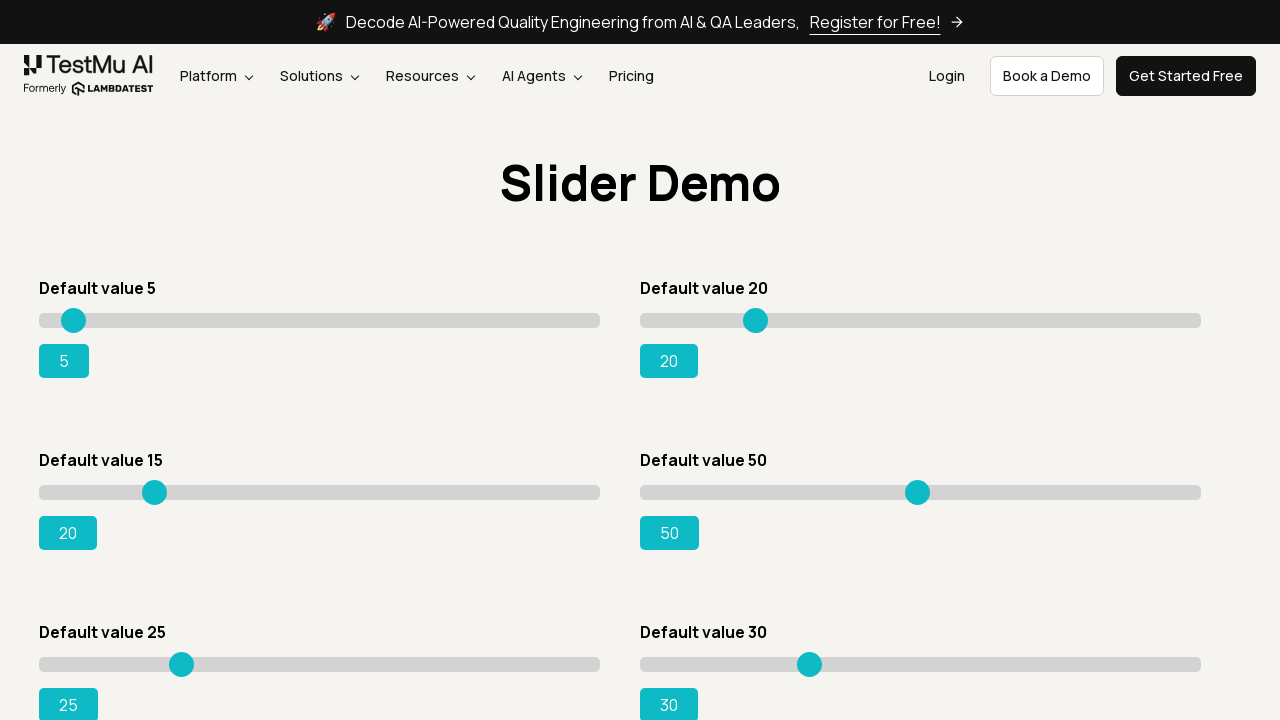

Pressed ArrowRight on slider (adjustment 7/80) on xpath=//div[@id='slider3']/div/input[@type='range']
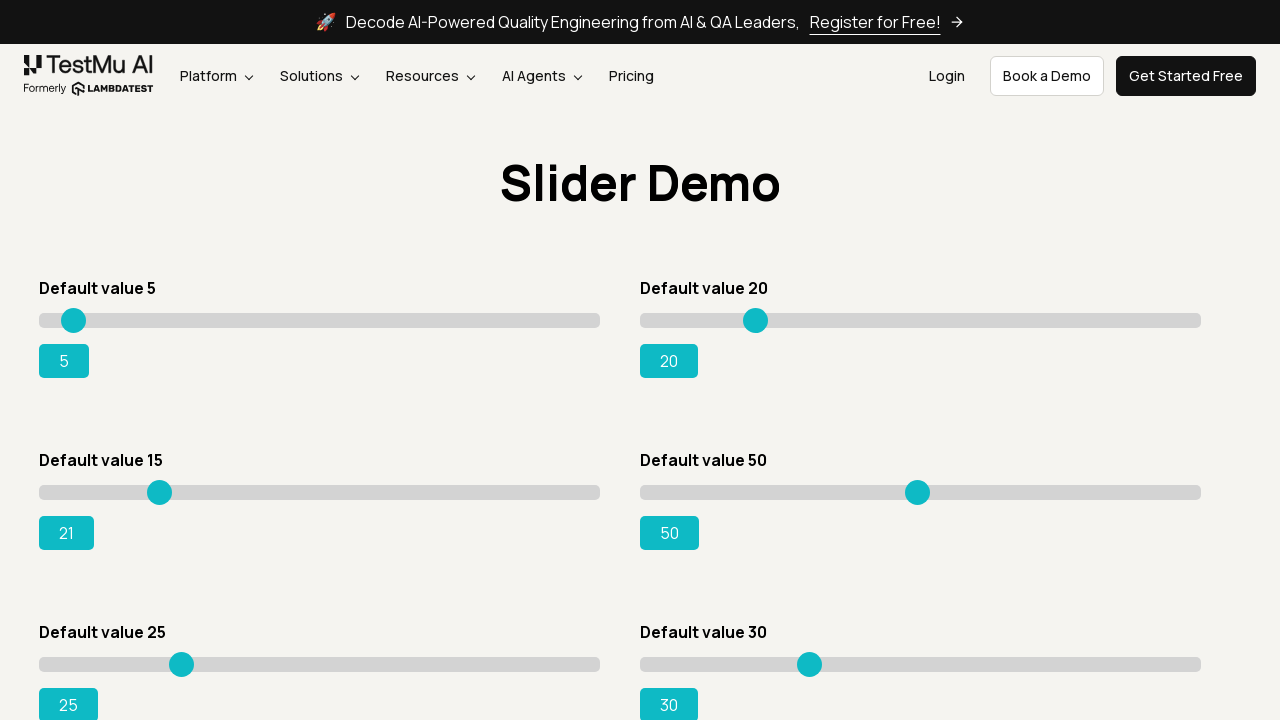

Pressed ArrowRight on slider (adjustment 8/80) on xpath=//div[@id='slider3']/div/input[@type='range']
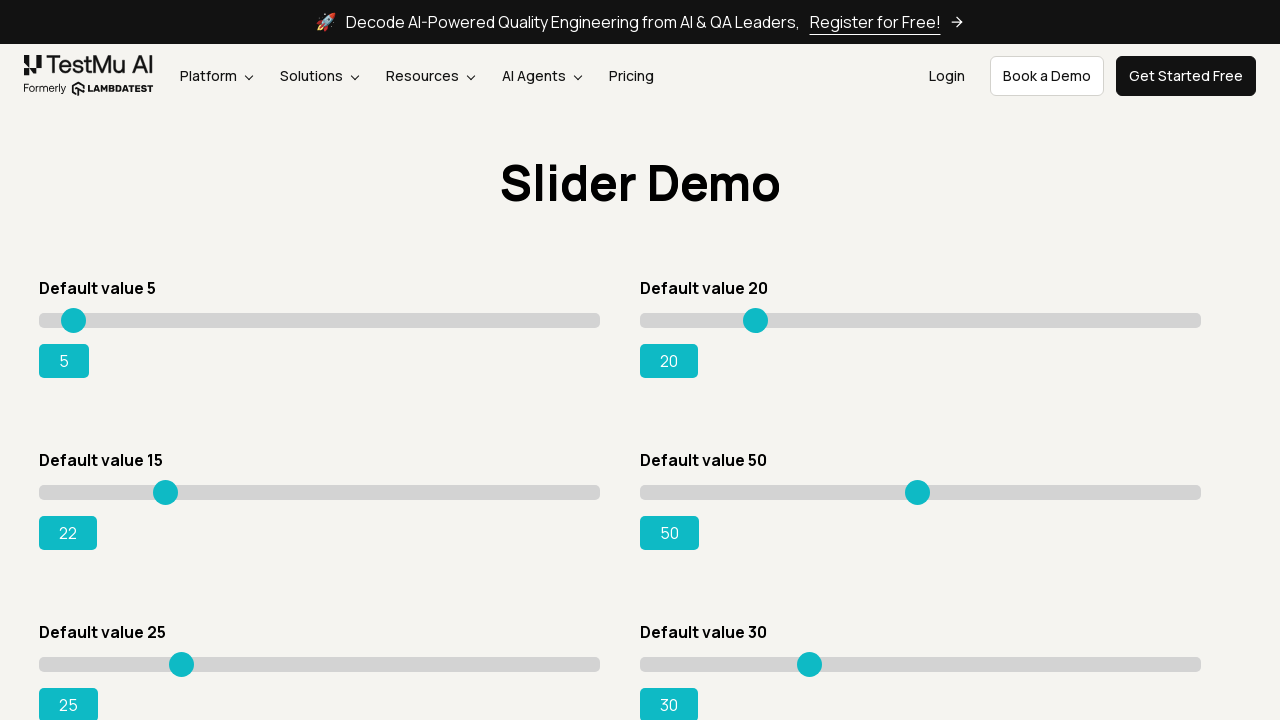

Pressed ArrowRight on slider (adjustment 9/80) on xpath=//div[@id='slider3']/div/input[@type='range']
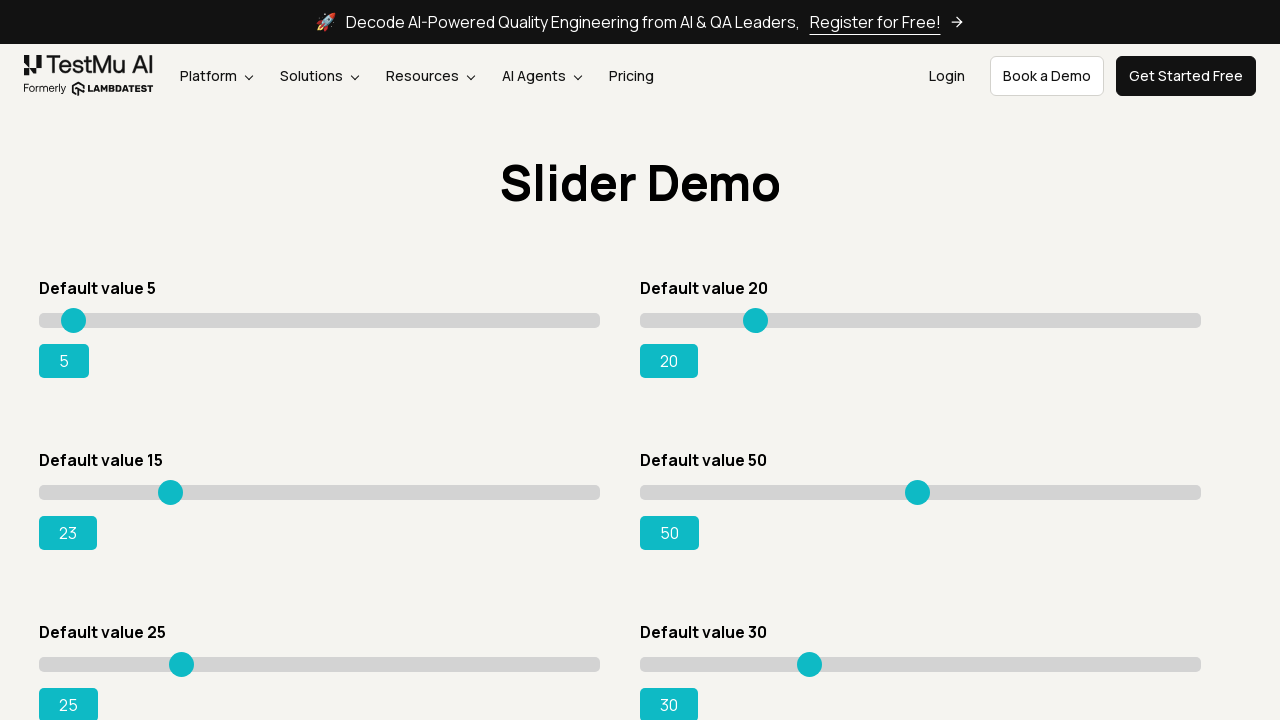

Pressed ArrowRight on slider (adjustment 10/80) on xpath=//div[@id='slider3']/div/input[@type='range']
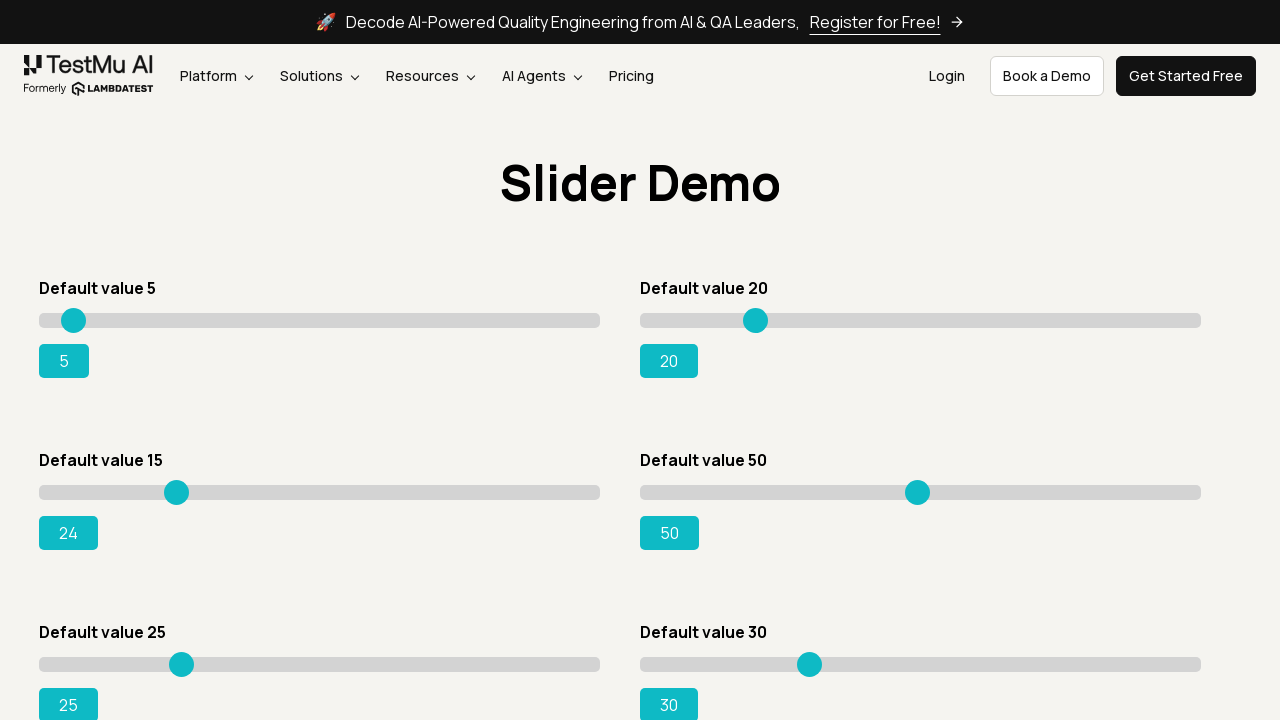

Pressed ArrowRight on slider (adjustment 11/80) on xpath=//div[@id='slider3']/div/input[@type='range']
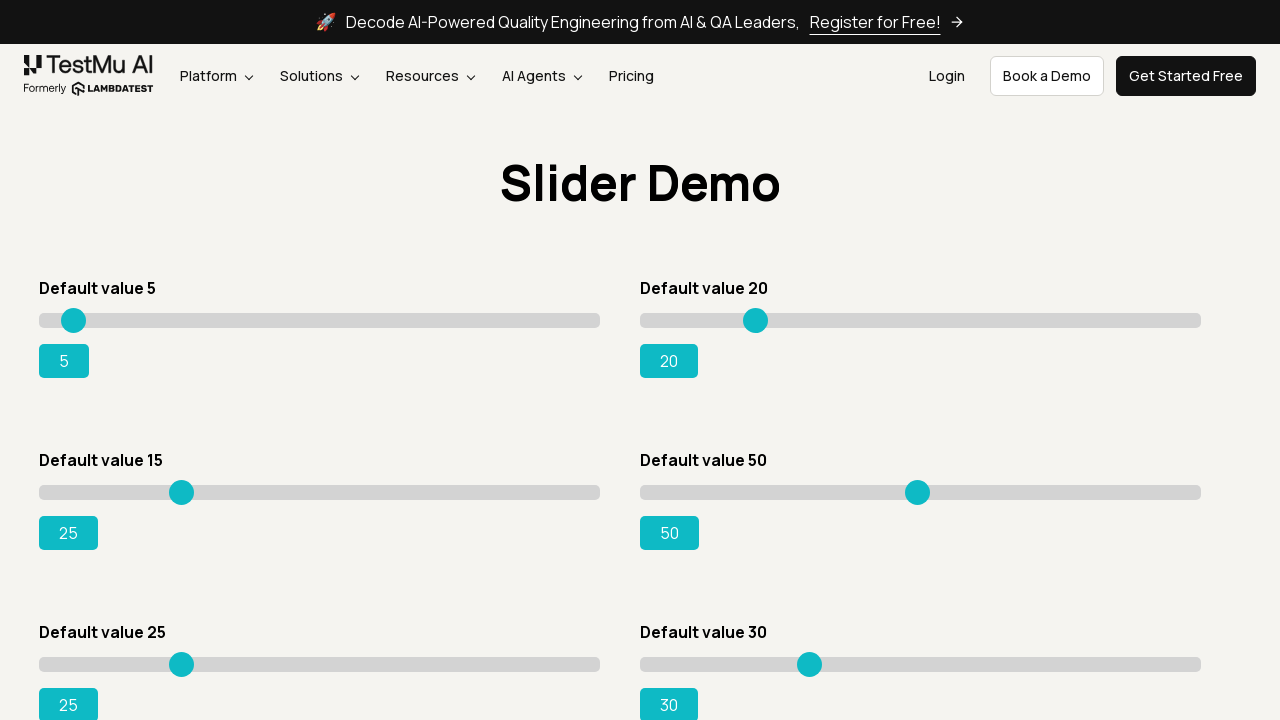

Pressed ArrowRight on slider (adjustment 12/80) on xpath=//div[@id='slider3']/div/input[@type='range']
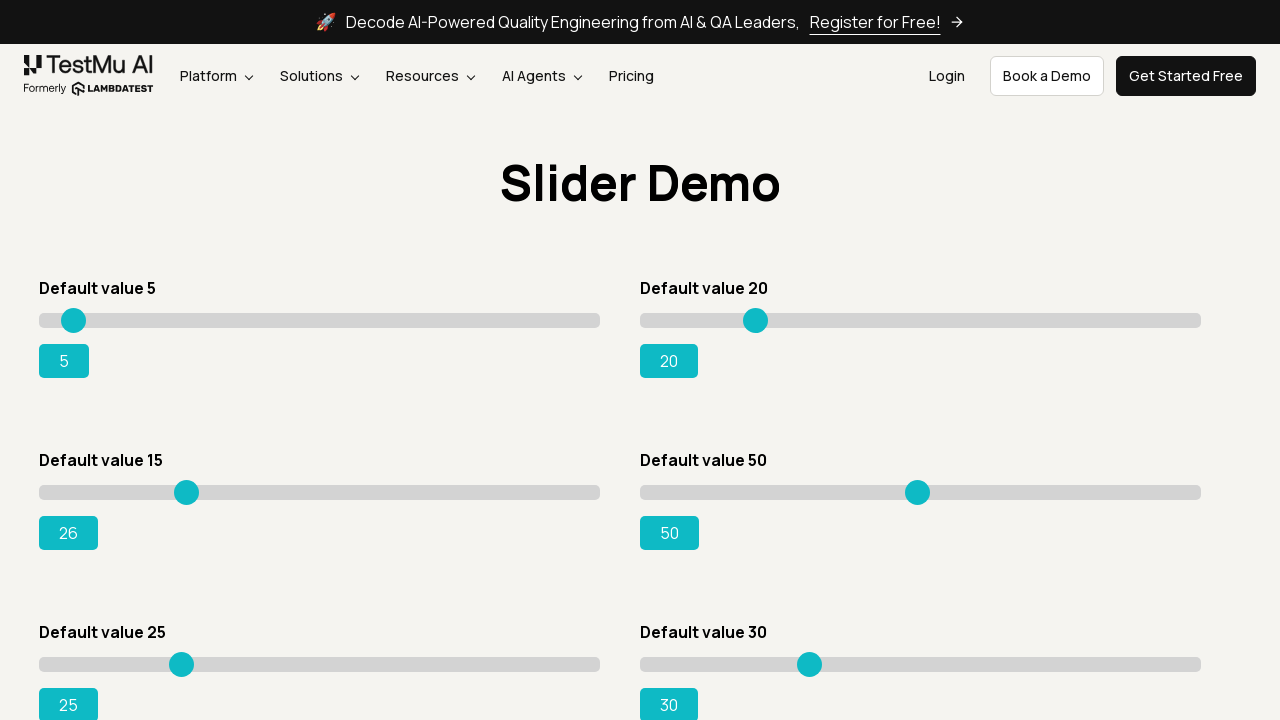

Pressed ArrowRight on slider (adjustment 13/80) on xpath=//div[@id='slider3']/div/input[@type='range']
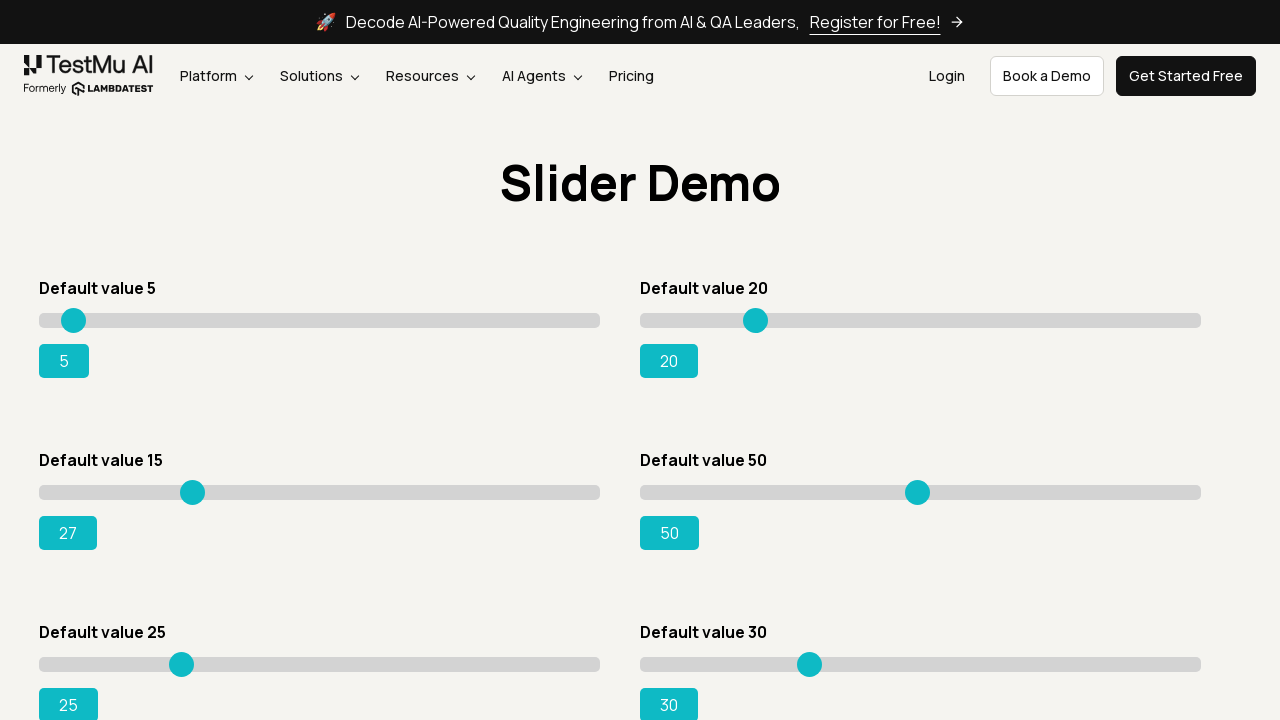

Pressed ArrowRight on slider (adjustment 14/80) on xpath=//div[@id='slider3']/div/input[@type='range']
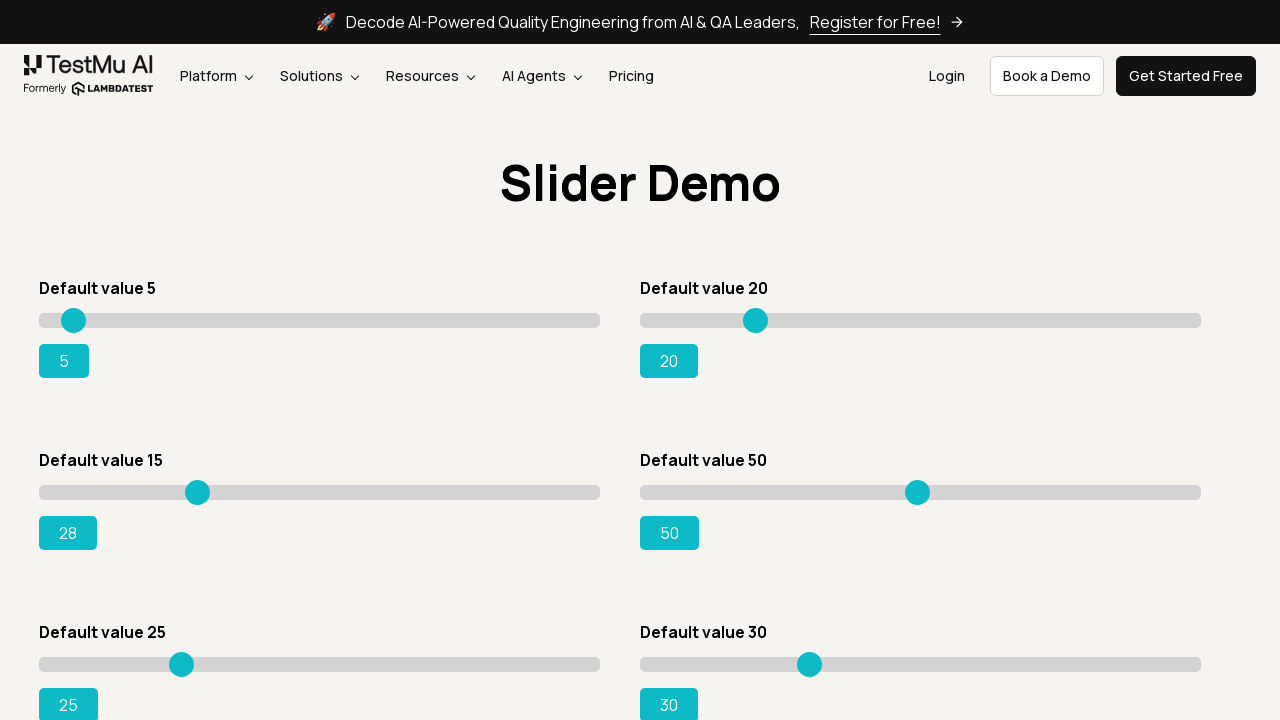

Pressed ArrowRight on slider (adjustment 15/80) on xpath=//div[@id='slider3']/div/input[@type='range']
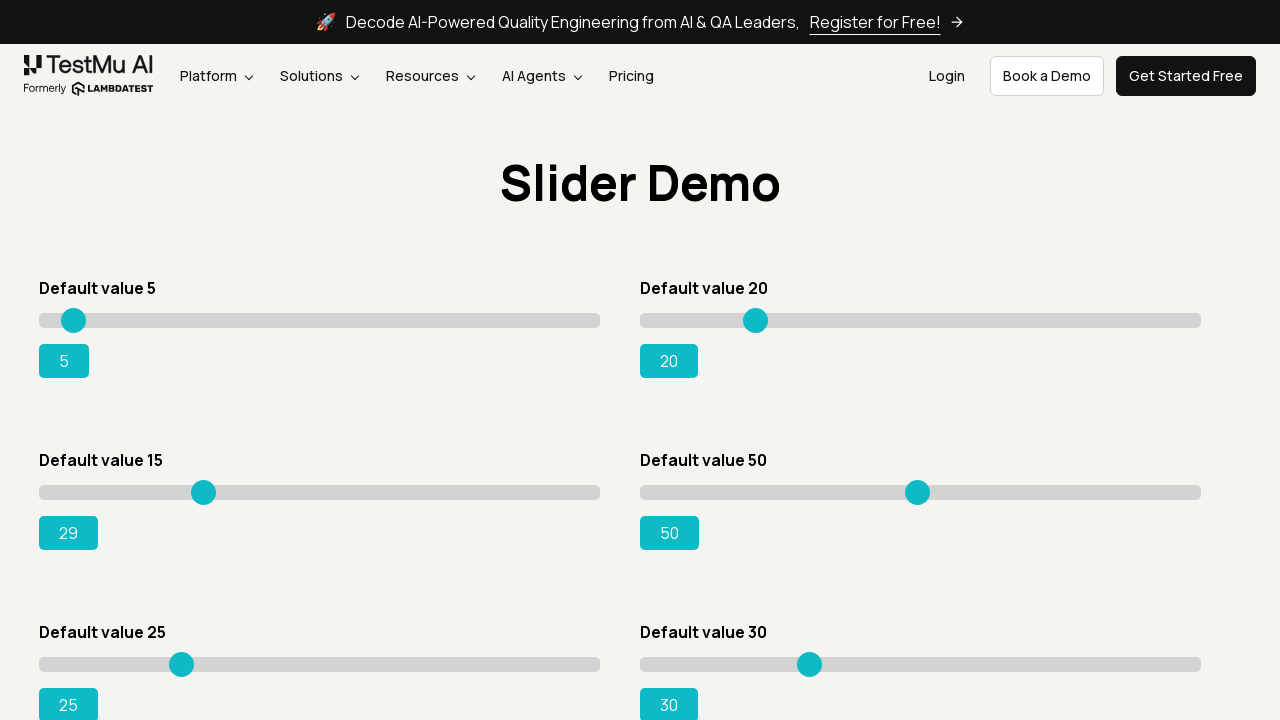

Pressed ArrowRight on slider (adjustment 16/80) on xpath=//div[@id='slider3']/div/input[@type='range']
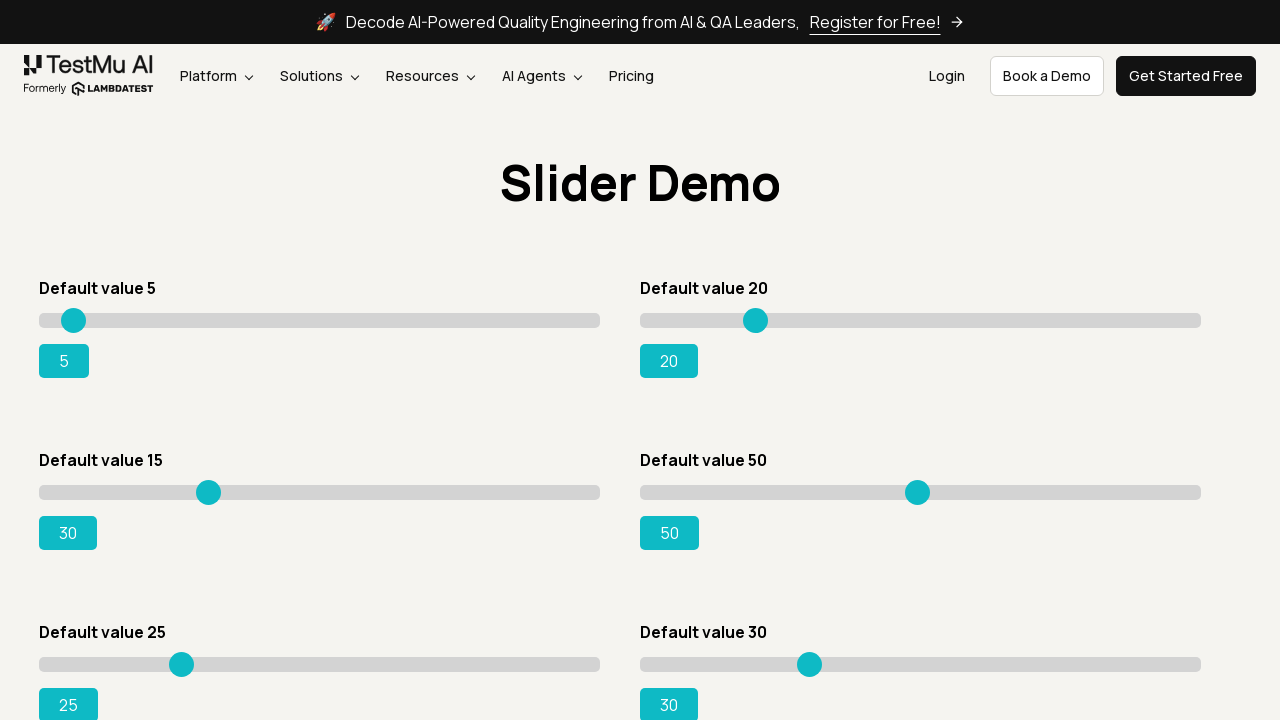

Pressed ArrowRight on slider (adjustment 17/80) on xpath=//div[@id='slider3']/div/input[@type='range']
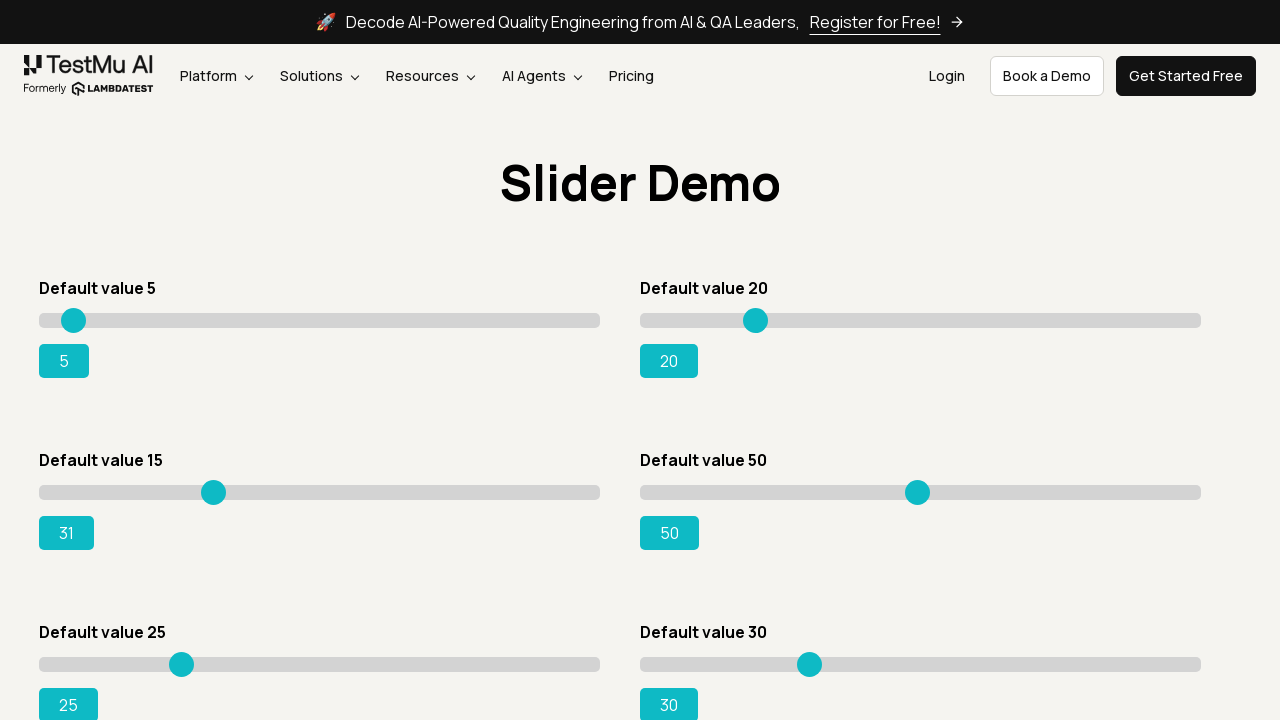

Pressed ArrowRight on slider (adjustment 18/80) on xpath=//div[@id='slider3']/div/input[@type='range']
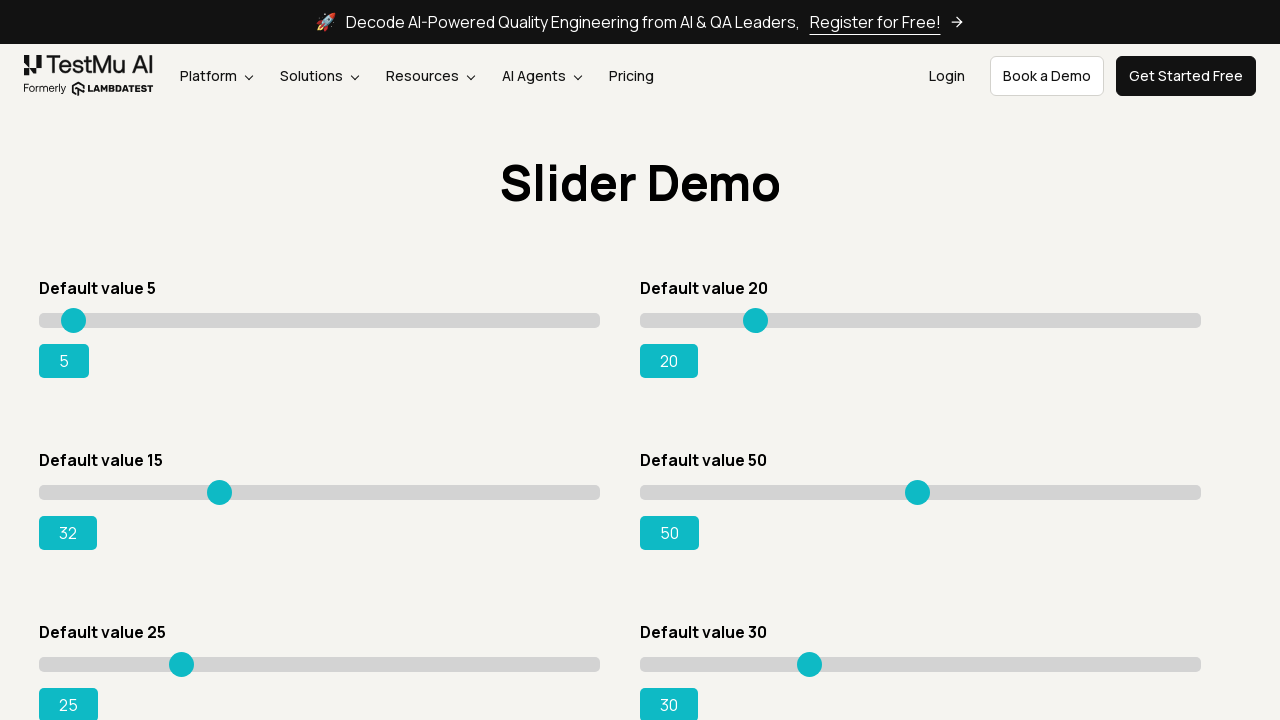

Pressed ArrowRight on slider (adjustment 19/80) on xpath=//div[@id='slider3']/div/input[@type='range']
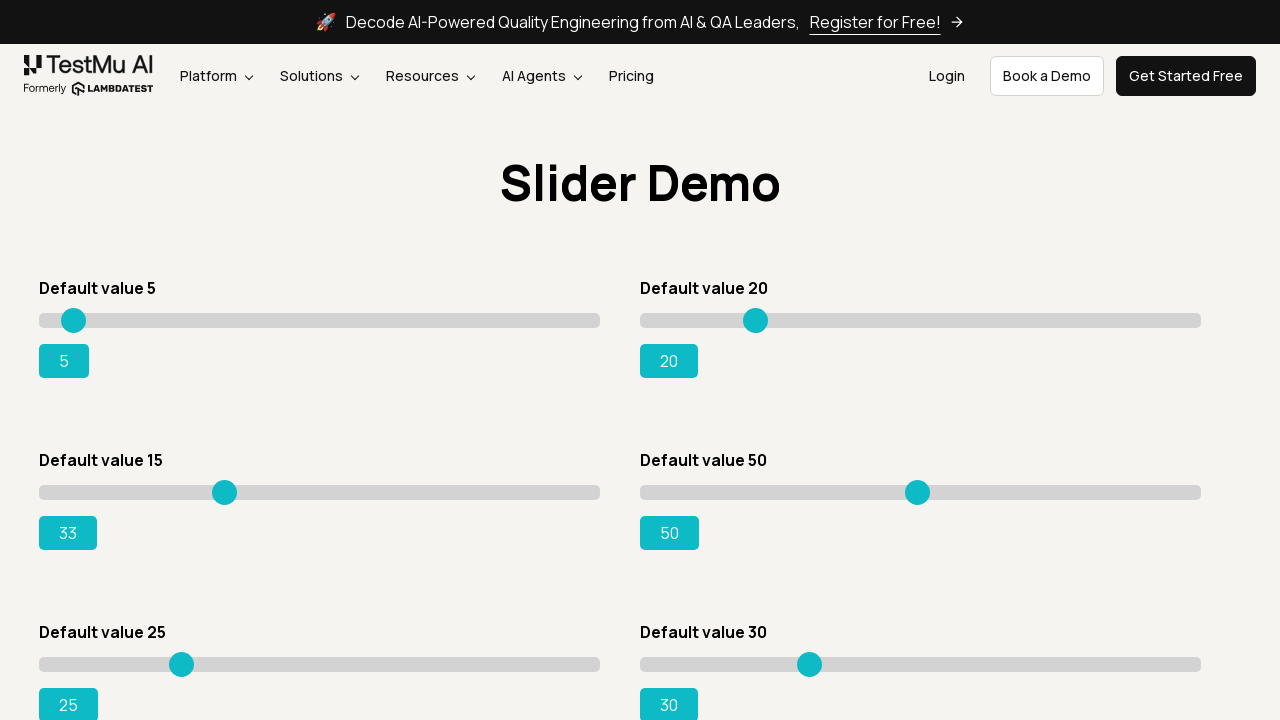

Pressed ArrowRight on slider (adjustment 20/80) on xpath=//div[@id='slider3']/div/input[@type='range']
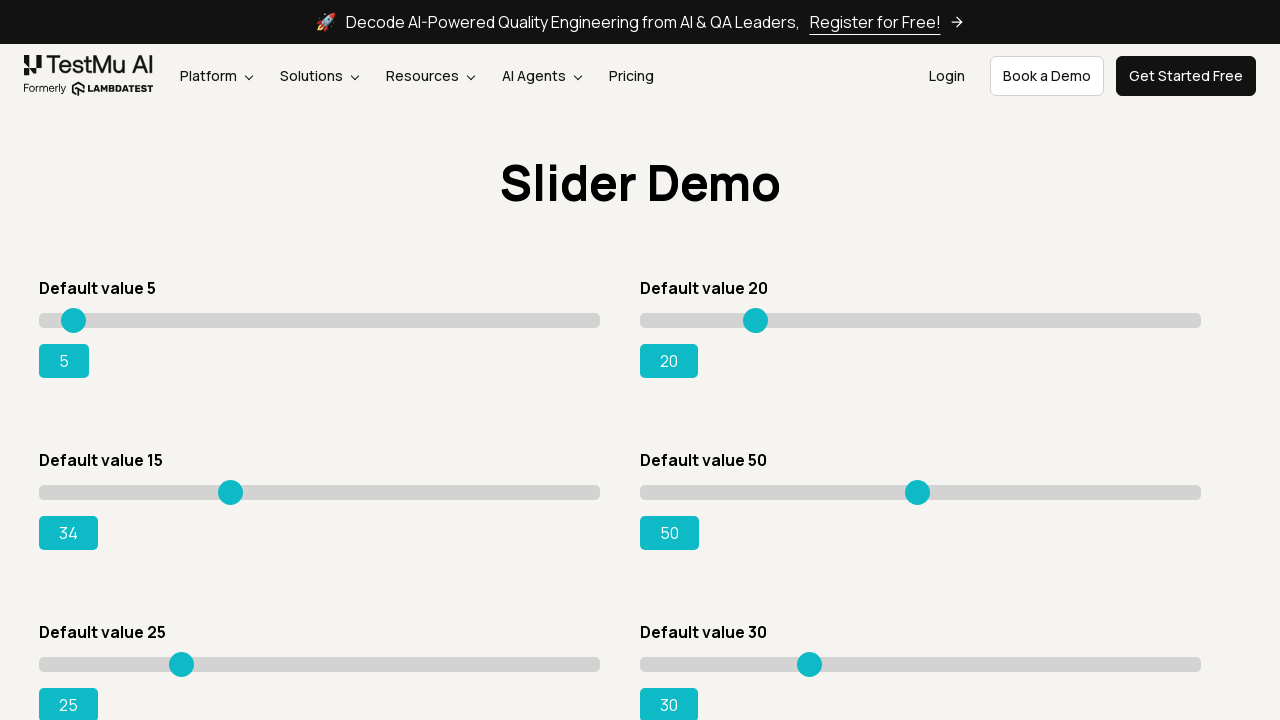

Pressed ArrowRight on slider (adjustment 21/80) on xpath=//div[@id='slider3']/div/input[@type='range']
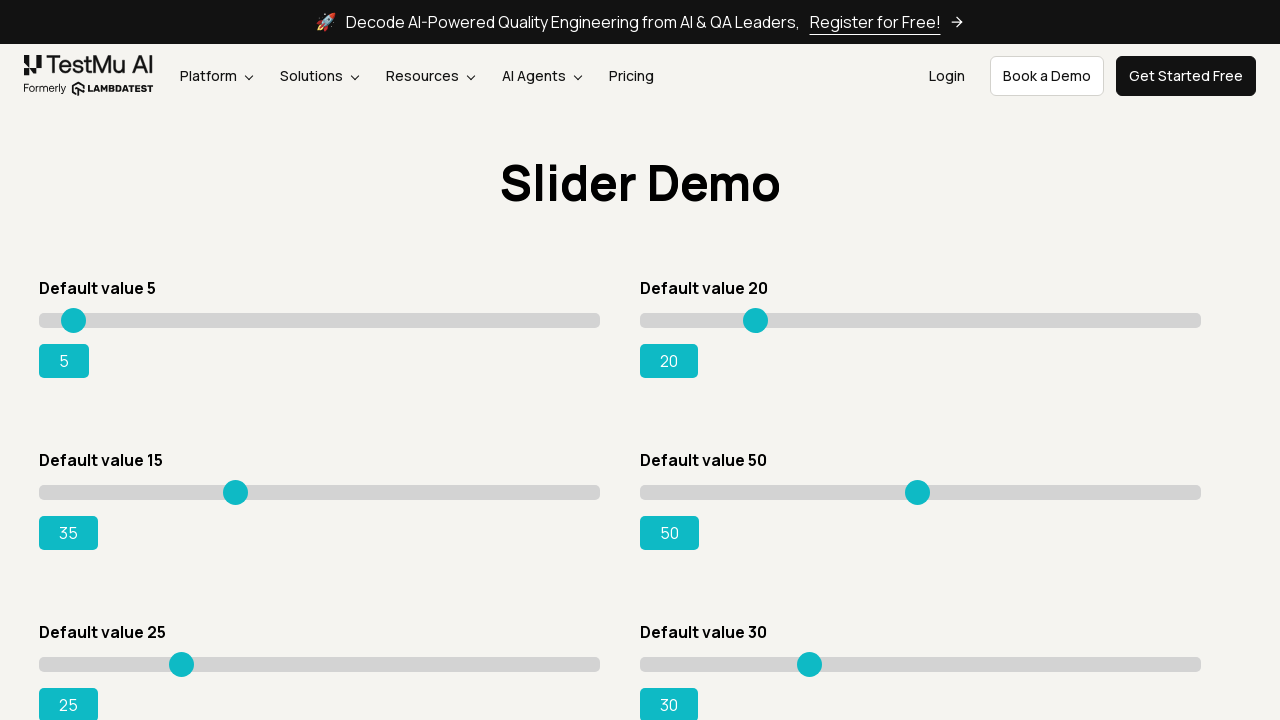

Pressed ArrowRight on slider (adjustment 22/80) on xpath=//div[@id='slider3']/div/input[@type='range']
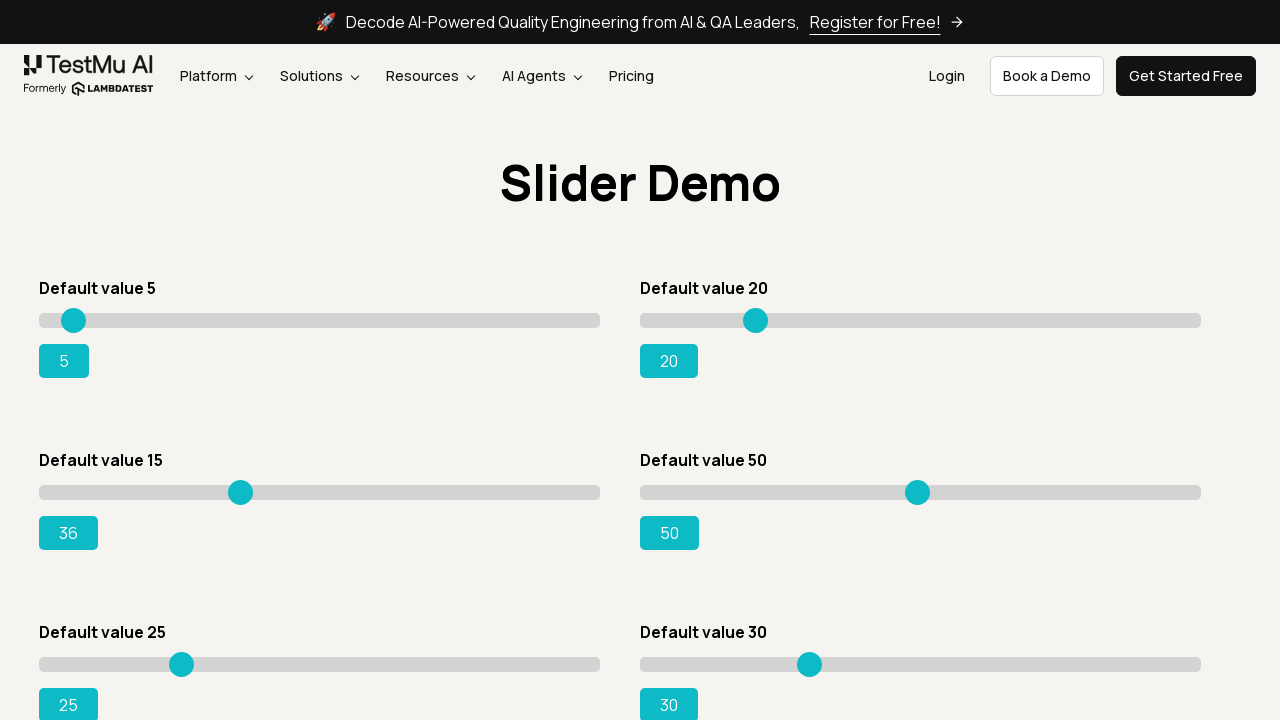

Pressed ArrowRight on slider (adjustment 23/80) on xpath=//div[@id='slider3']/div/input[@type='range']
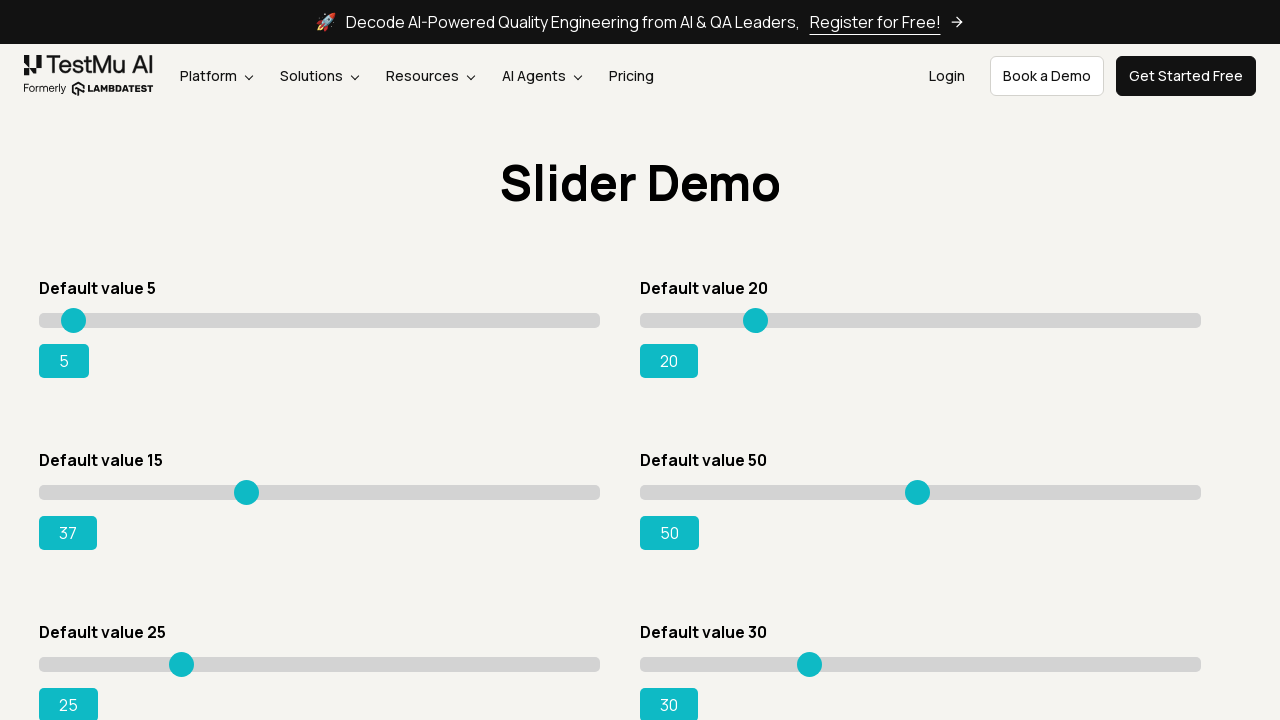

Pressed ArrowRight on slider (adjustment 24/80) on xpath=//div[@id='slider3']/div/input[@type='range']
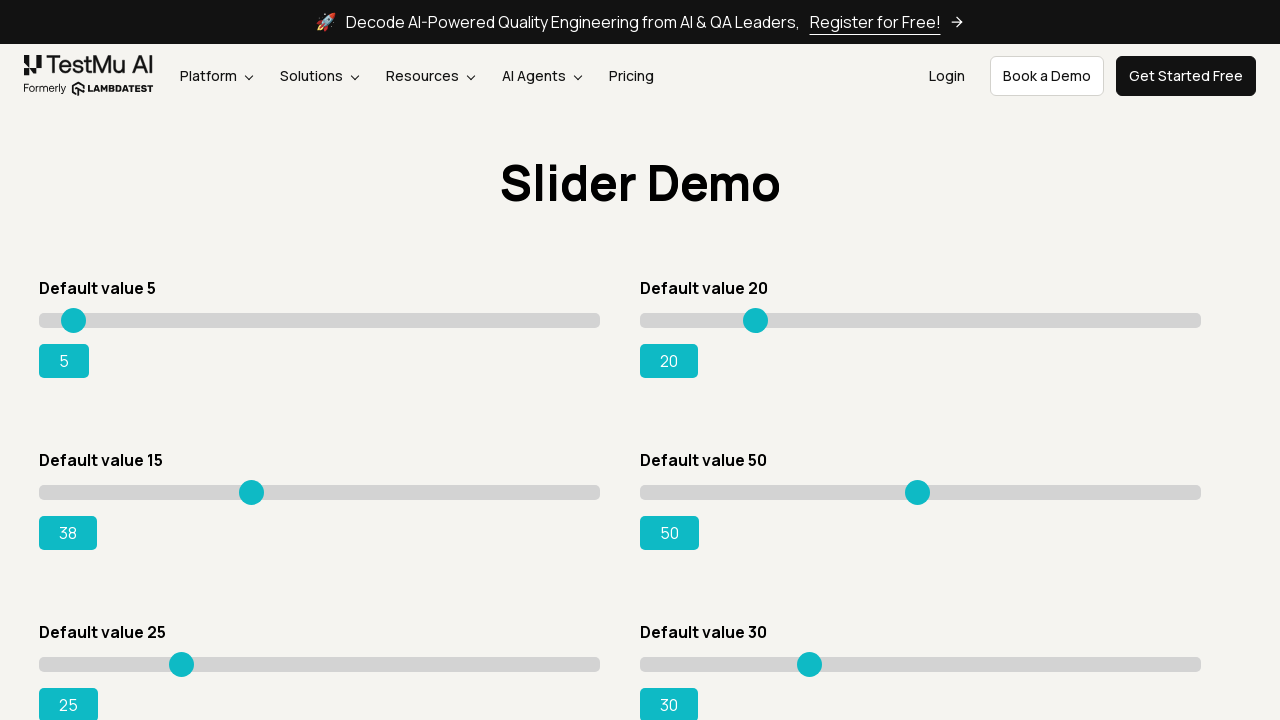

Pressed ArrowRight on slider (adjustment 25/80) on xpath=//div[@id='slider3']/div/input[@type='range']
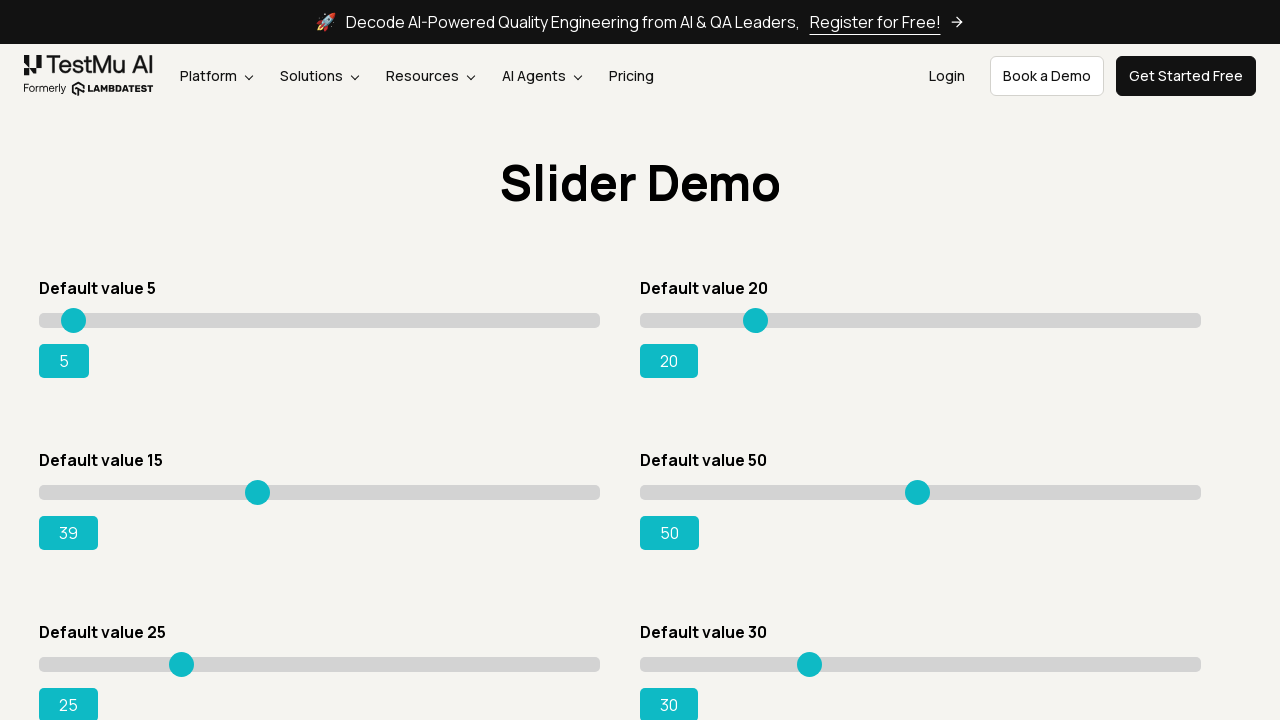

Pressed ArrowRight on slider (adjustment 26/80) on xpath=//div[@id='slider3']/div/input[@type='range']
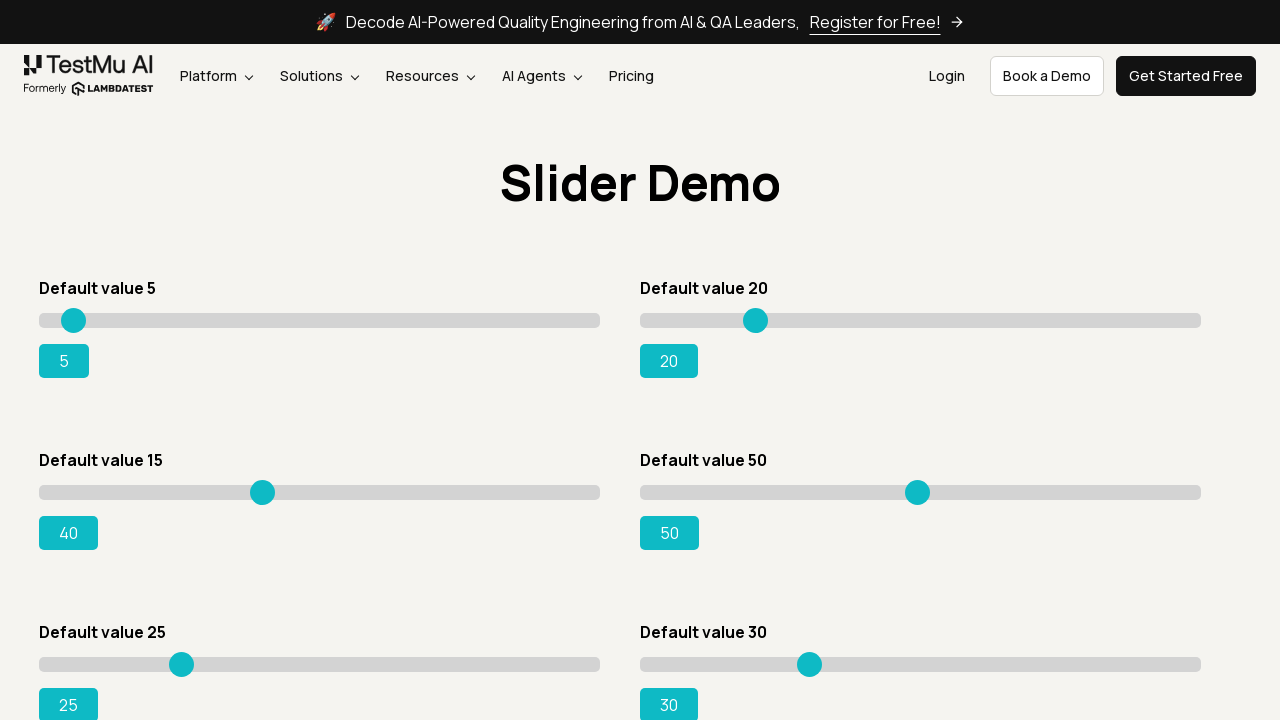

Pressed ArrowRight on slider (adjustment 27/80) on xpath=//div[@id='slider3']/div/input[@type='range']
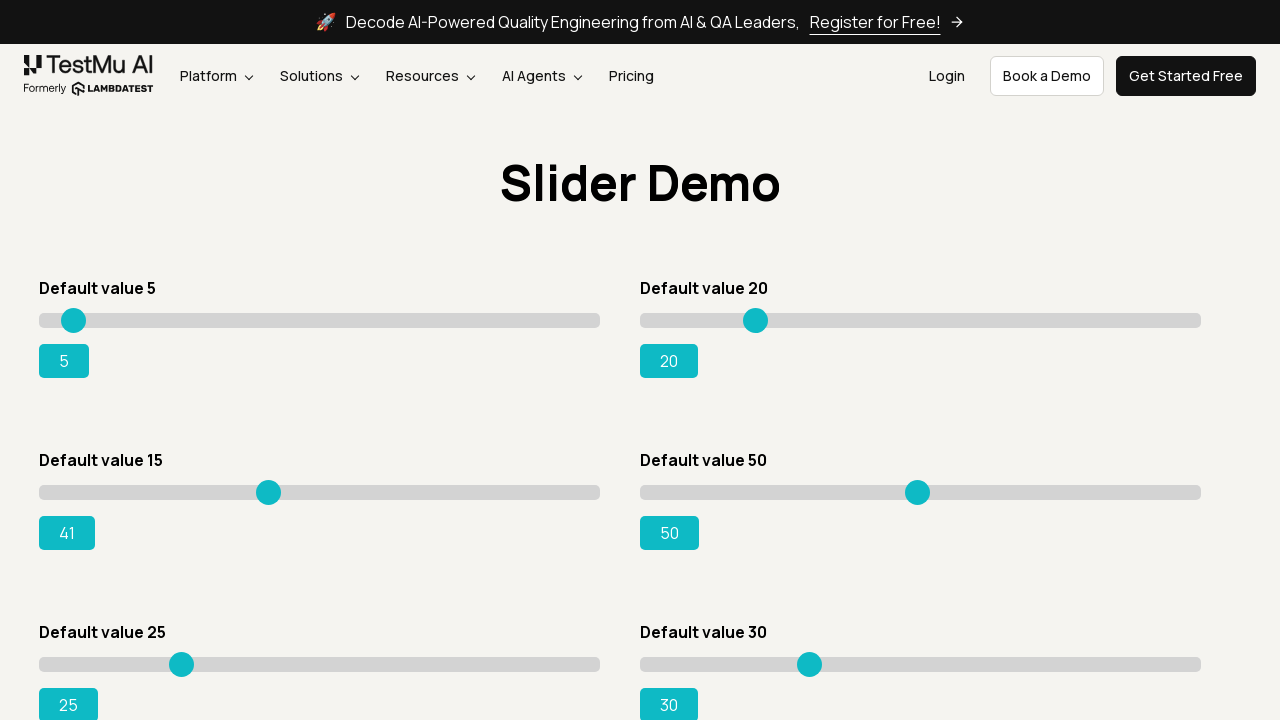

Pressed ArrowRight on slider (adjustment 28/80) on xpath=//div[@id='slider3']/div/input[@type='range']
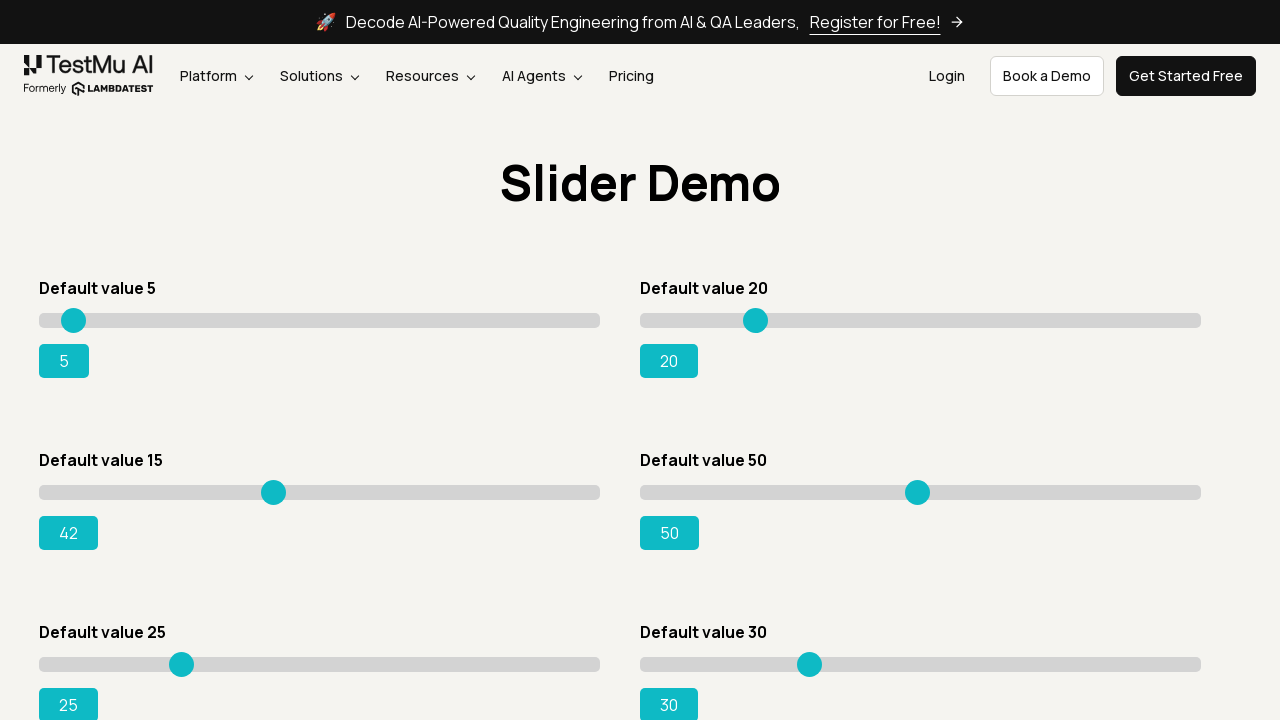

Pressed ArrowRight on slider (adjustment 29/80) on xpath=//div[@id='slider3']/div/input[@type='range']
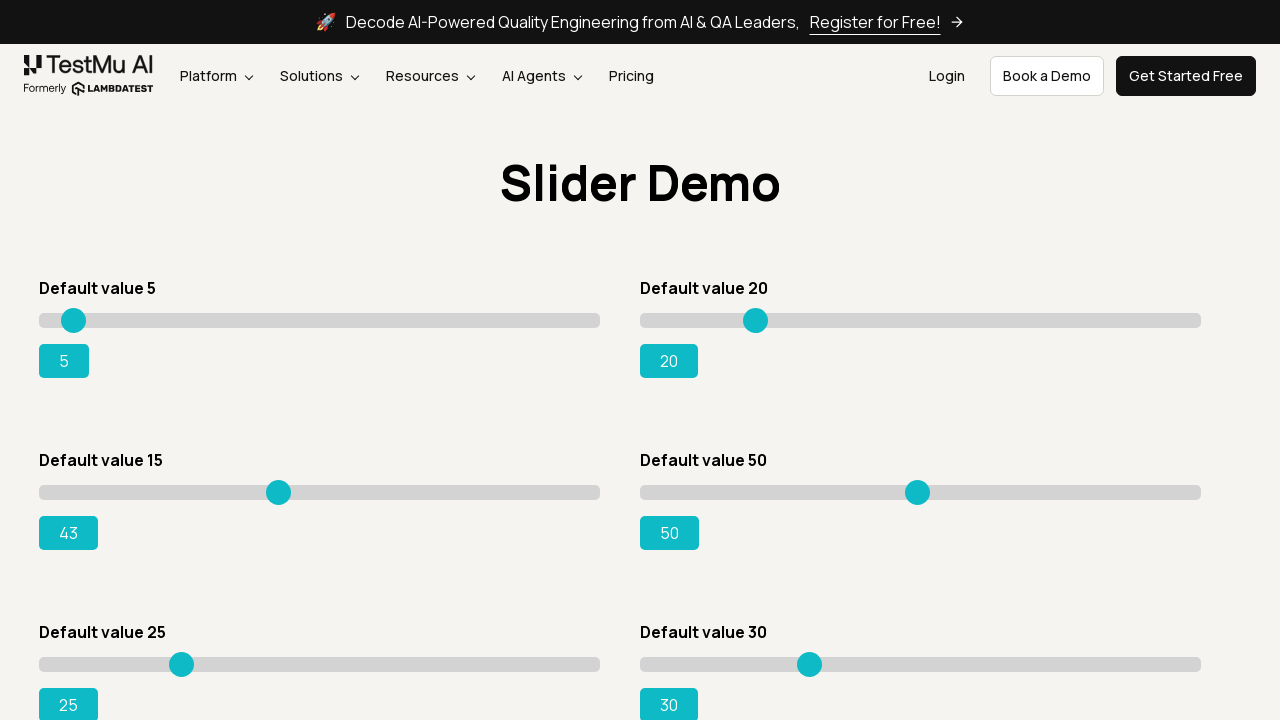

Pressed ArrowRight on slider (adjustment 30/80) on xpath=//div[@id='slider3']/div/input[@type='range']
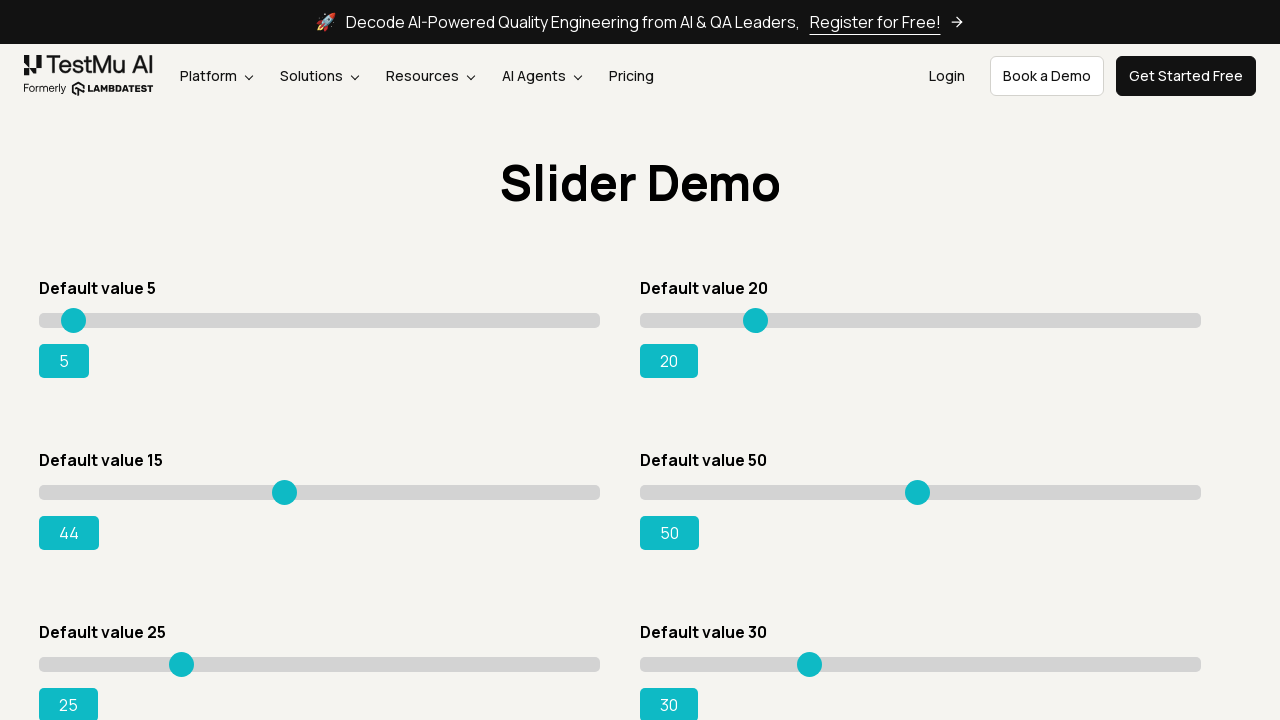

Pressed ArrowRight on slider (adjustment 31/80) on xpath=//div[@id='slider3']/div/input[@type='range']
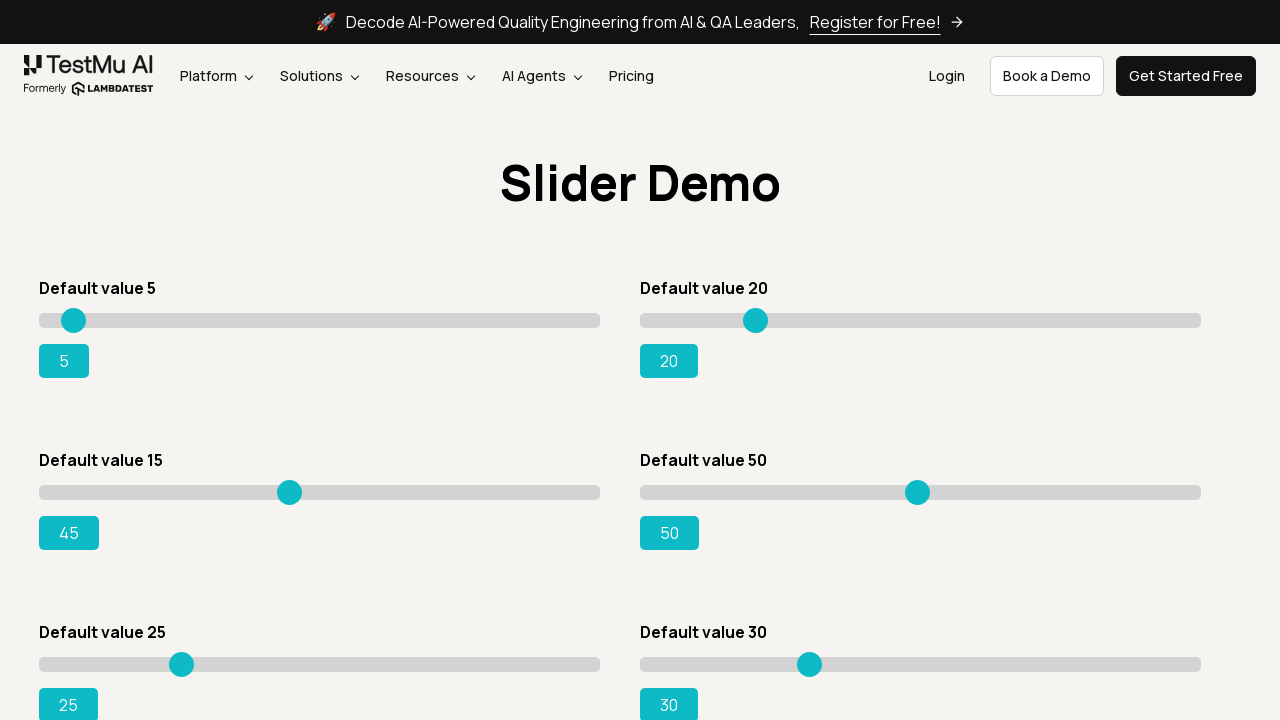

Pressed ArrowRight on slider (adjustment 32/80) on xpath=//div[@id='slider3']/div/input[@type='range']
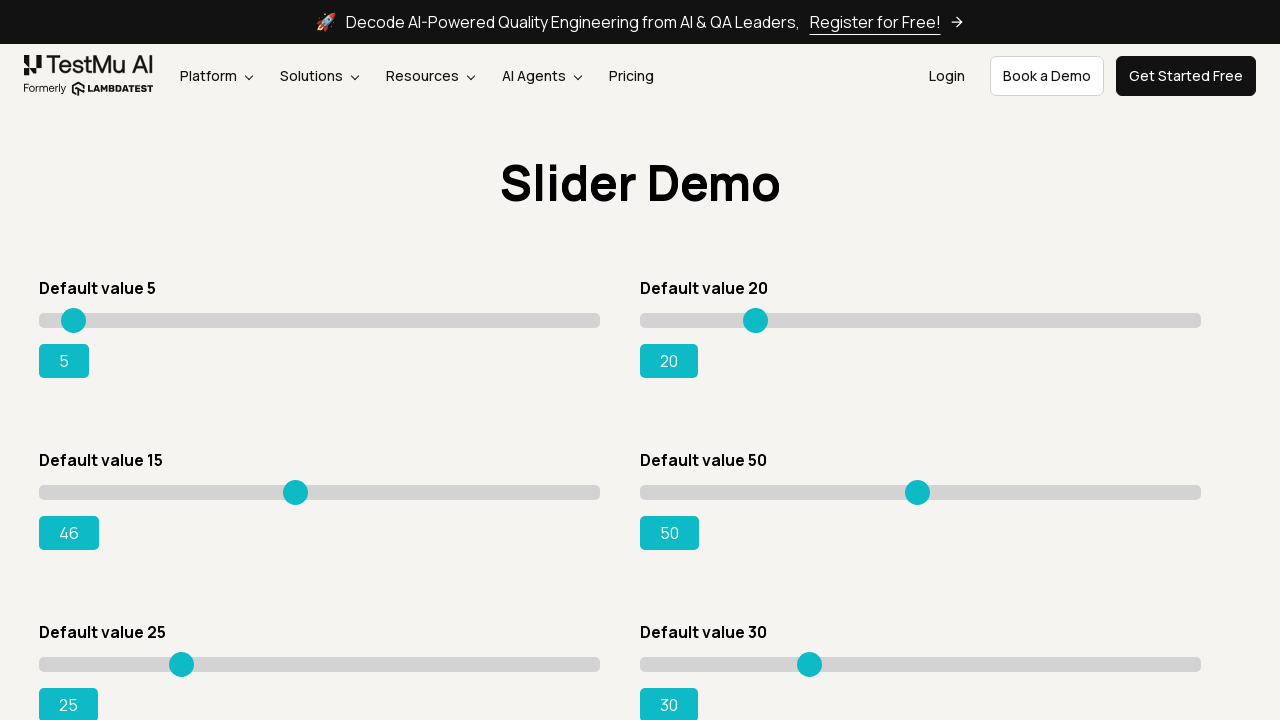

Pressed ArrowRight on slider (adjustment 33/80) on xpath=//div[@id='slider3']/div/input[@type='range']
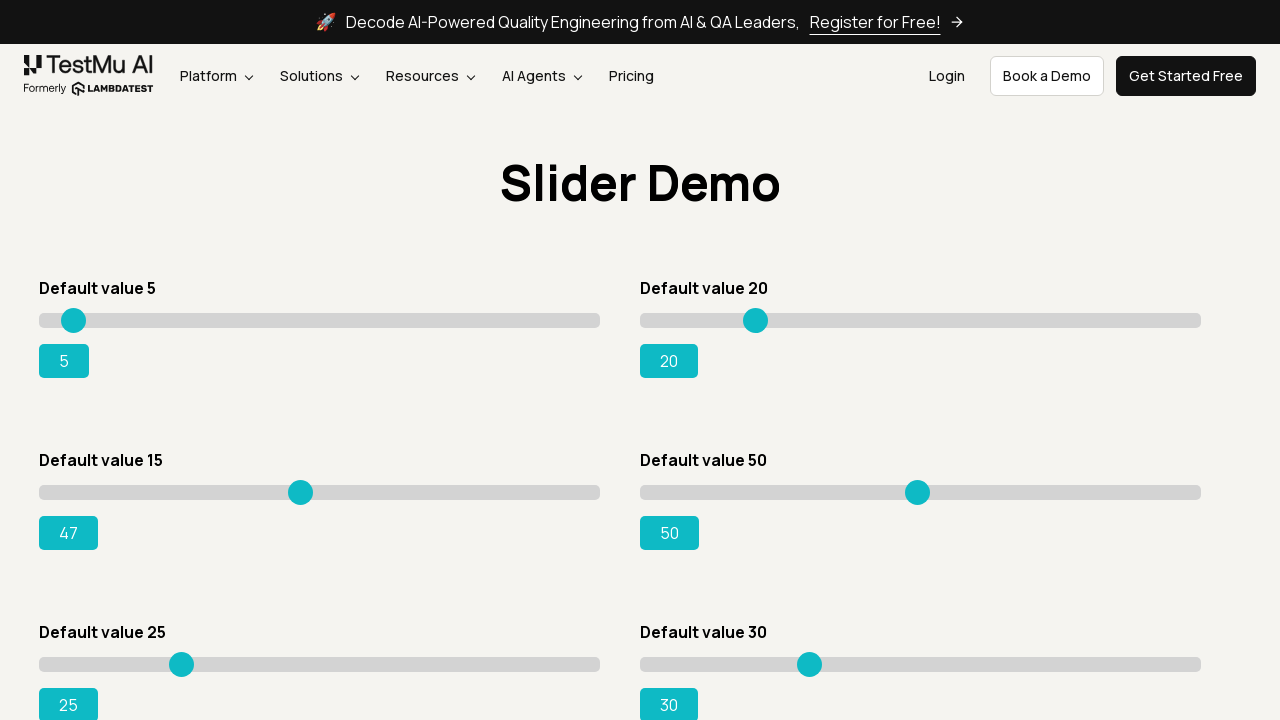

Pressed ArrowRight on slider (adjustment 34/80) on xpath=//div[@id='slider3']/div/input[@type='range']
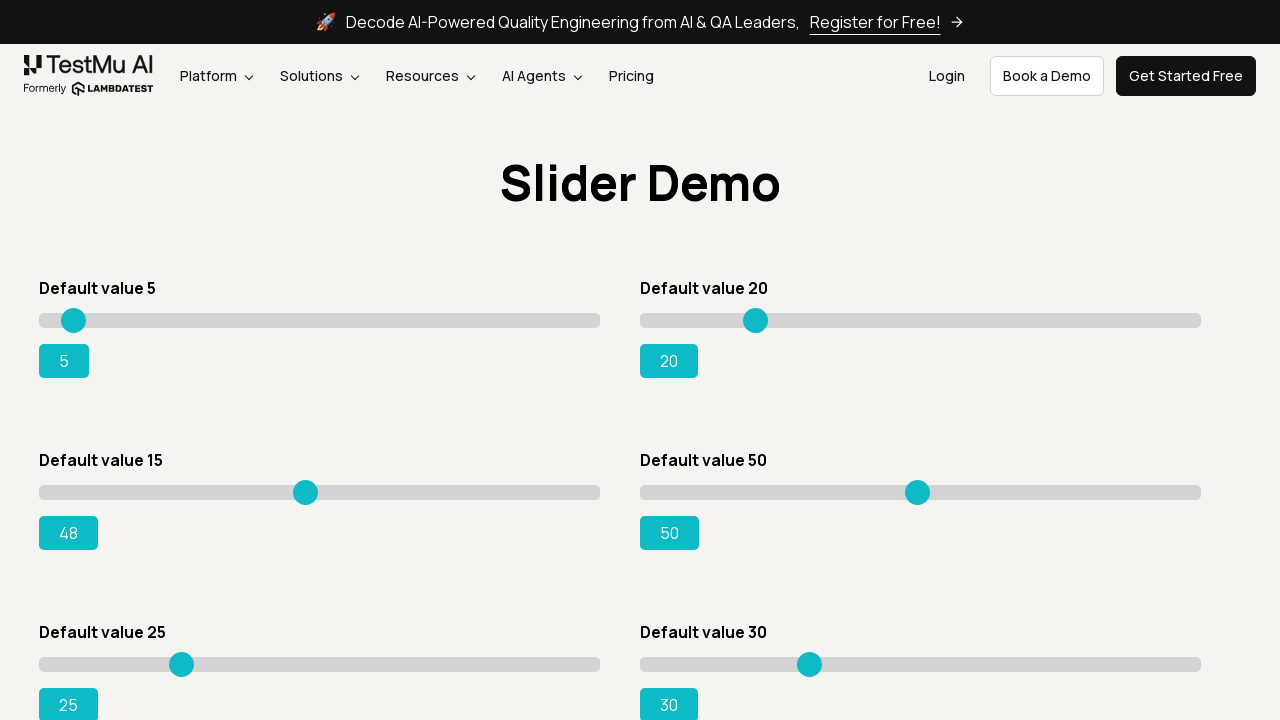

Pressed ArrowRight on slider (adjustment 35/80) on xpath=//div[@id='slider3']/div/input[@type='range']
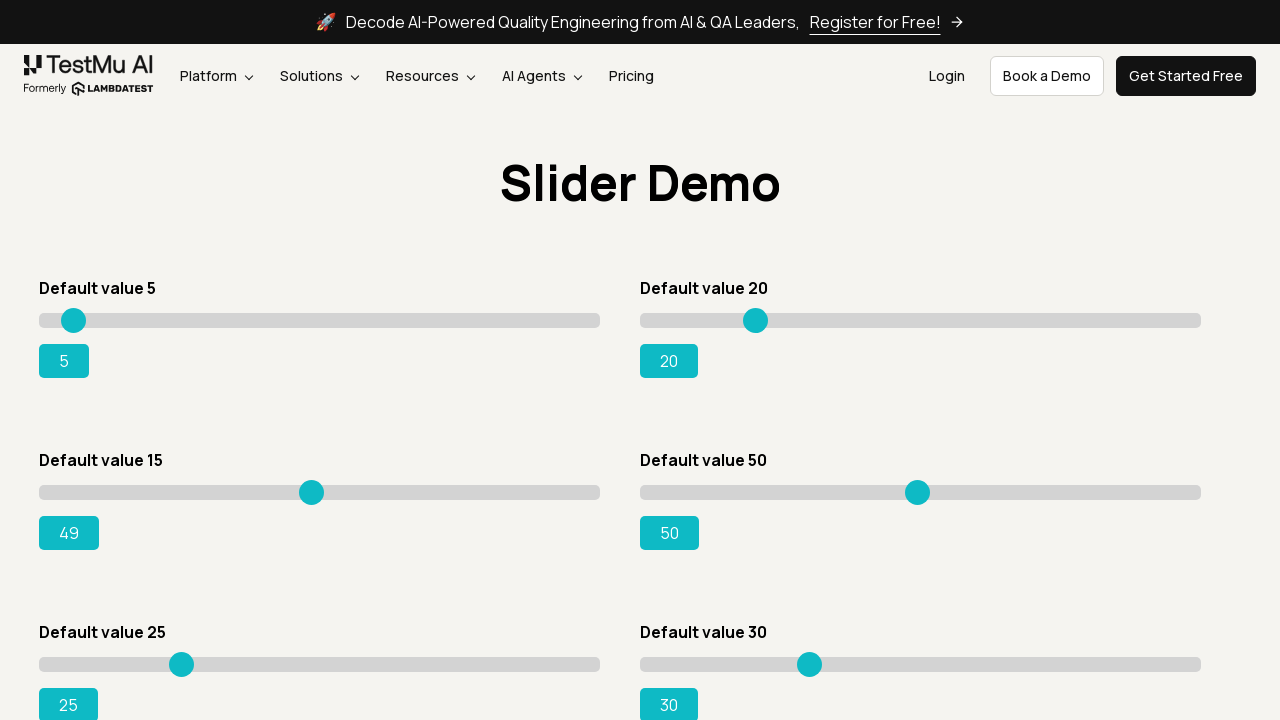

Pressed ArrowRight on slider (adjustment 36/80) on xpath=//div[@id='slider3']/div/input[@type='range']
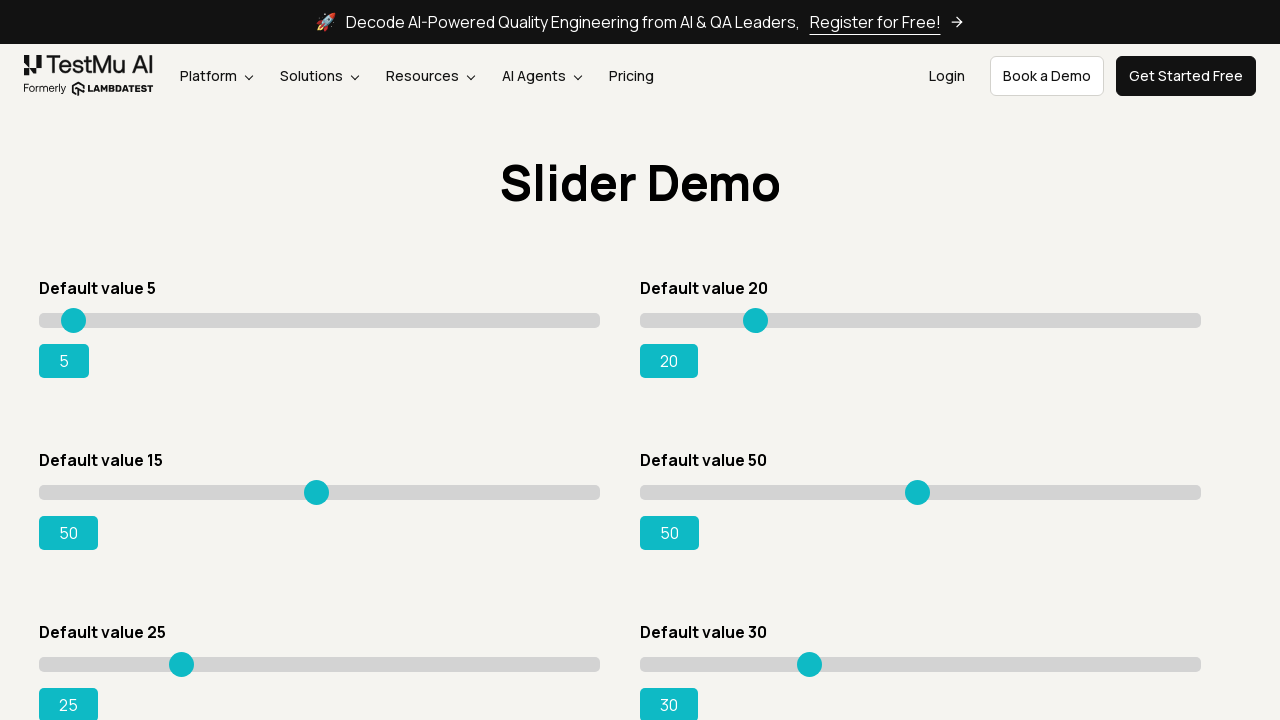

Pressed ArrowRight on slider (adjustment 37/80) on xpath=//div[@id='slider3']/div/input[@type='range']
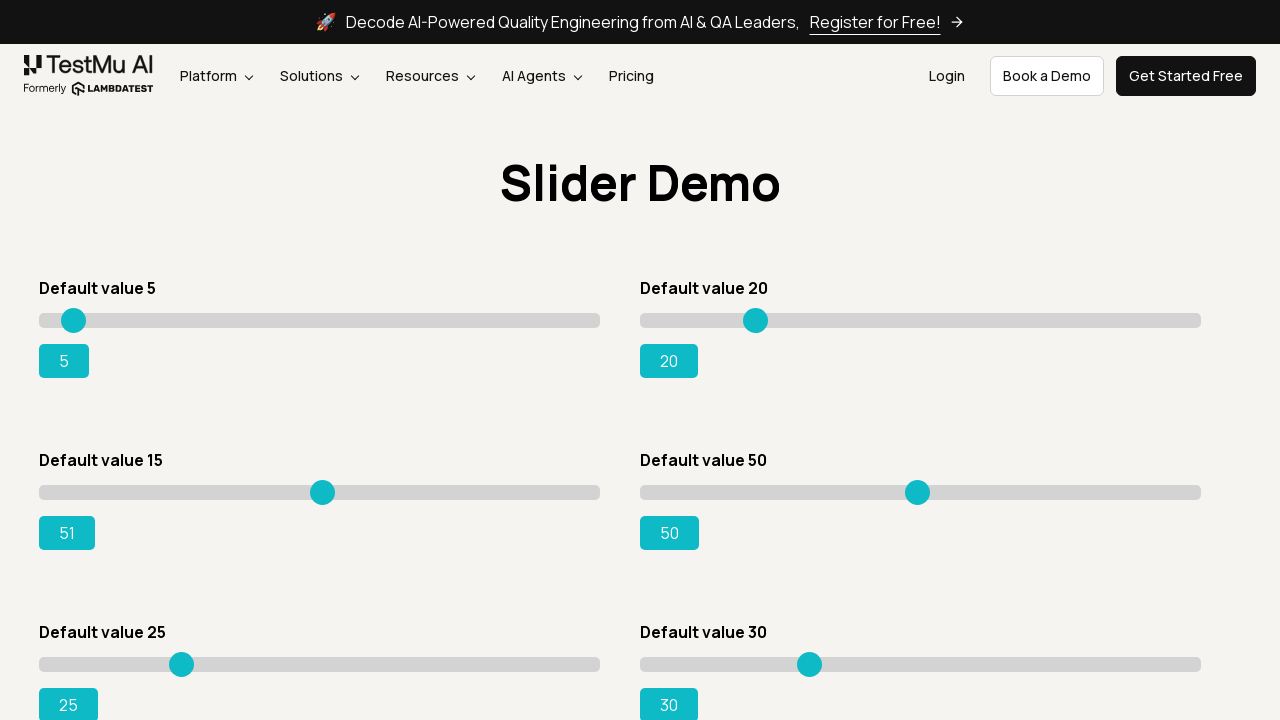

Pressed ArrowRight on slider (adjustment 38/80) on xpath=//div[@id='slider3']/div/input[@type='range']
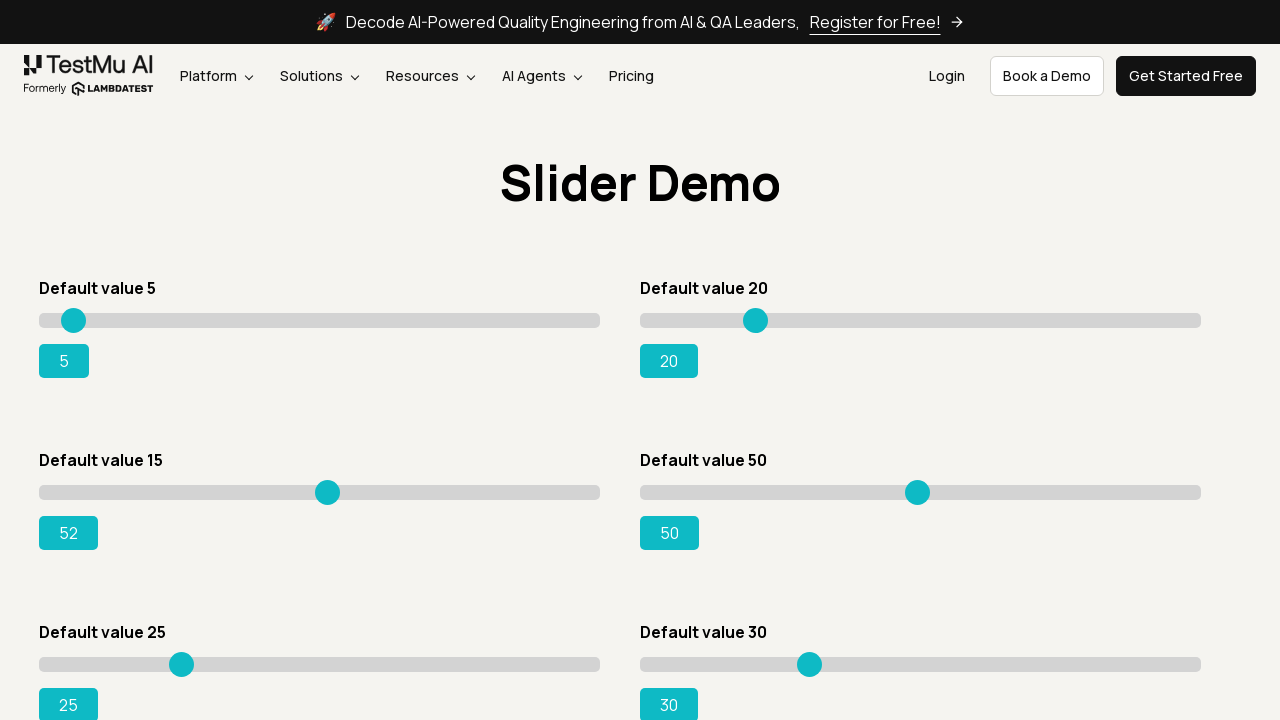

Pressed ArrowRight on slider (adjustment 39/80) on xpath=//div[@id='slider3']/div/input[@type='range']
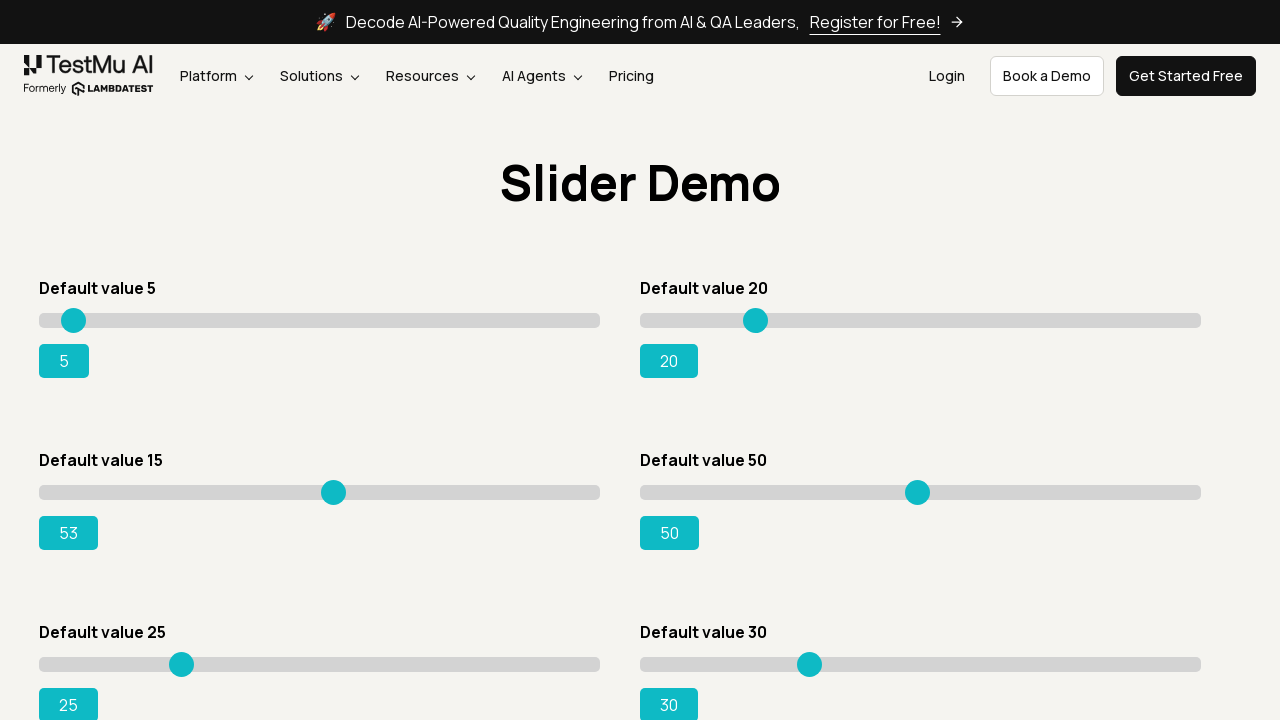

Pressed ArrowRight on slider (adjustment 40/80) on xpath=//div[@id='slider3']/div/input[@type='range']
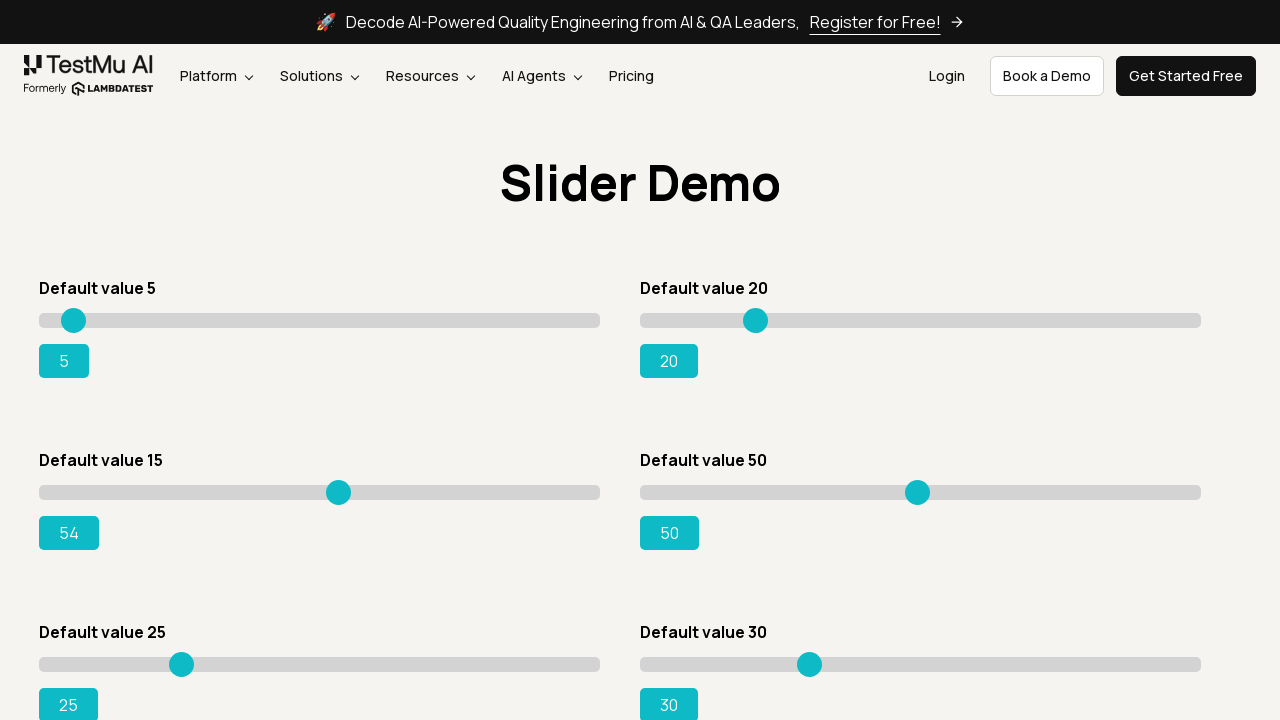

Pressed ArrowRight on slider (adjustment 41/80) on xpath=//div[@id='slider3']/div/input[@type='range']
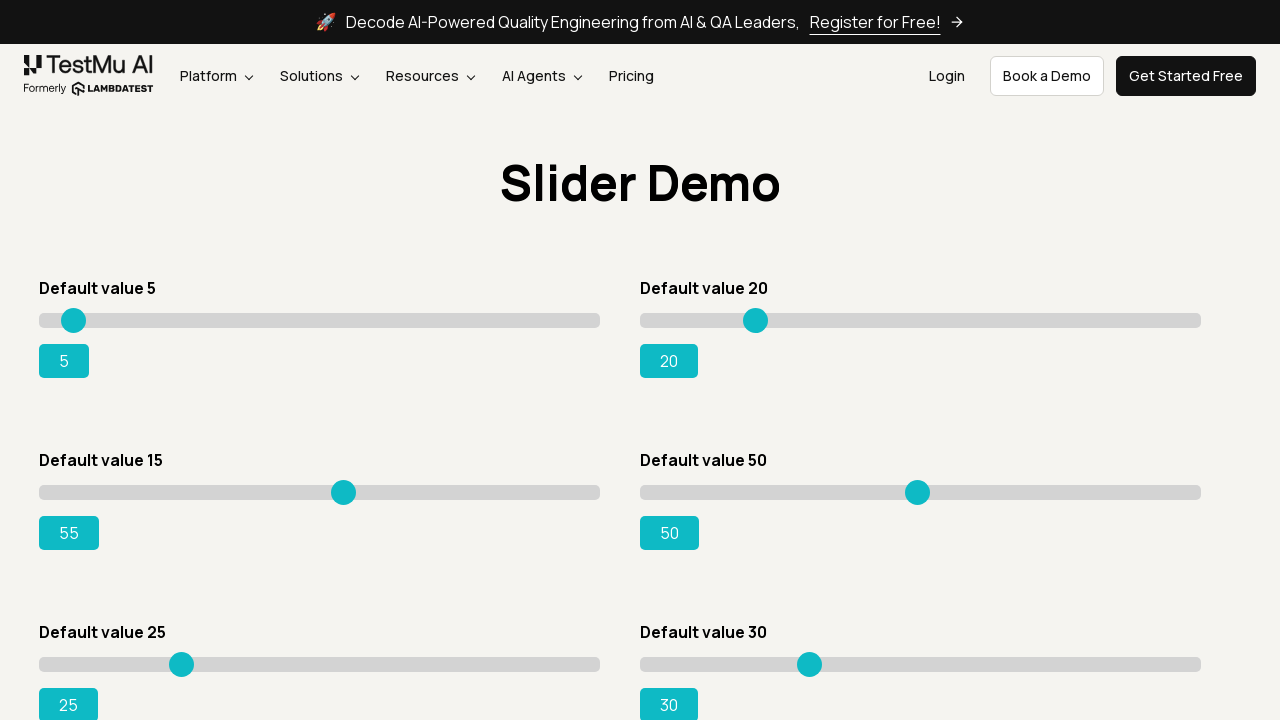

Pressed ArrowRight on slider (adjustment 42/80) on xpath=//div[@id='slider3']/div/input[@type='range']
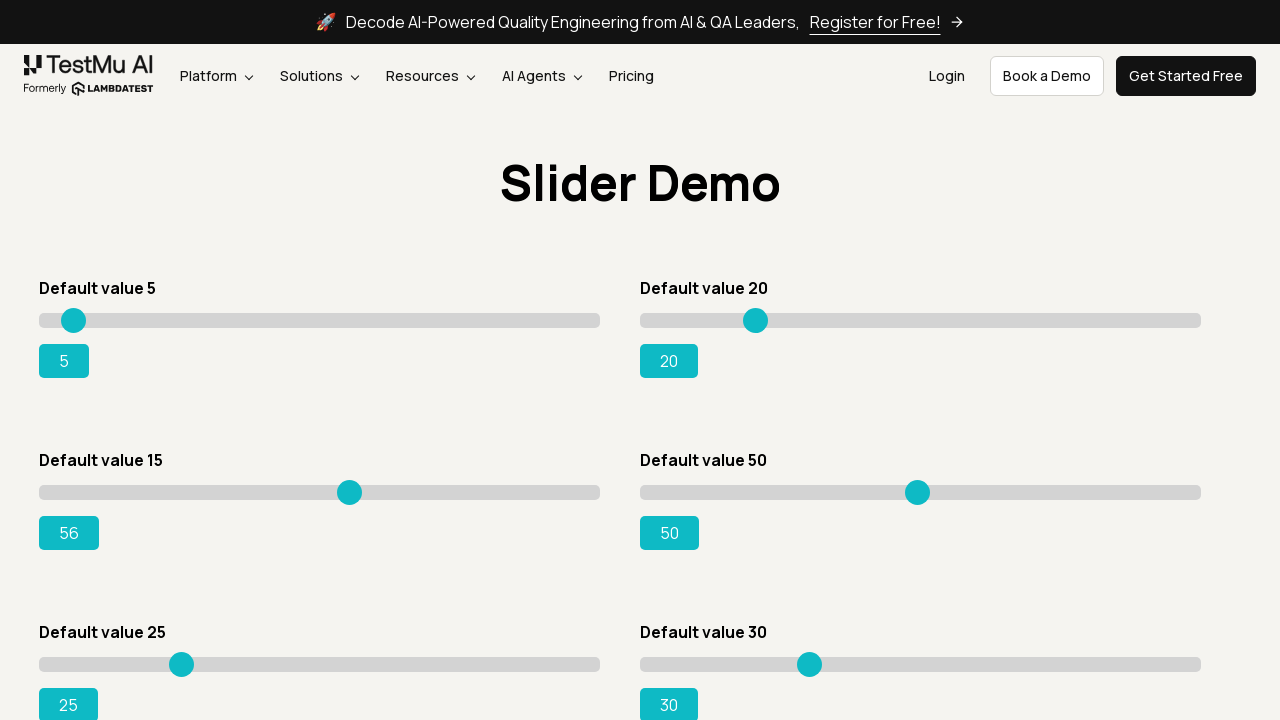

Pressed ArrowRight on slider (adjustment 43/80) on xpath=//div[@id='slider3']/div/input[@type='range']
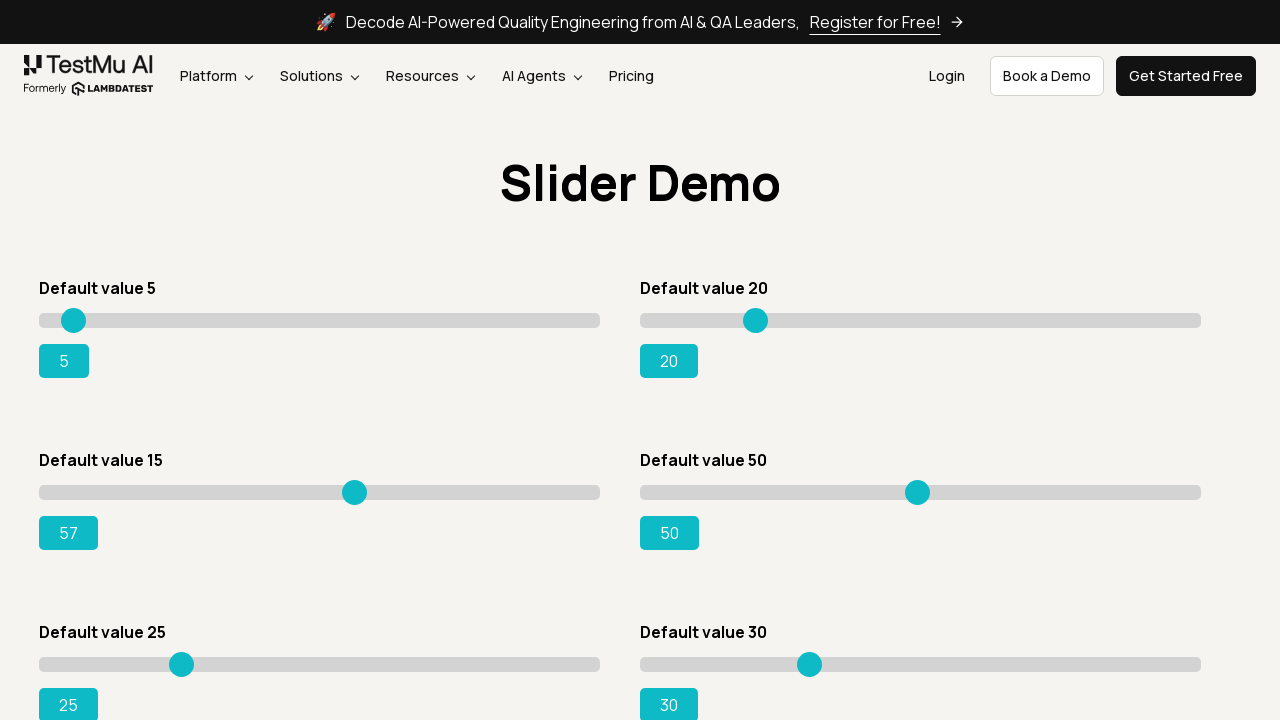

Pressed ArrowRight on slider (adjustment 44/80) on xpath=//div[@id='slider3']/div/input[@type='range']
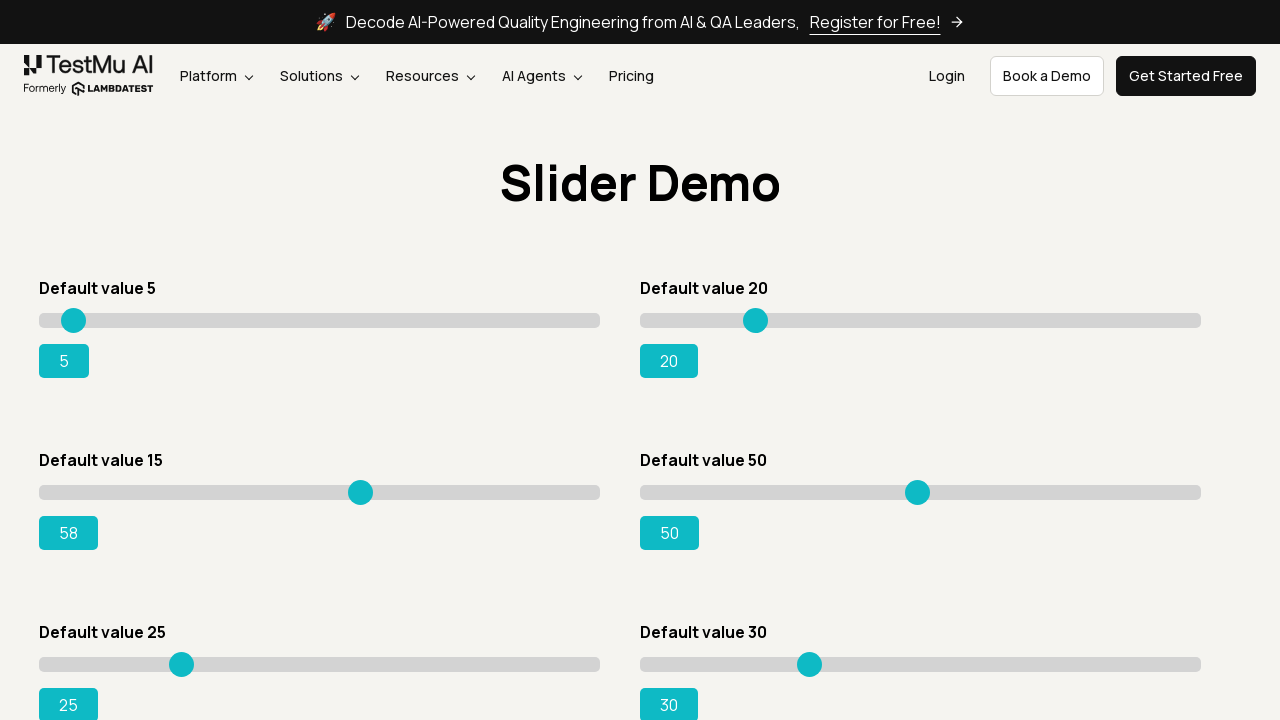

Pressed ArrowRight on slider (adjustment 45/80) on xpath=//div[@id='slider3']/div/input[@type='range']
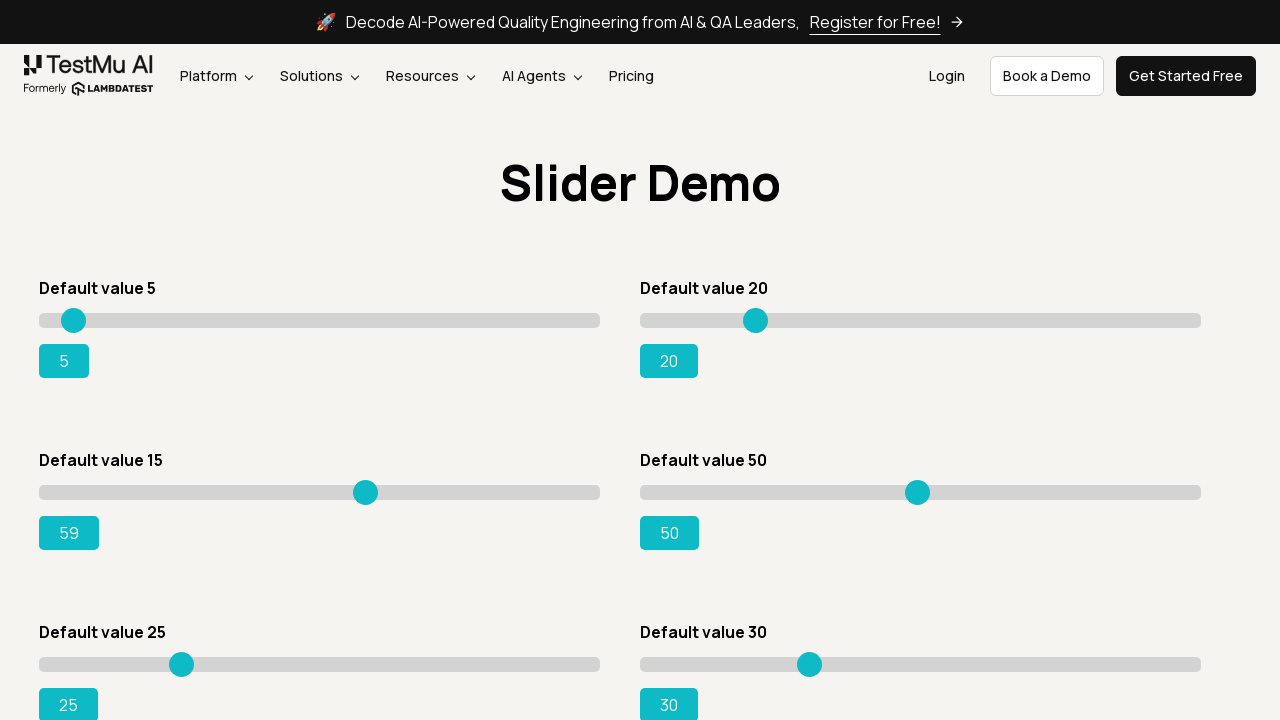

Pressed ArrowRight on slider (adjustment 46/80) on xpath=//div[@id='slider3']/div/input[@type='range']
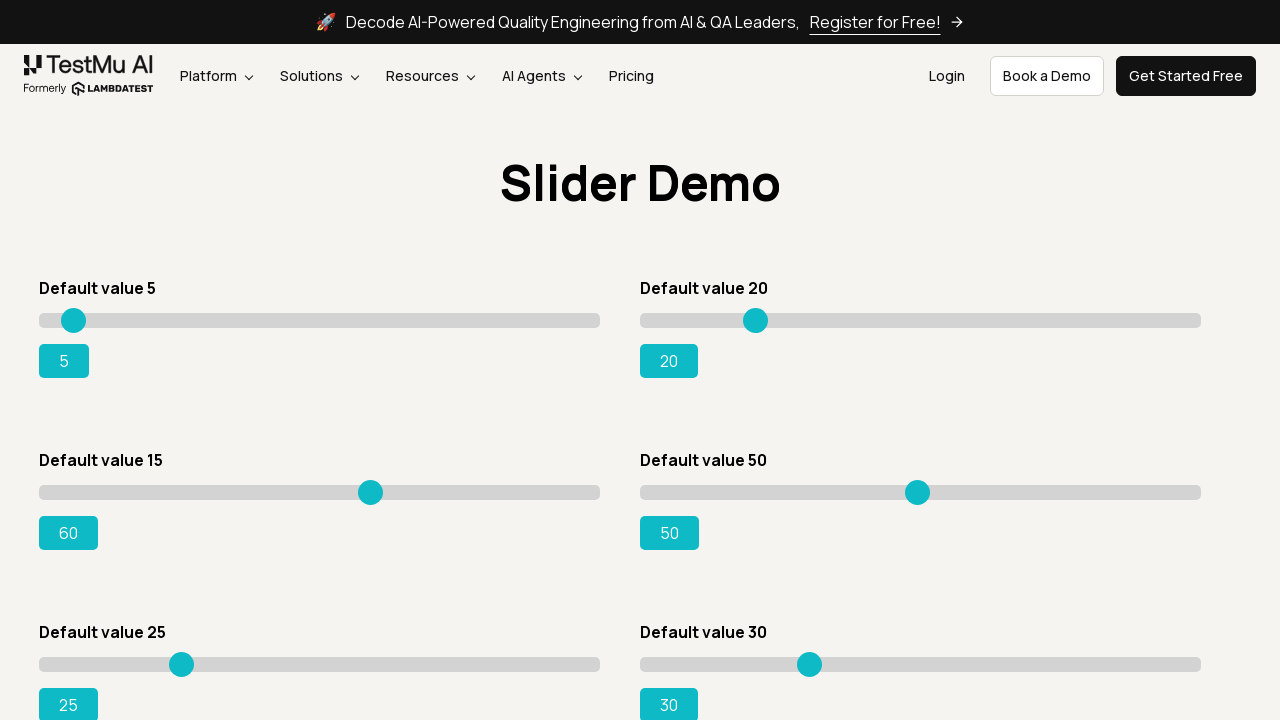

Pressed ArrowRight on slider (adjustment 47/80) on xpath=//div[@id='slider3']/div/input[@type='range']
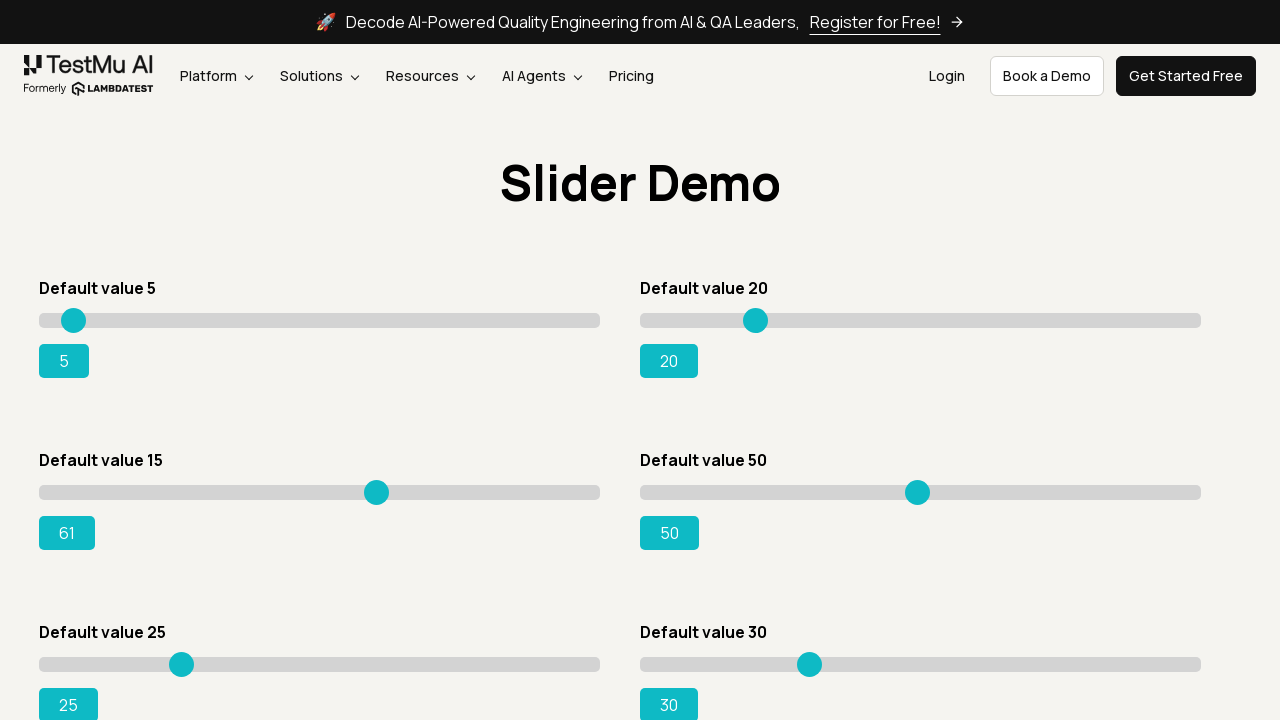

Pressed ArrowRight on slider (adjustment 48/80) on xpath=//div[@id='slider3']/div/input[@type='range']
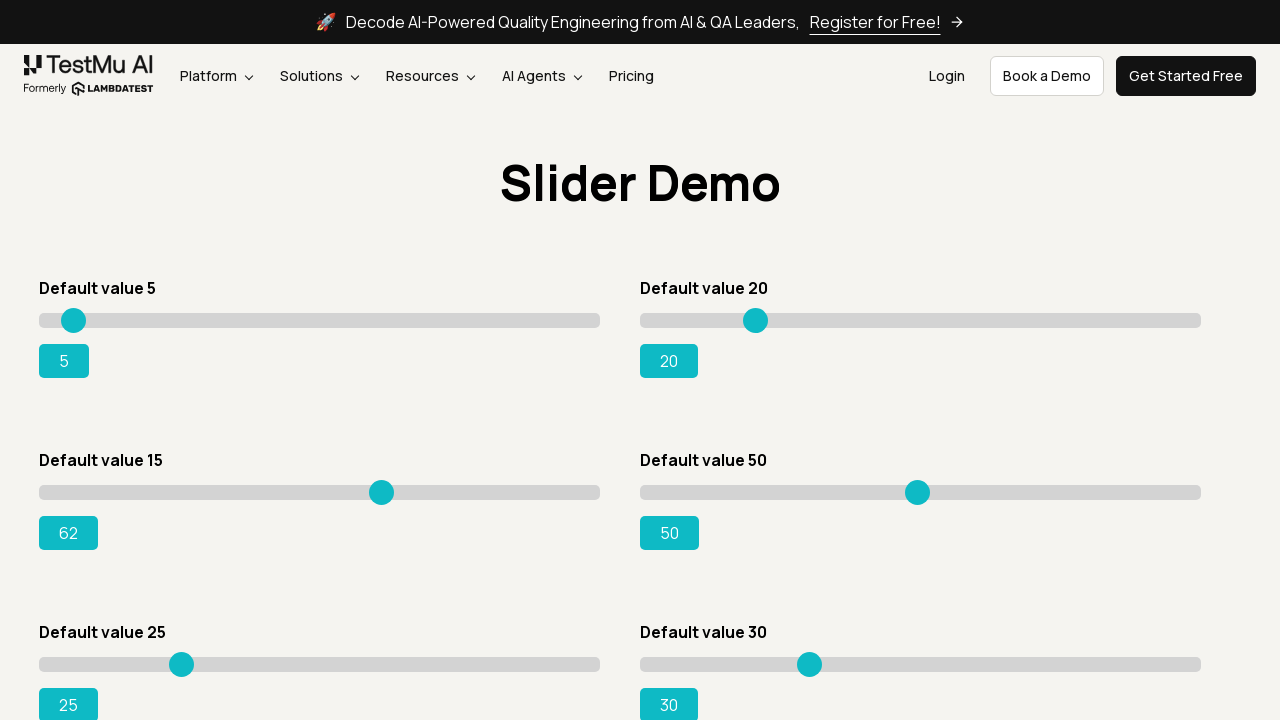

Pressed ArrowRight on slider (adjustment 49/80) on xpath=//div[@id='slider3']/div/input[@type='range']
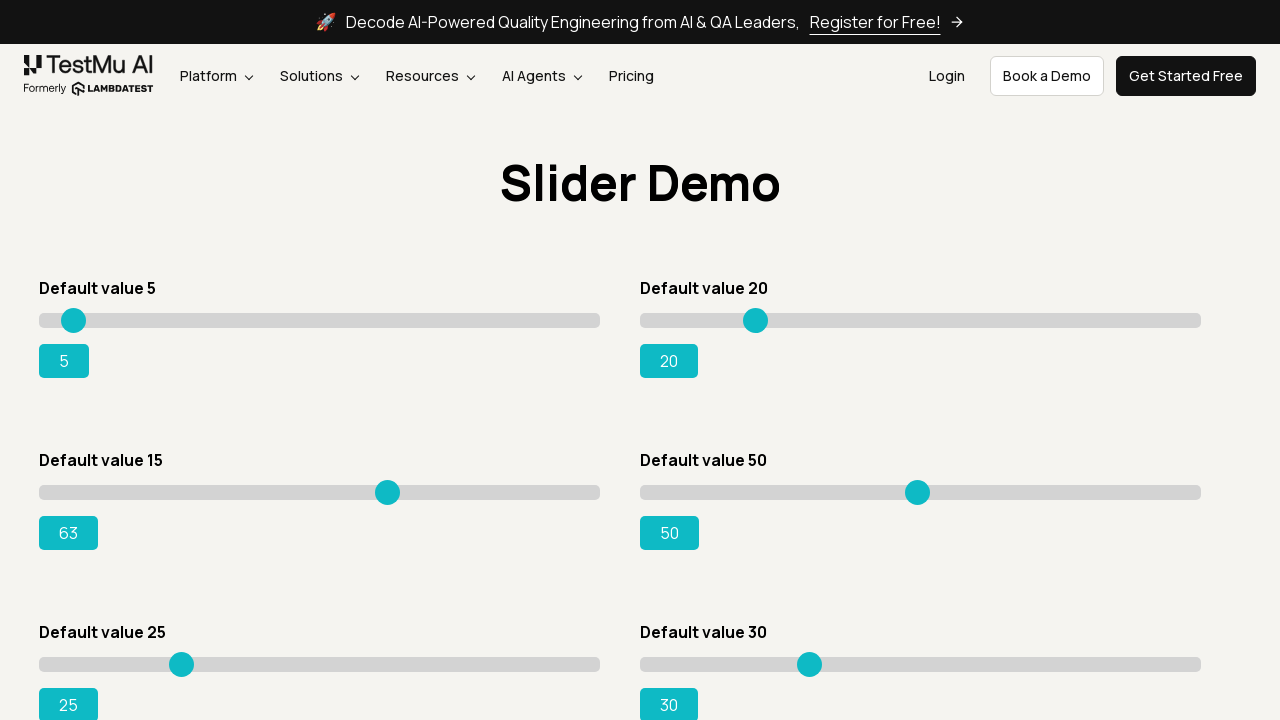

Pressed ArrowRight on slider (adjustment 50/80) on xpath=//div[@id='slider3']/div/input[@type='range']
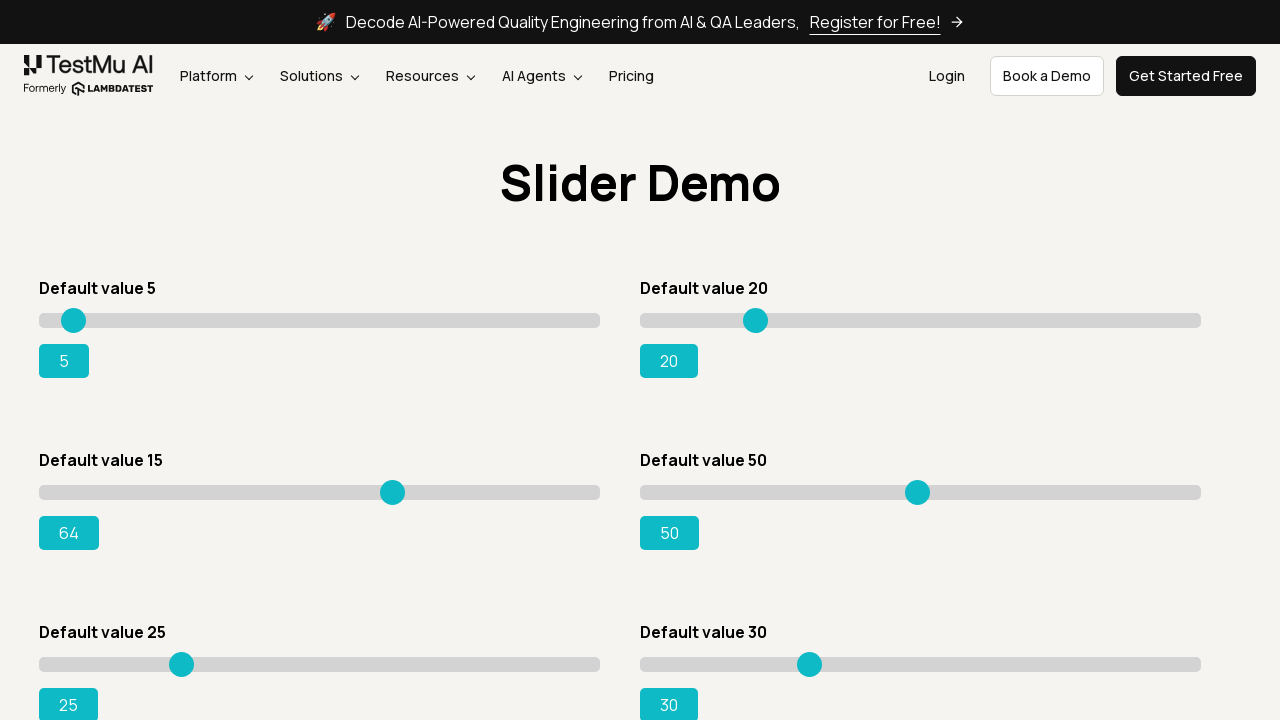

Pressed ArrowRight on slider (adjustment 51/80) on xpath=//div[@id='slider3']/div/input[@type='range']
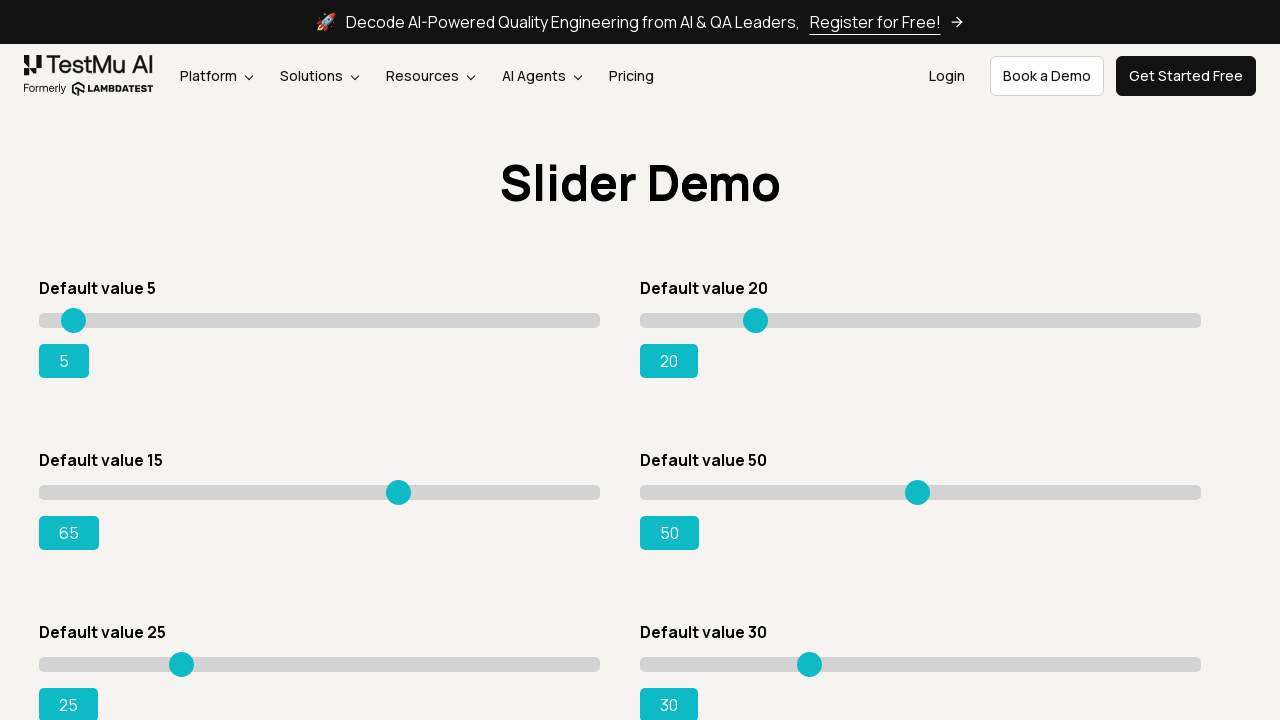

Pressed ArrowRight on slider (adjustment 52/80) on xpath=//div[@id='slider3']/div/input[@type='range']
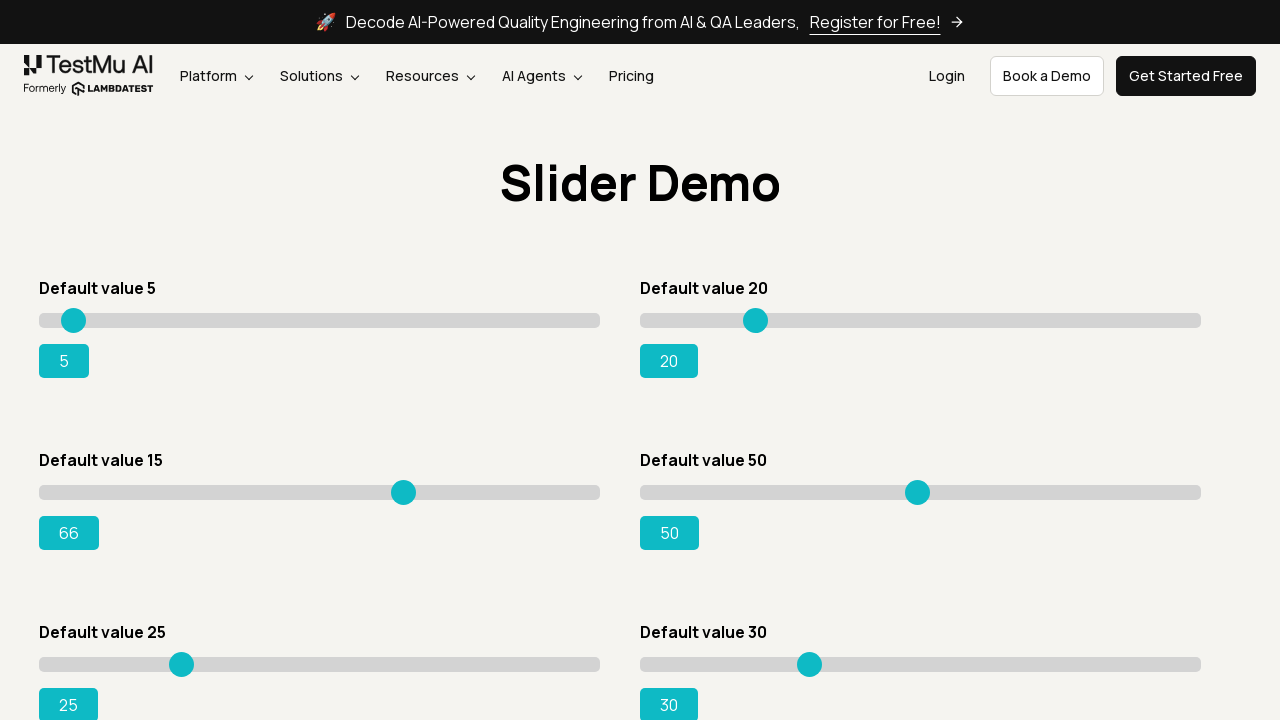

Pressed ArrowRight on slider (adjustment 53/80) on xpath=//div[@id='slider3']/div/input[@type='range']
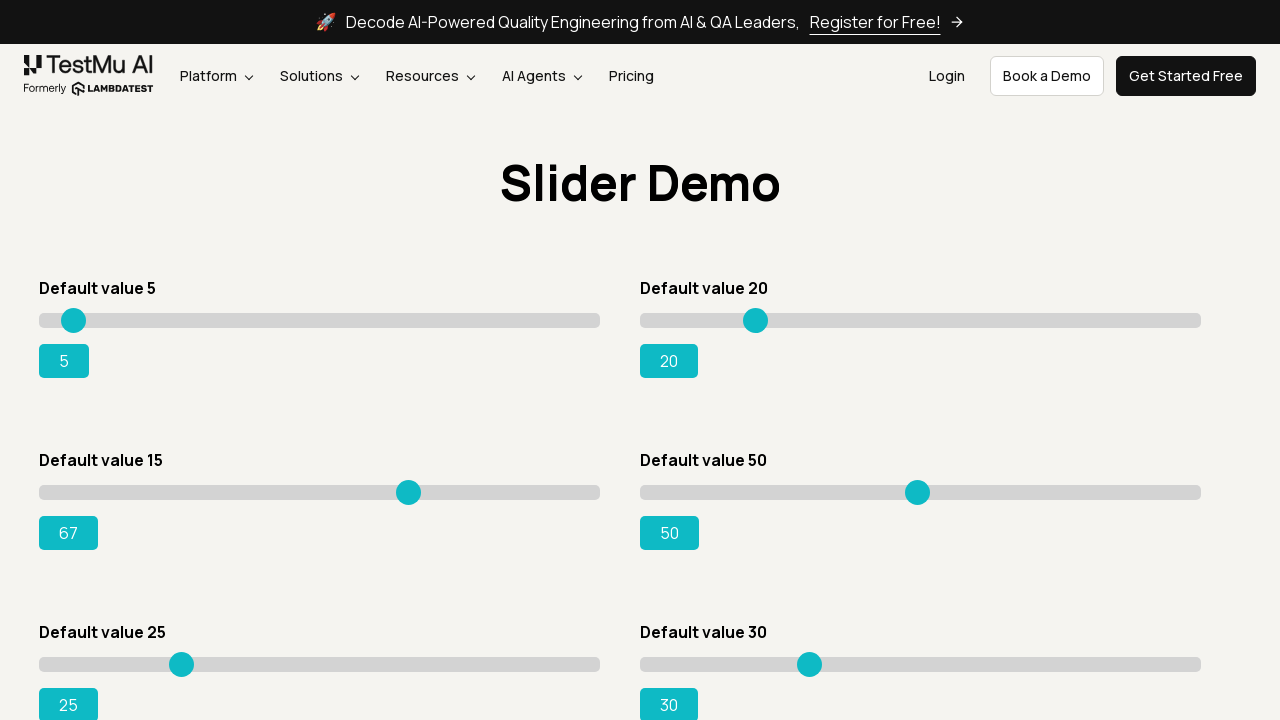

Pressed ArrowRight on slider (adjustment 54/80) on xpath=//div[@id='slider3']/div/input[@type='range']
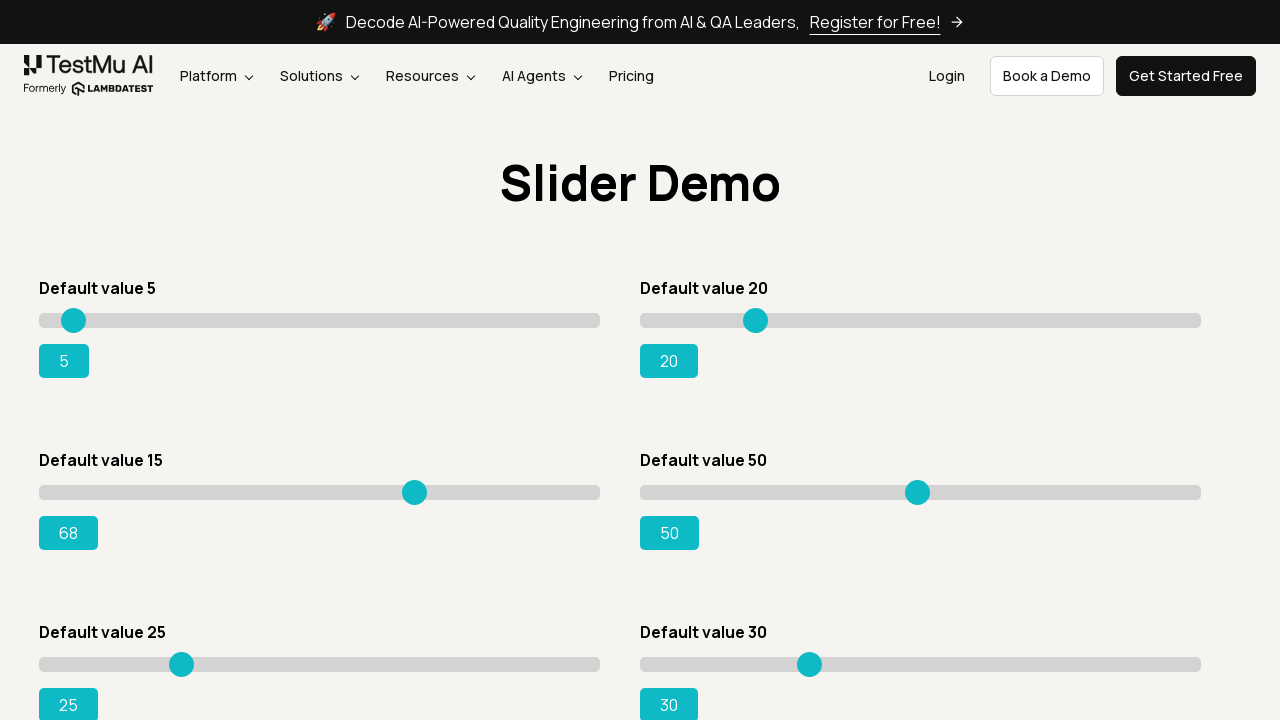

Pressed ArrowRight on slider (adjustment 55/80) on xpath=//div[@id='slider3']/div/input[@type='range']
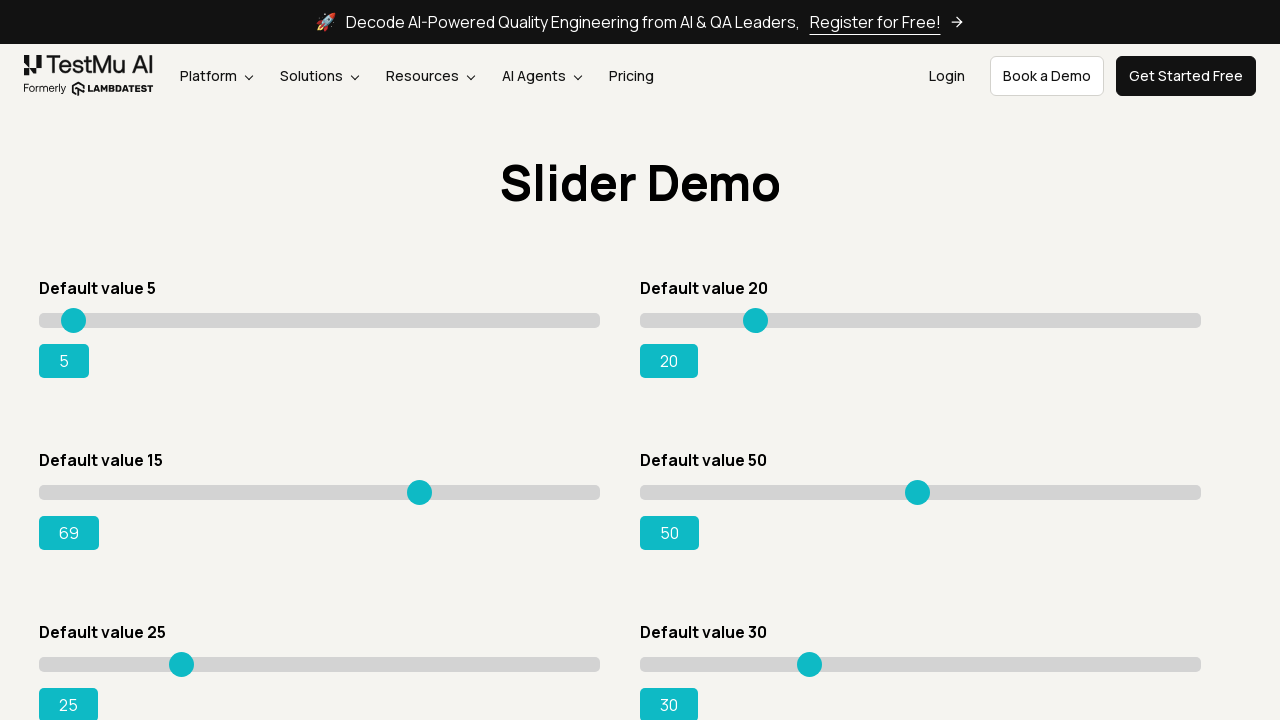

Pressed ArrowRight on slider (adjustment 56/80) on xpath=//div[@id='slider3']/div/input[@type='range']
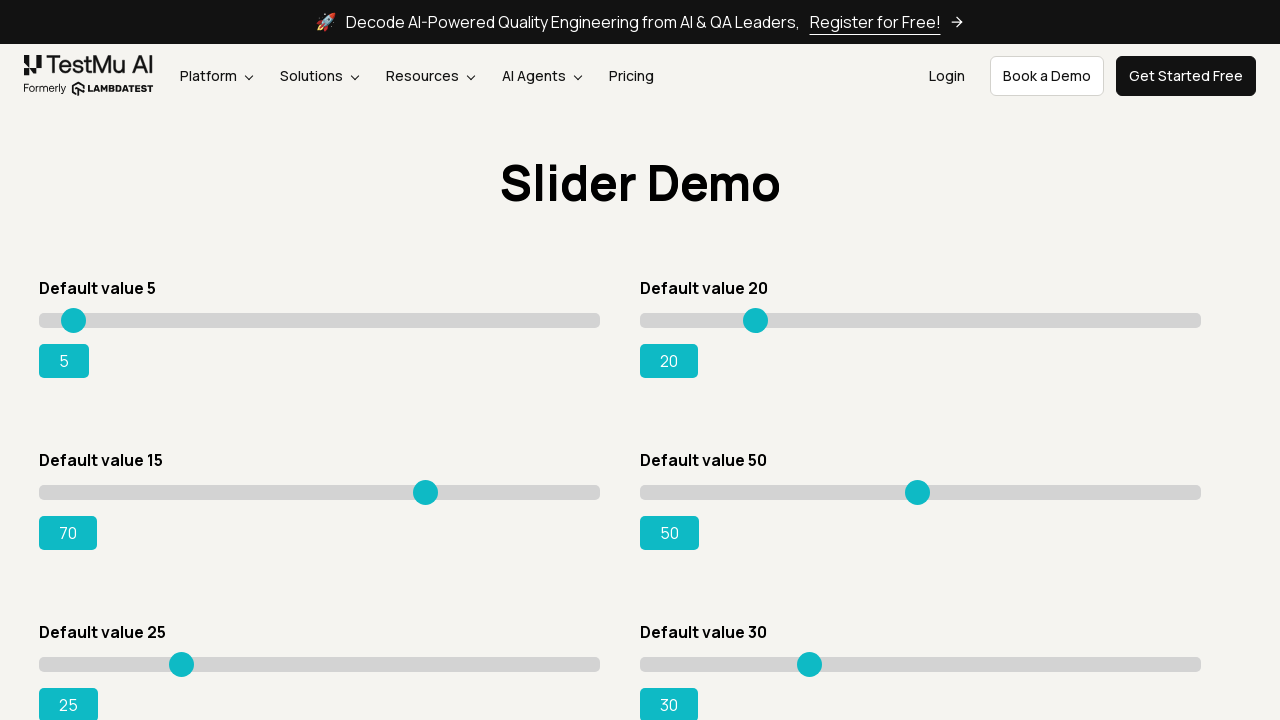

Pressed ArrowRight on slider (adjustment 57/80) on xpath=//div[@id='slider3']/div/input[@type='range']
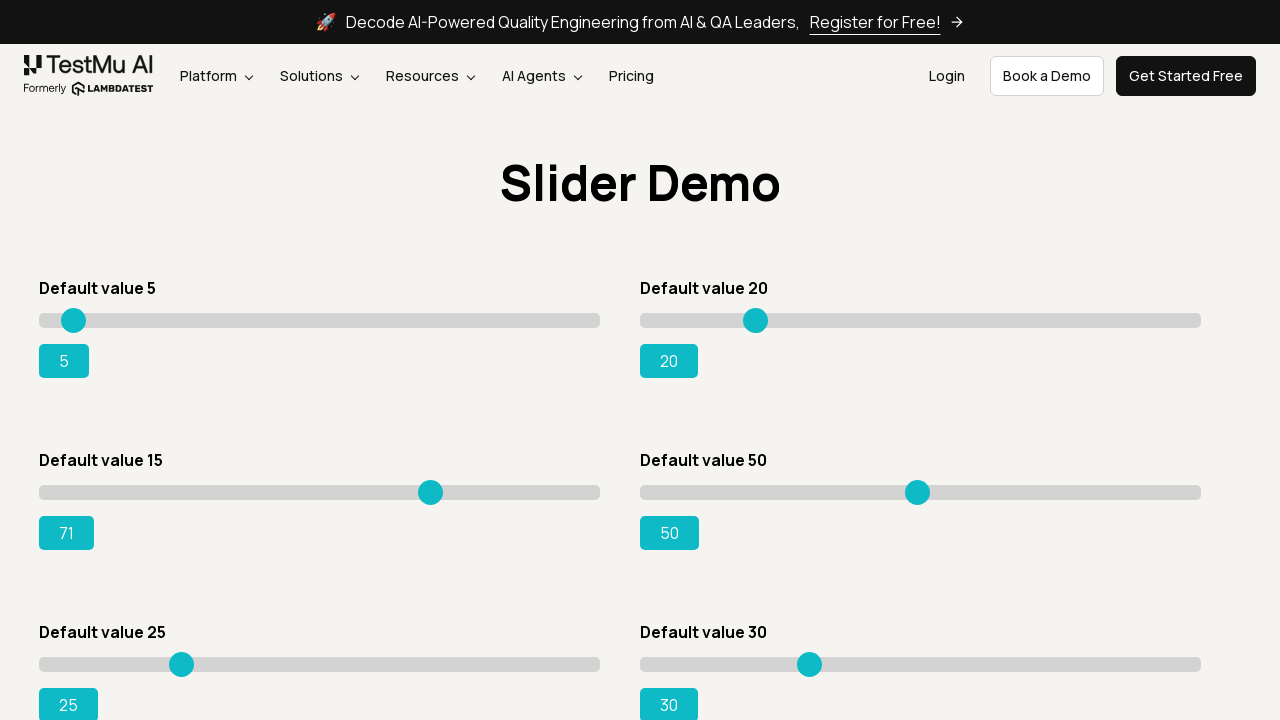

Pressed ArrowRight on slider (adjustment 58/80) on xpath=//div[@id='slider3']/div/input[@type='range']
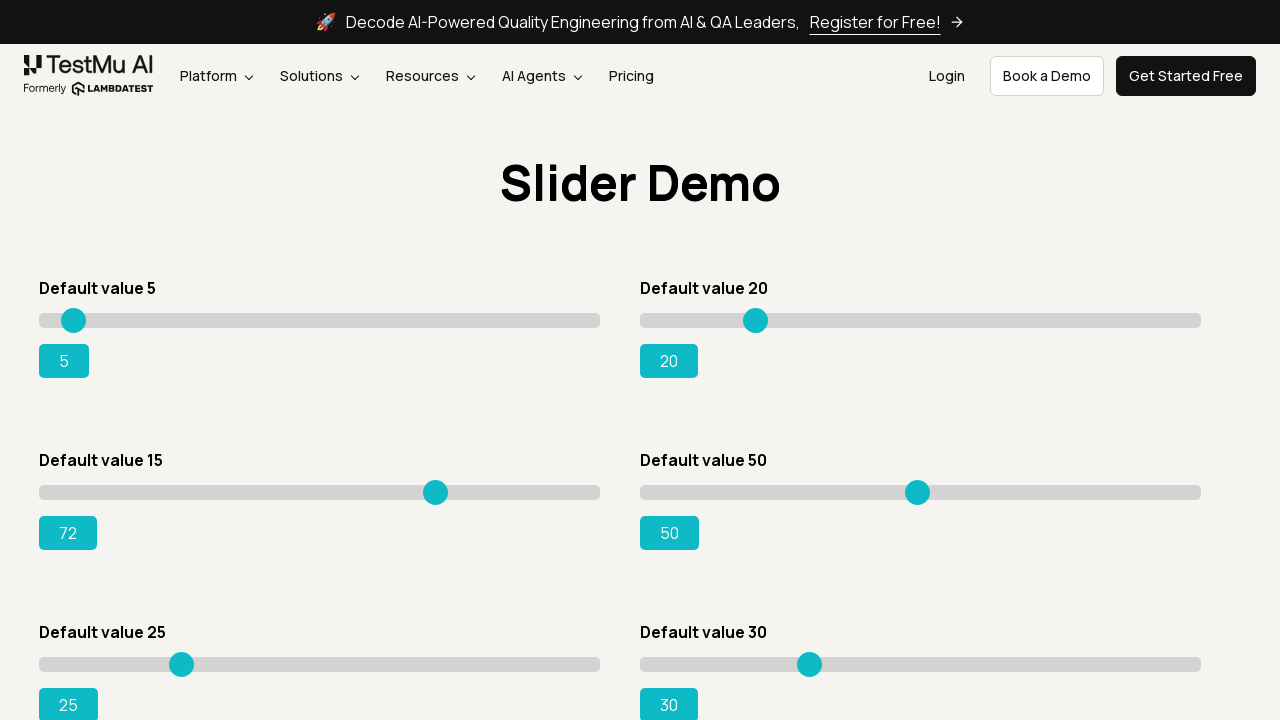

Pressed ArrowRight on slider (adjustment 59/80) on xpath=//div[@id='slider3']/div/input[@type='range']
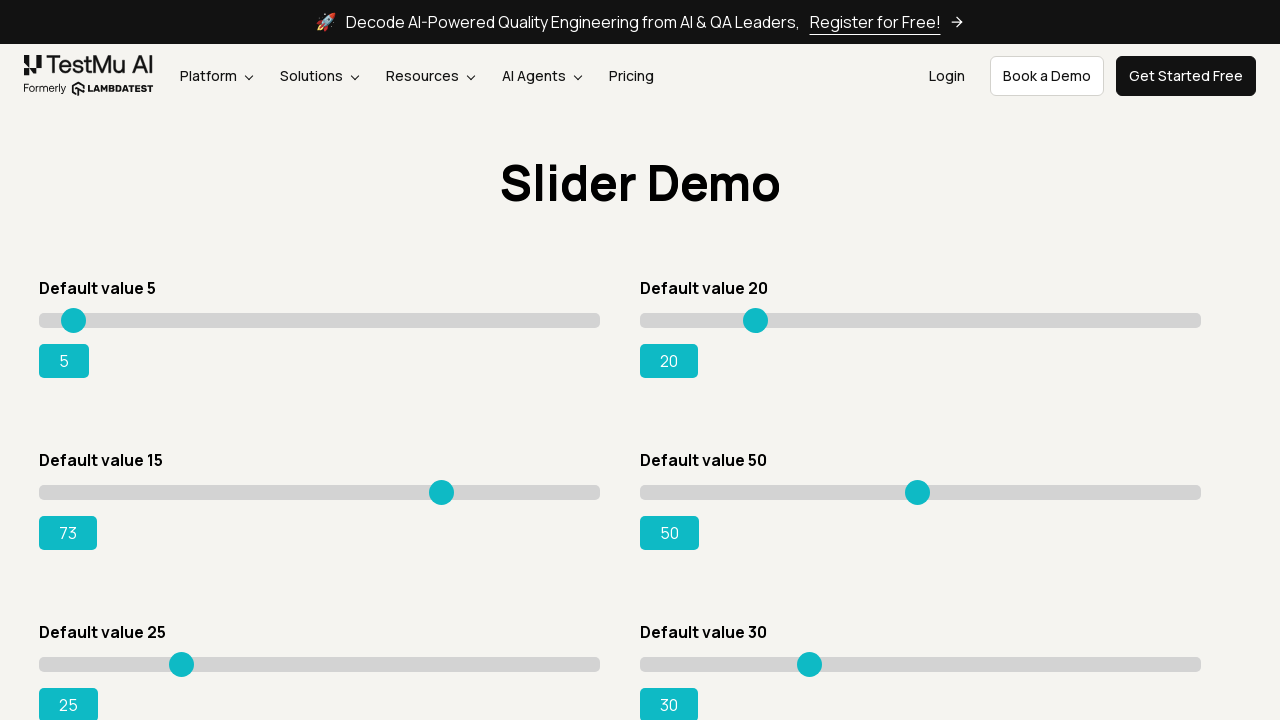

Pressed ArrowRight on slider (adjustment 60/80) on xpath=//div[@id='slider3']/div/input[@type='range']
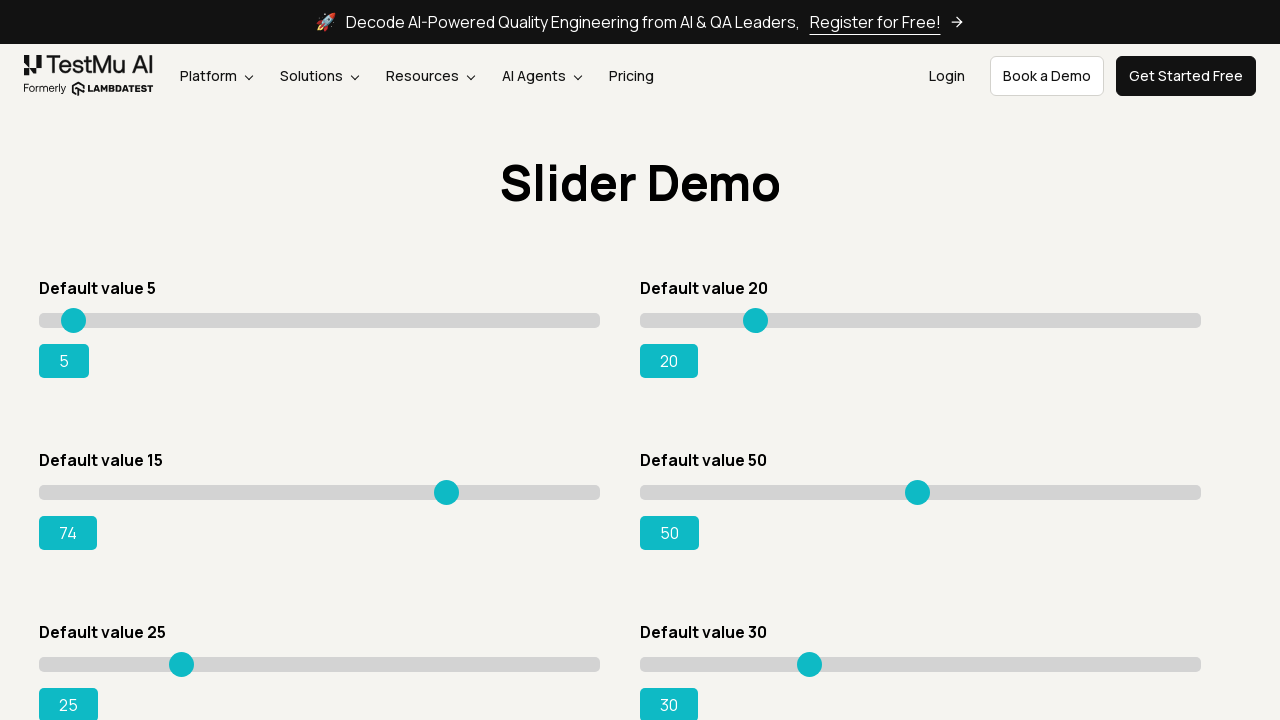

Pressed ArrowRight on slider (adjustment 61/80) on xpath=//div[@id='slider3']/div/input[@type='range']
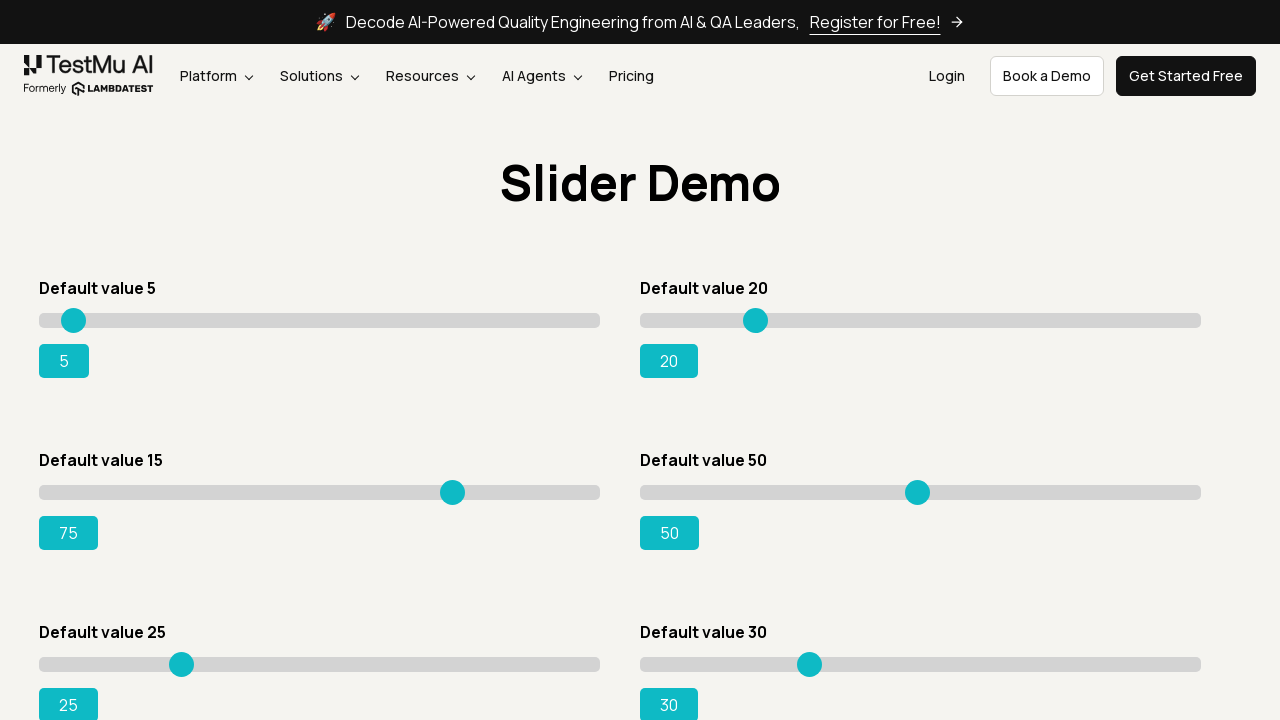

Pressed ArrowRight on slider (adjustment 62/80) on xpath=//div[@id='slider3']/div/input[@type='range']
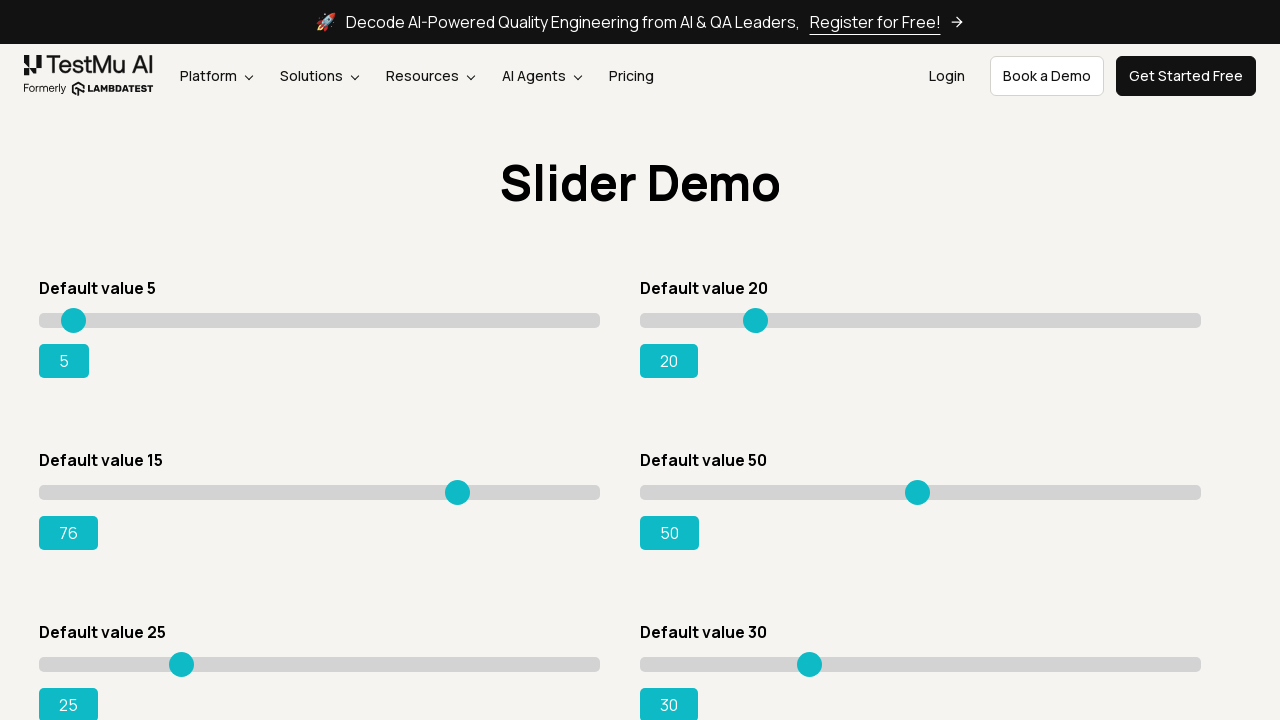

Pressed ArrowRight on slider (adjustment 63/80) on xpath=//div[@id='slider3']/div/input[@type='range']
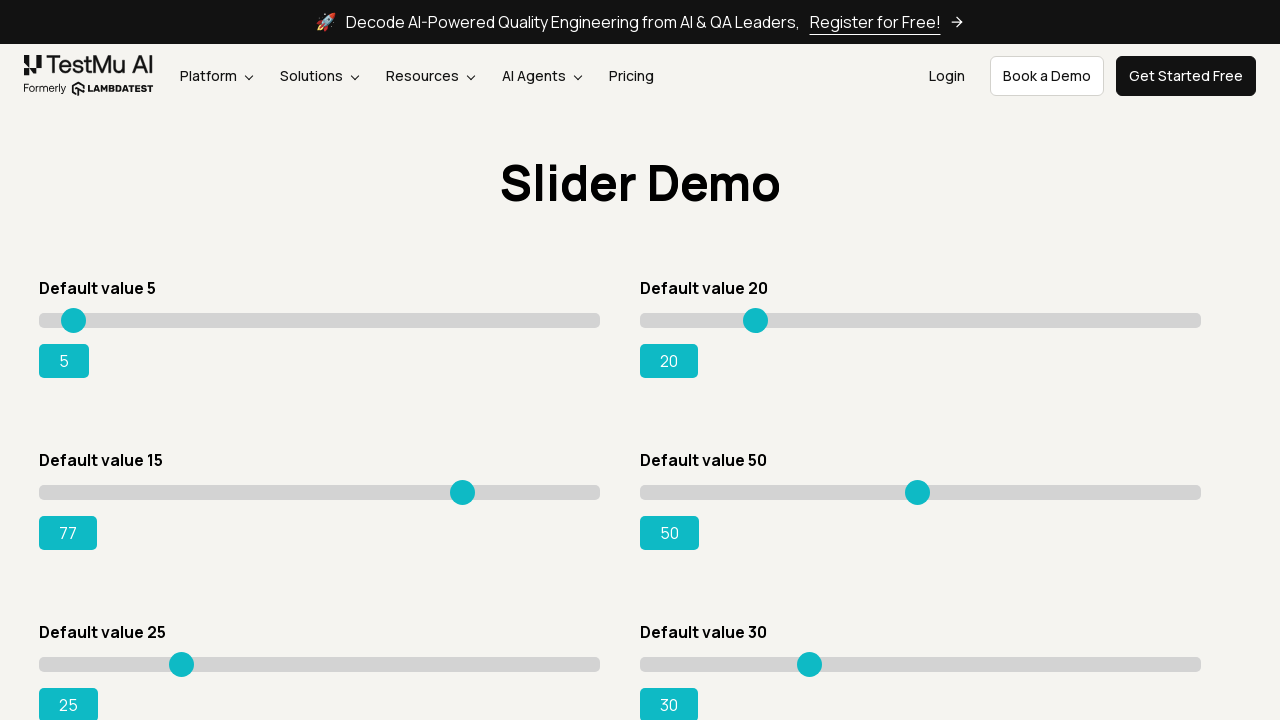

Pressed ArrowRight on slider (adjustment 64/80) on xpath=//div[@id='slider3']/div/input[@type='range']
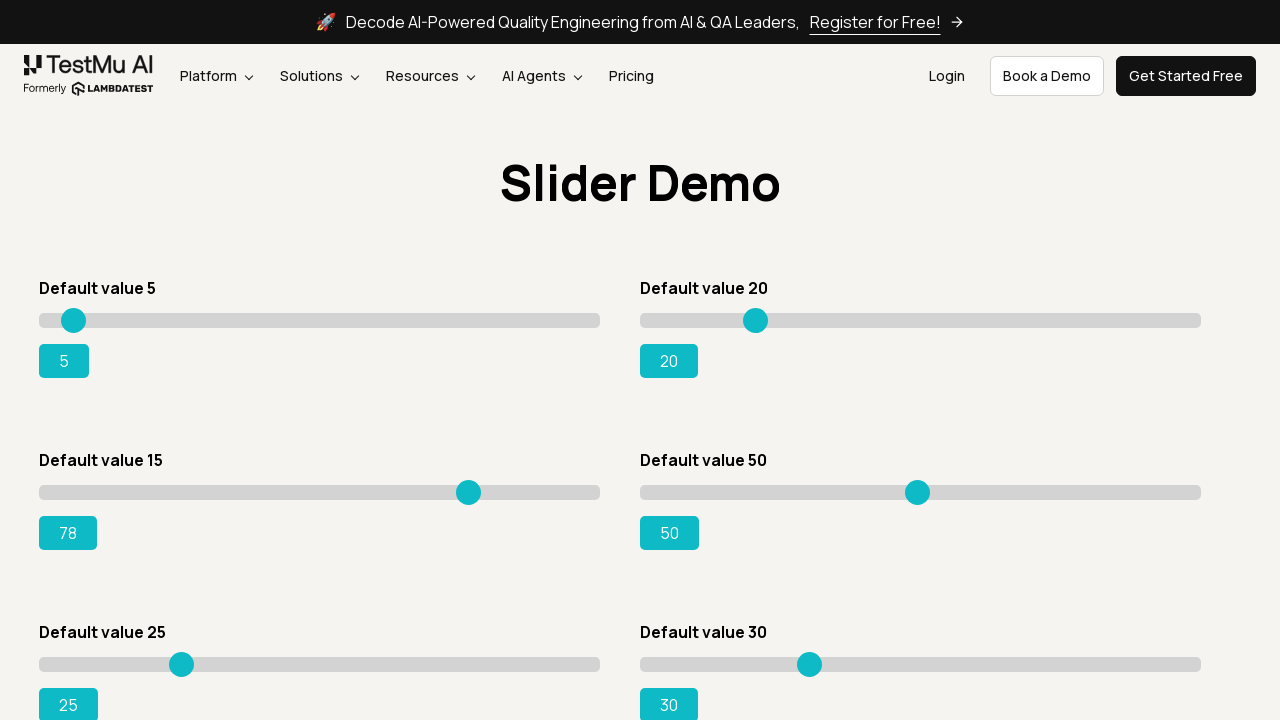

Pressed ArrowRight on slider (adjustment 65/80) on xpath=//div[@id='slider3']/div/input[@type='range']
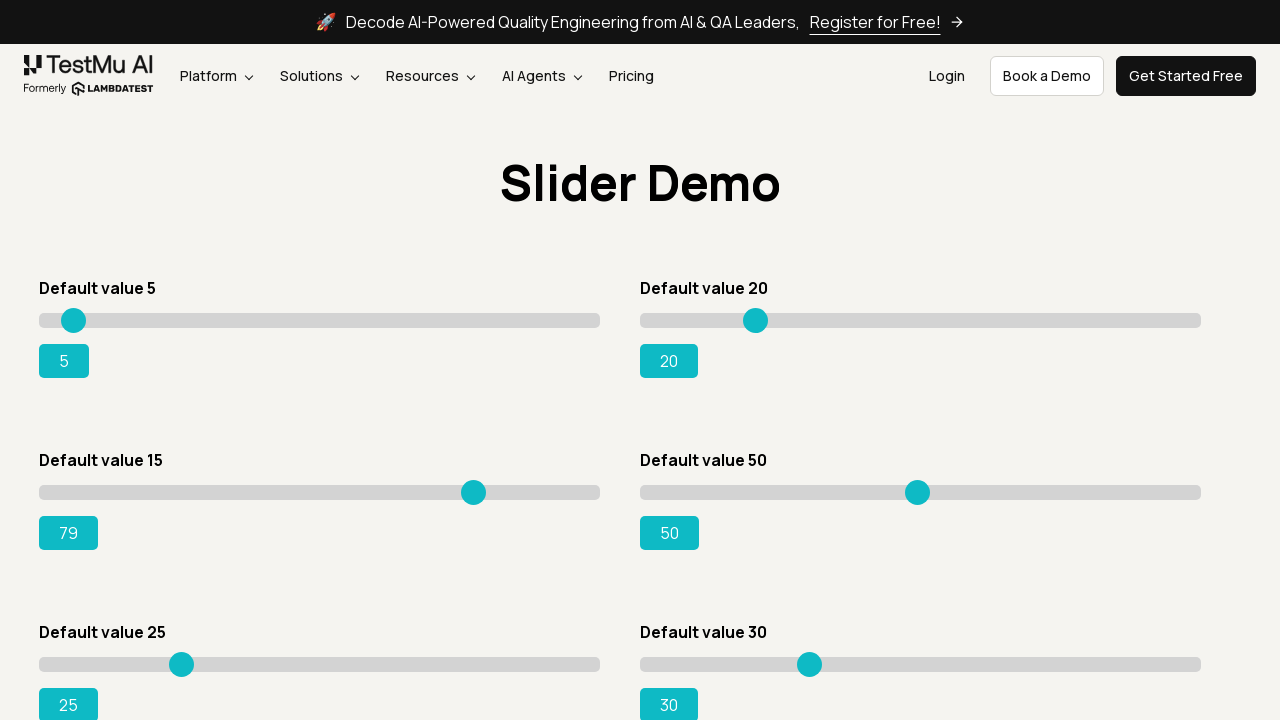

Pressed ArrowRight on slider (adjustment 66/80) on xpath=//div[@id='slider3']/div/input[@type='range']
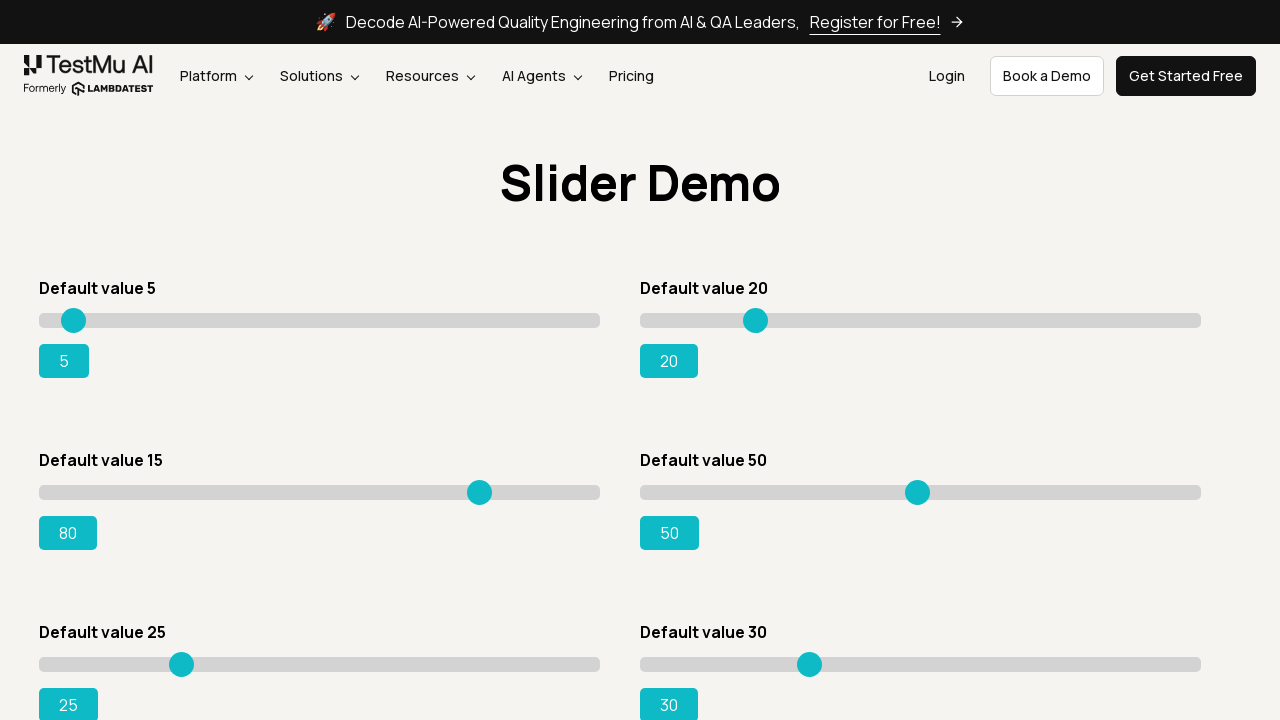

Pressed ArrowRight on slider (adjustment 67/80) on xpath=//div[@id='slider3']/div/input[@type='range']
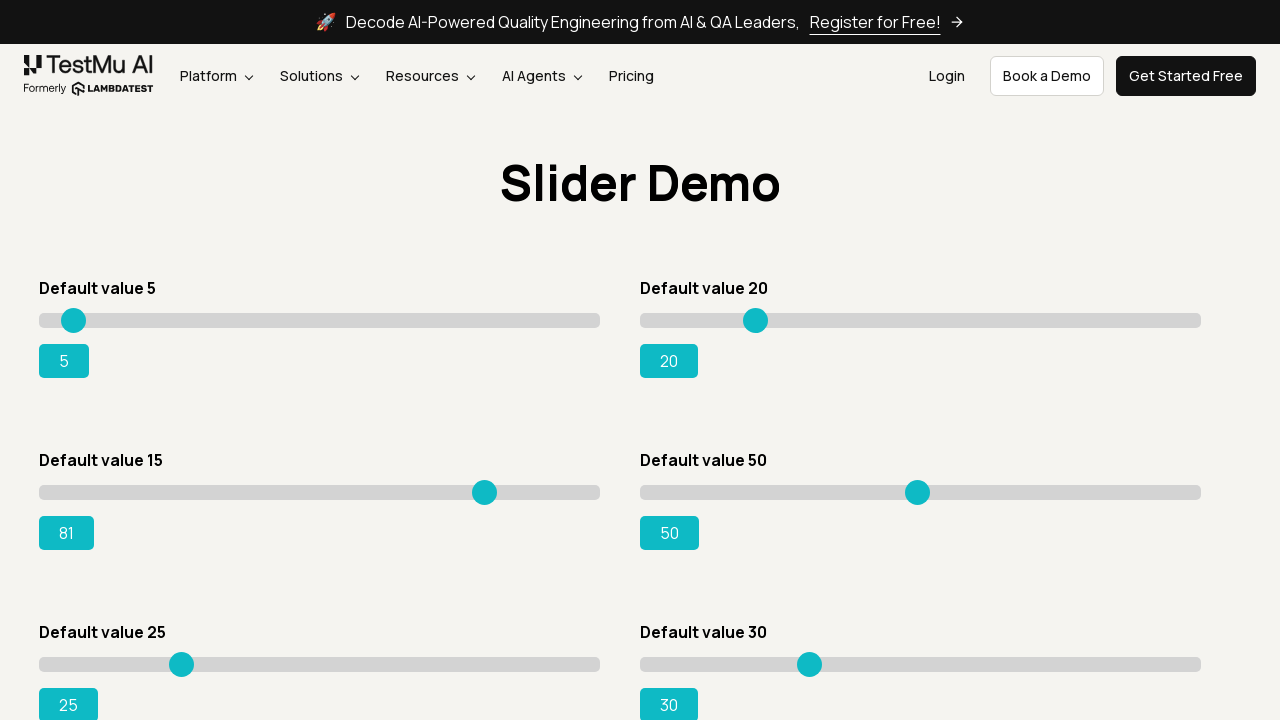

Pressed ArrowRight on slider (adjustment 68/80) on xpath=//div[@id='slider3']/div/input[@type='range']
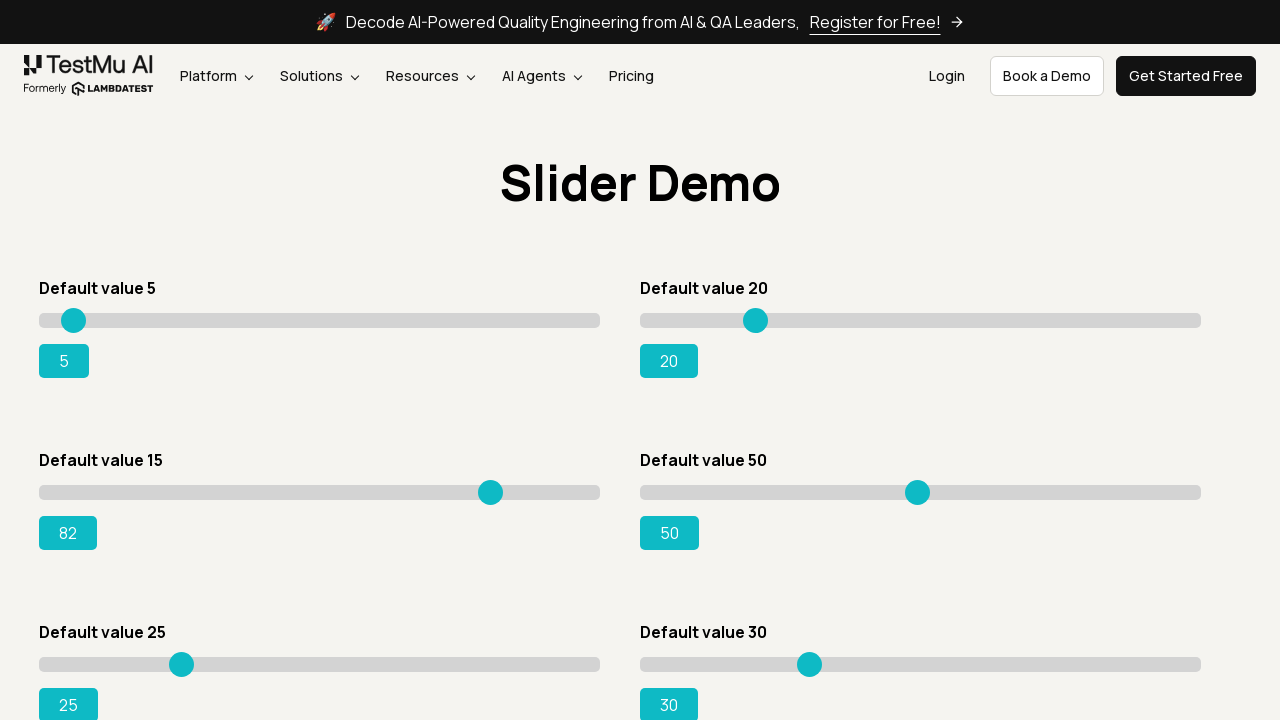

Pressed ArrowRight on slider (adjustment 69/80) on xpath=//div[@id='slider3']/div/input[@type='range']
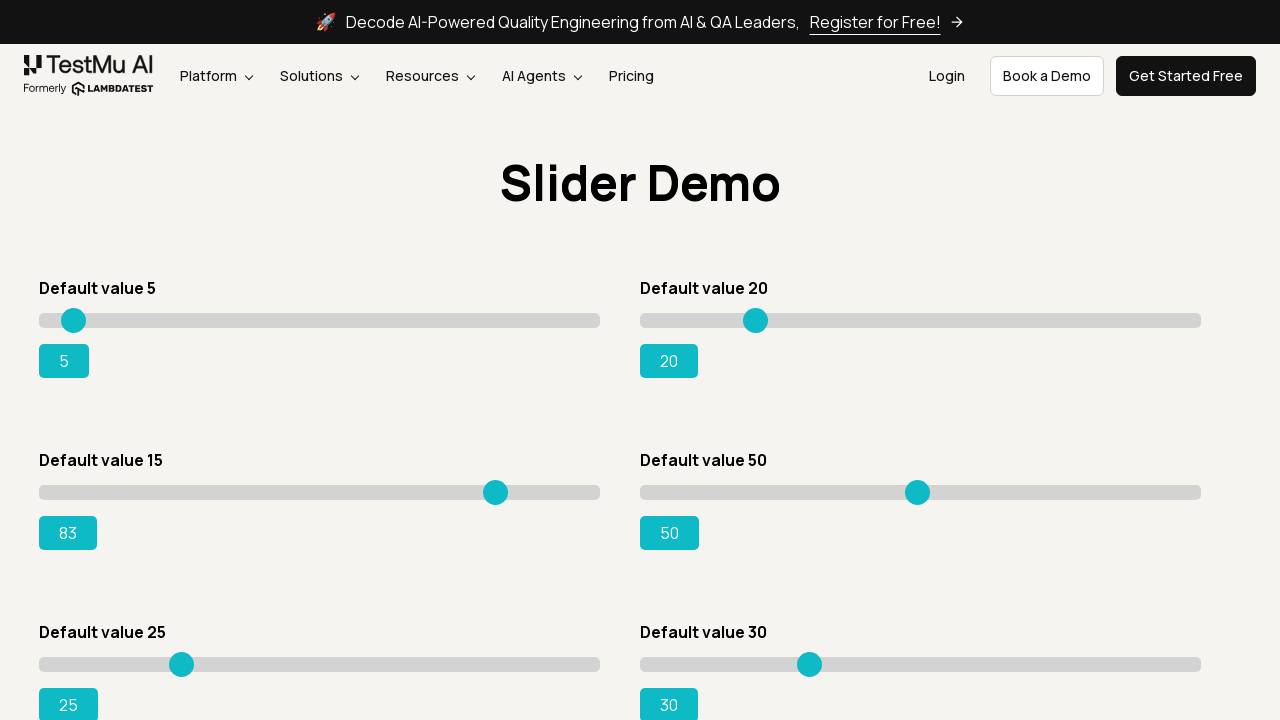

Pressed ArrowRight on slider (adjustment 70/80) on xpath=//div[@id='slider3']/div/input[@type='range']
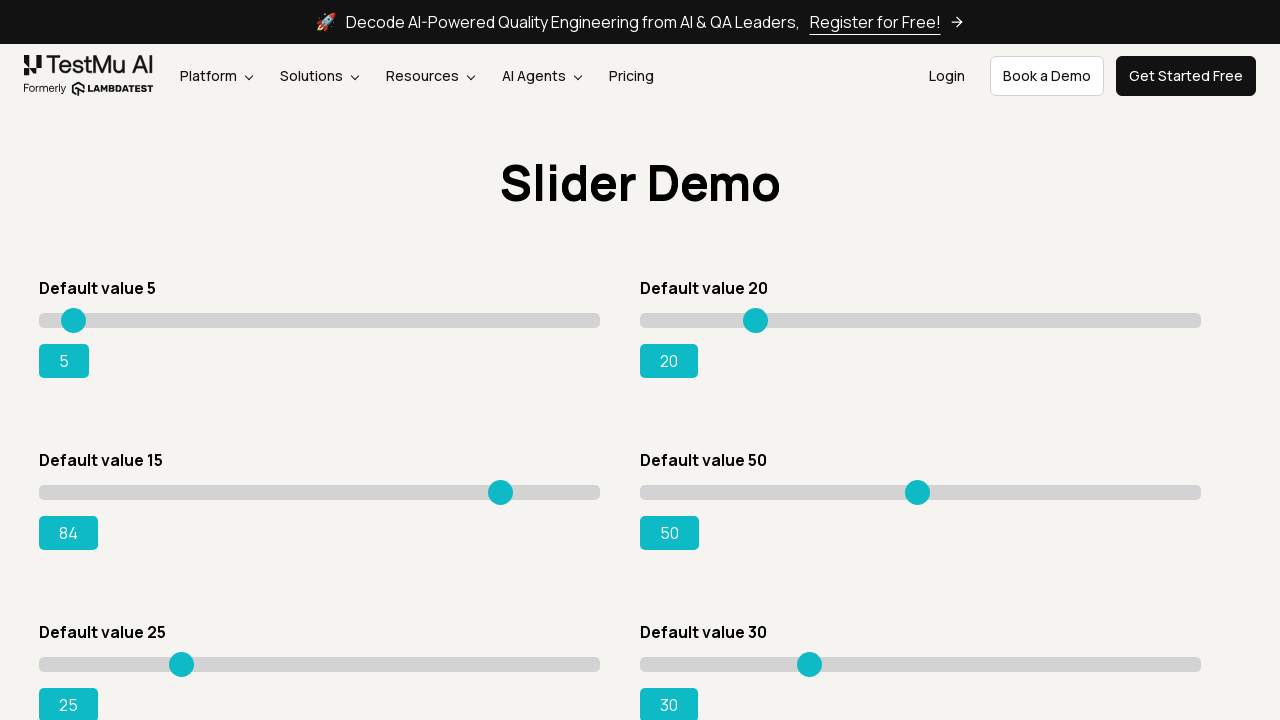

Pressed ArrowRight on slider (adjustment 71/80) on xpath=//div[@id='slider3']/div/input[@type='range']
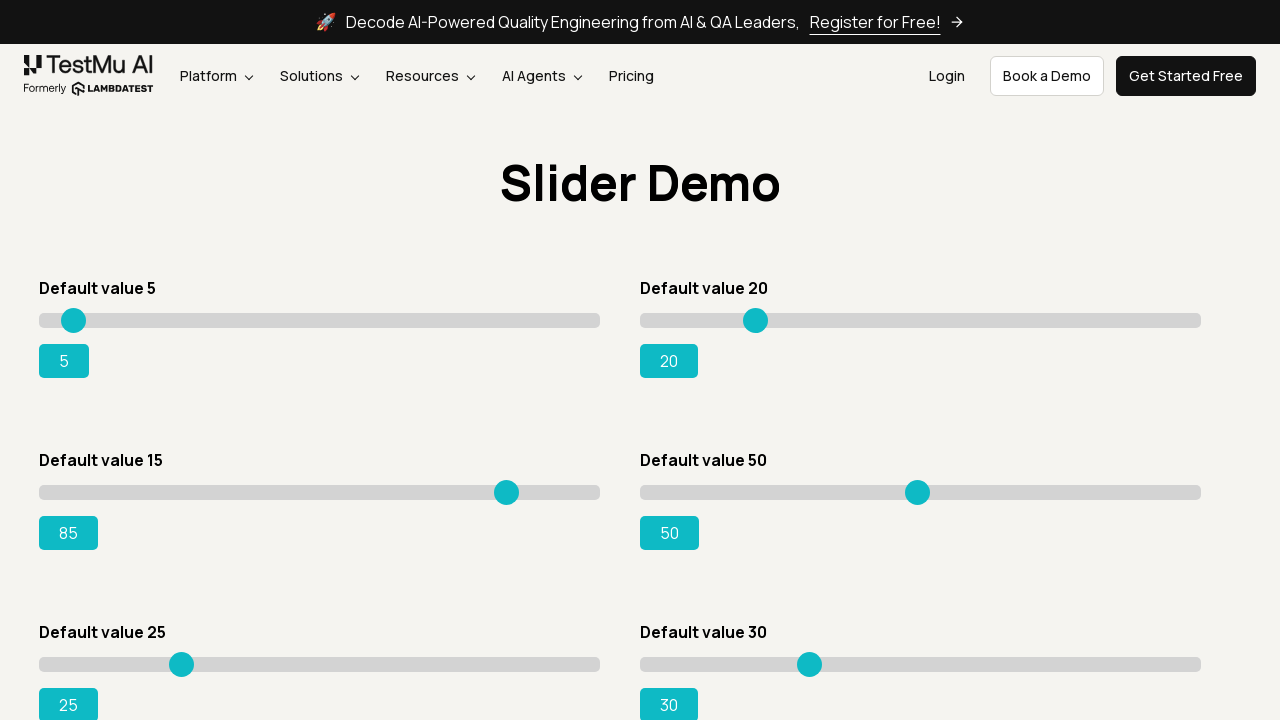

Pressed ArrowRight on slider (adjustment 72/80) on xpath=//div[@id='slider3']/div/input[@type='range']
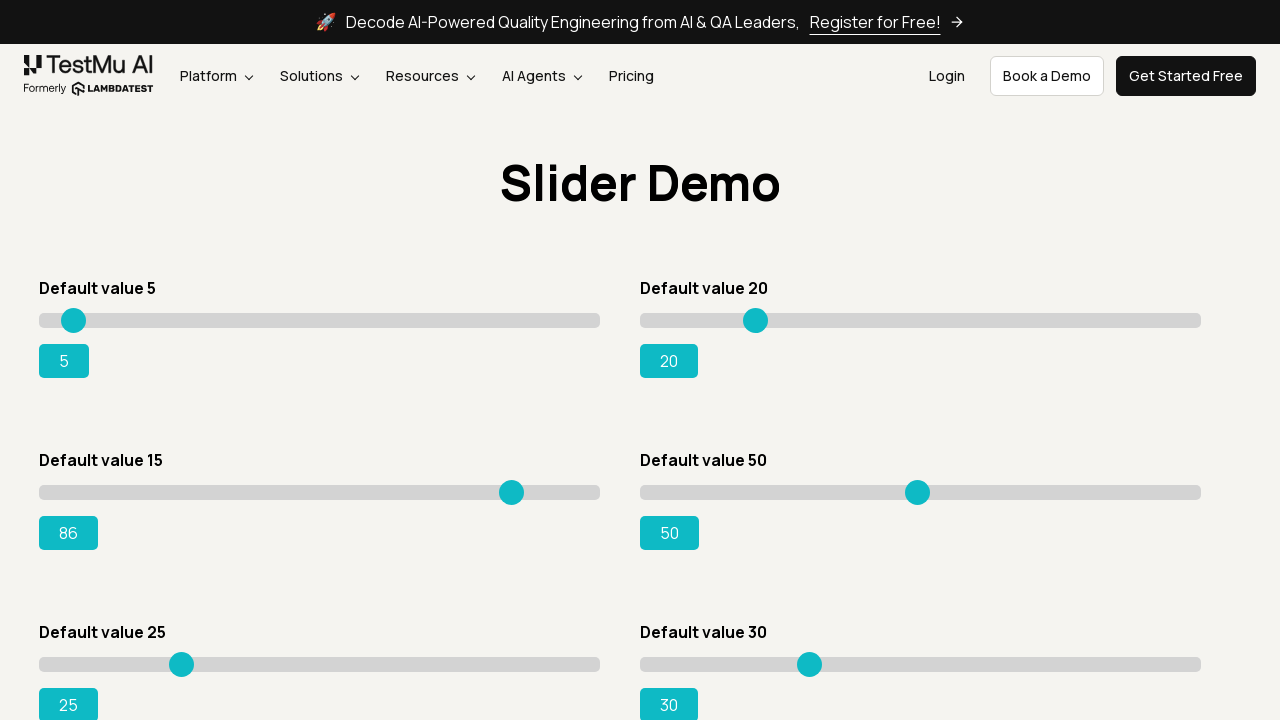

Pressed ArrowRight on slider (adjustment 73/80) on xpath=//div[@id='slider3']/div/input[@type='range']
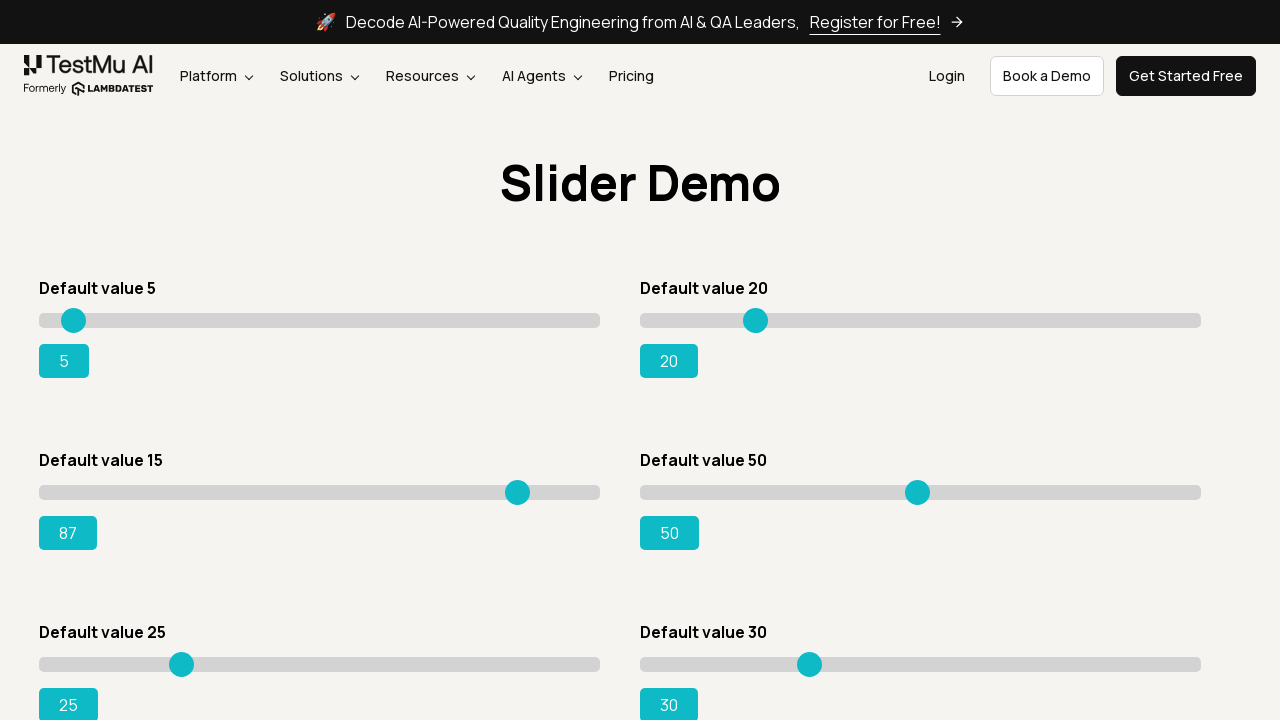

Pressed ArrowRight on slider (adjustment 74/80) on xpath=//div[@id='slider3']/div/input[@type='range']
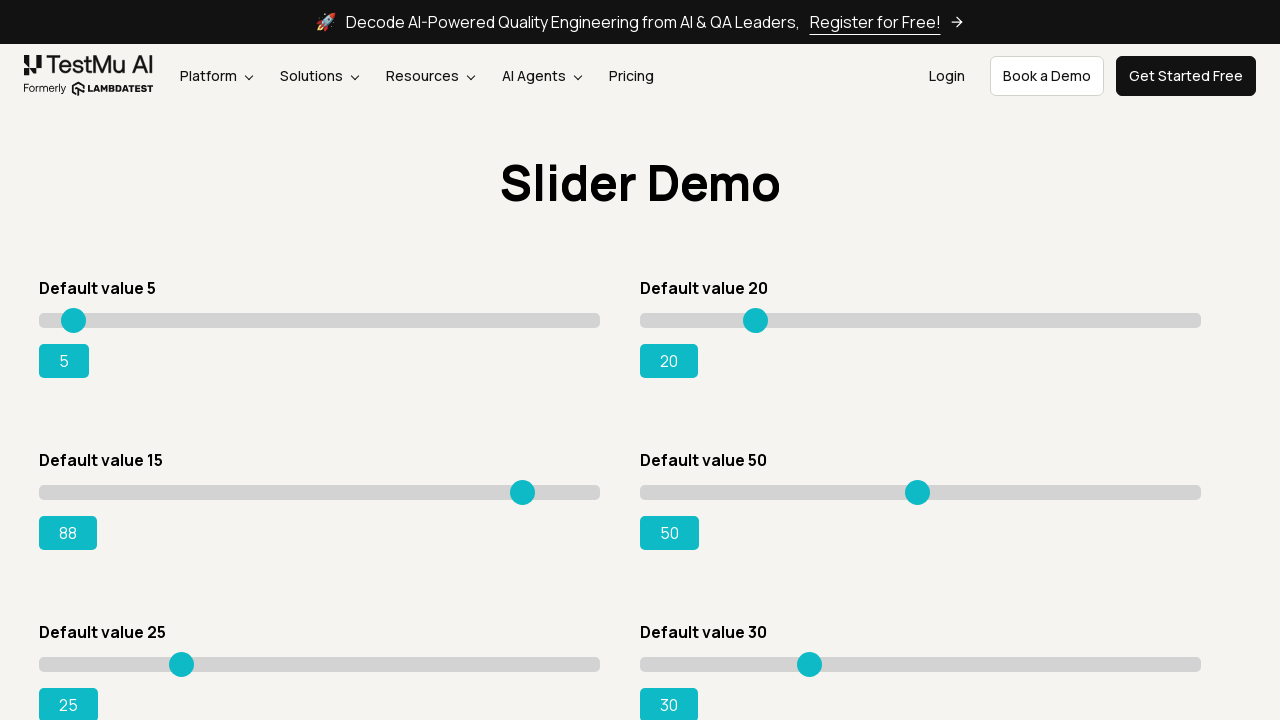

Pressed ArrowRight on slider (adjustment 75/80) on xpath=//div[@id='slider3']/div/input[@type='range']
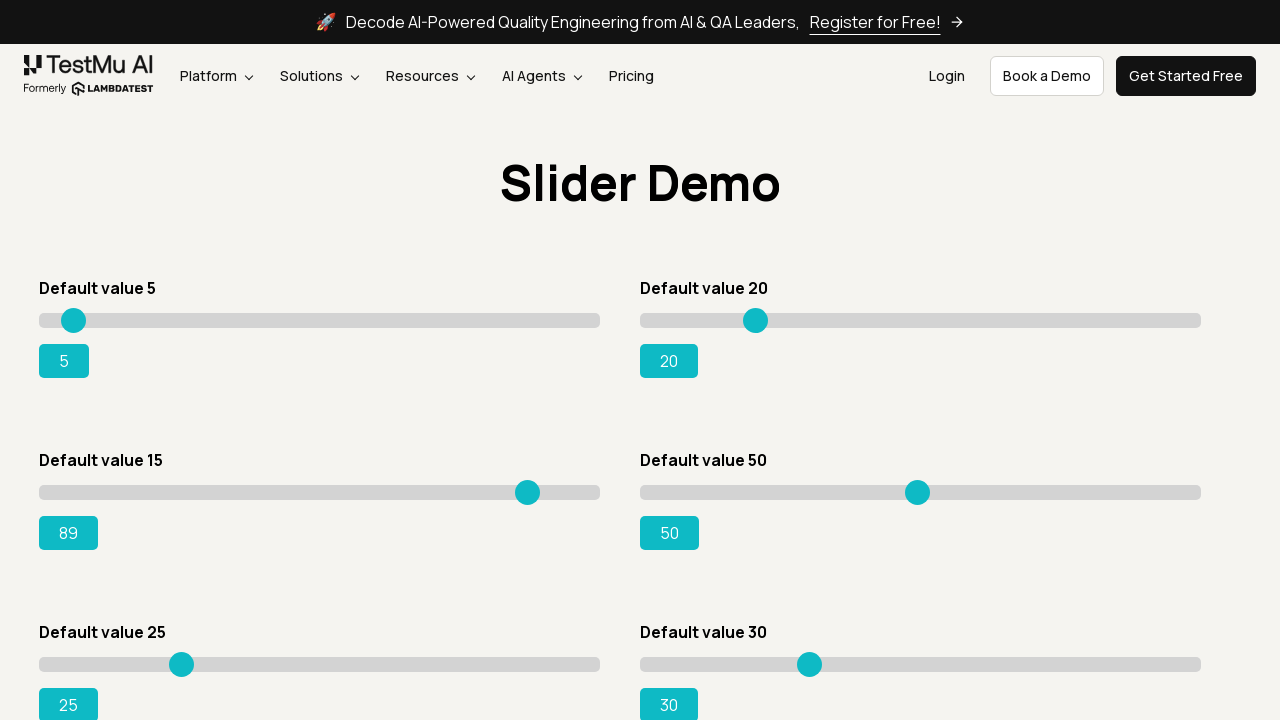

Pressed ArrowRight on slider (adjustment 76/80) on xpath=//div[@id='slider3']/div/input[@type='range']
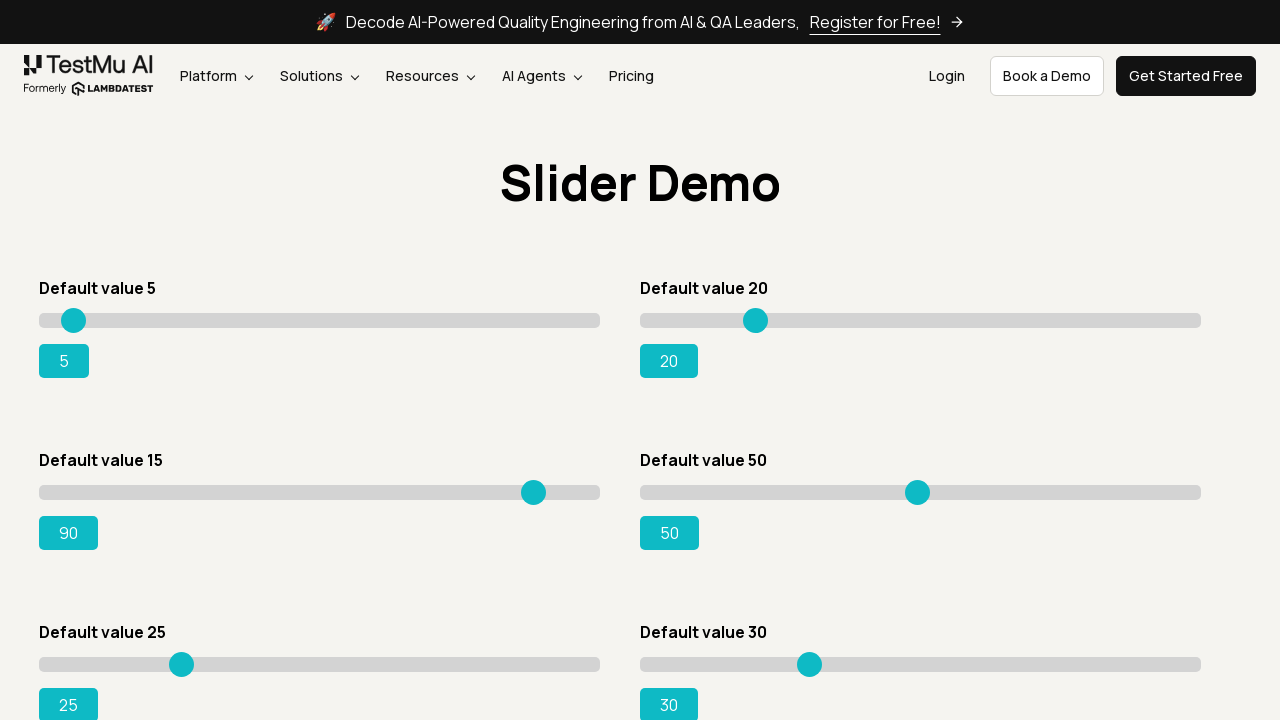

Pressed ArrowRight on slider (adjustment 77/80) on xpath=//div[@id='slider3']/div/input[@type='range']
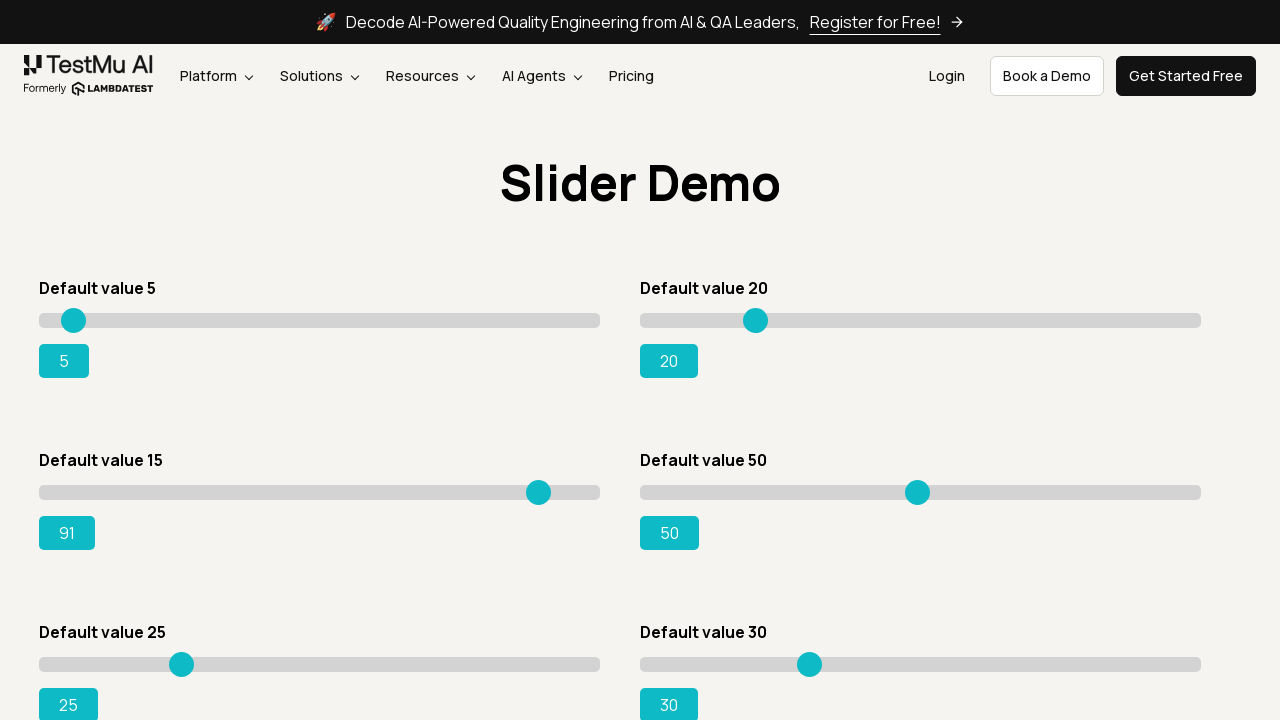

Pressed ArrowRight on slider (adjustment 78/80) on xpath=//div[@id='slider3']/div/input[@type='range']
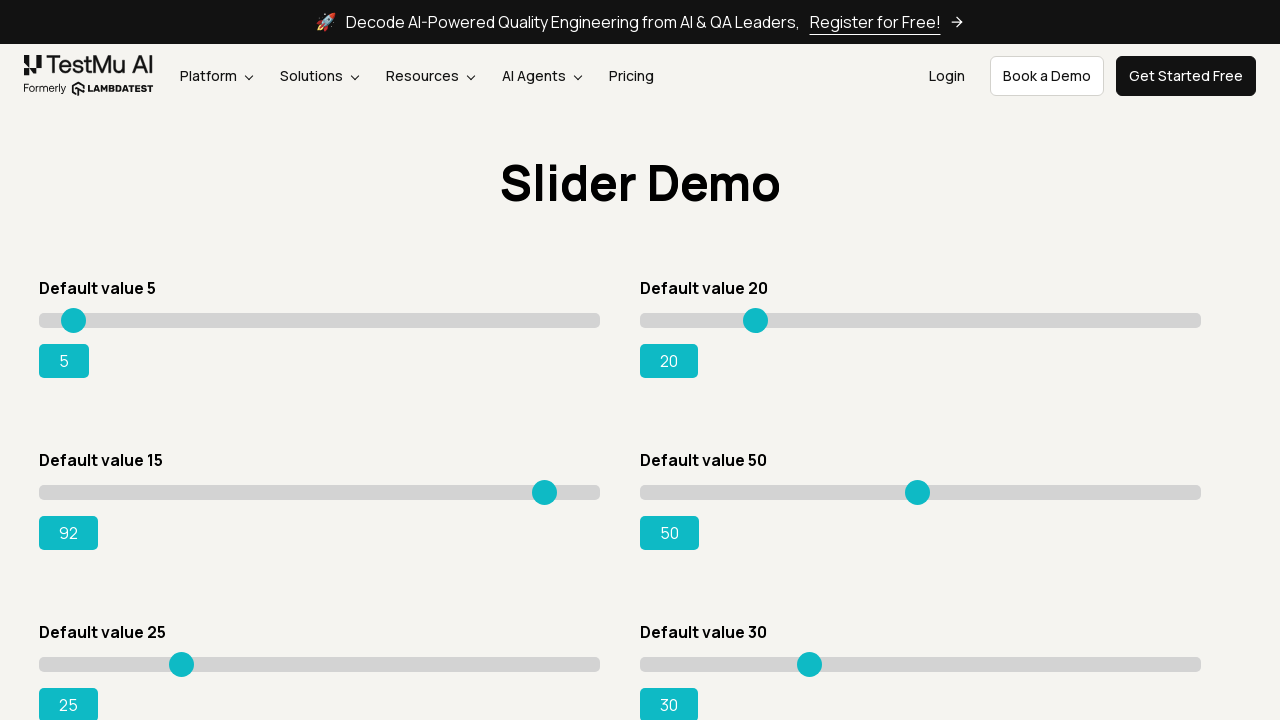

Pressed ArrowRight on slider (adjustment 79/80) on xpath=//div[@id='slider3']/div/input[@type='range']
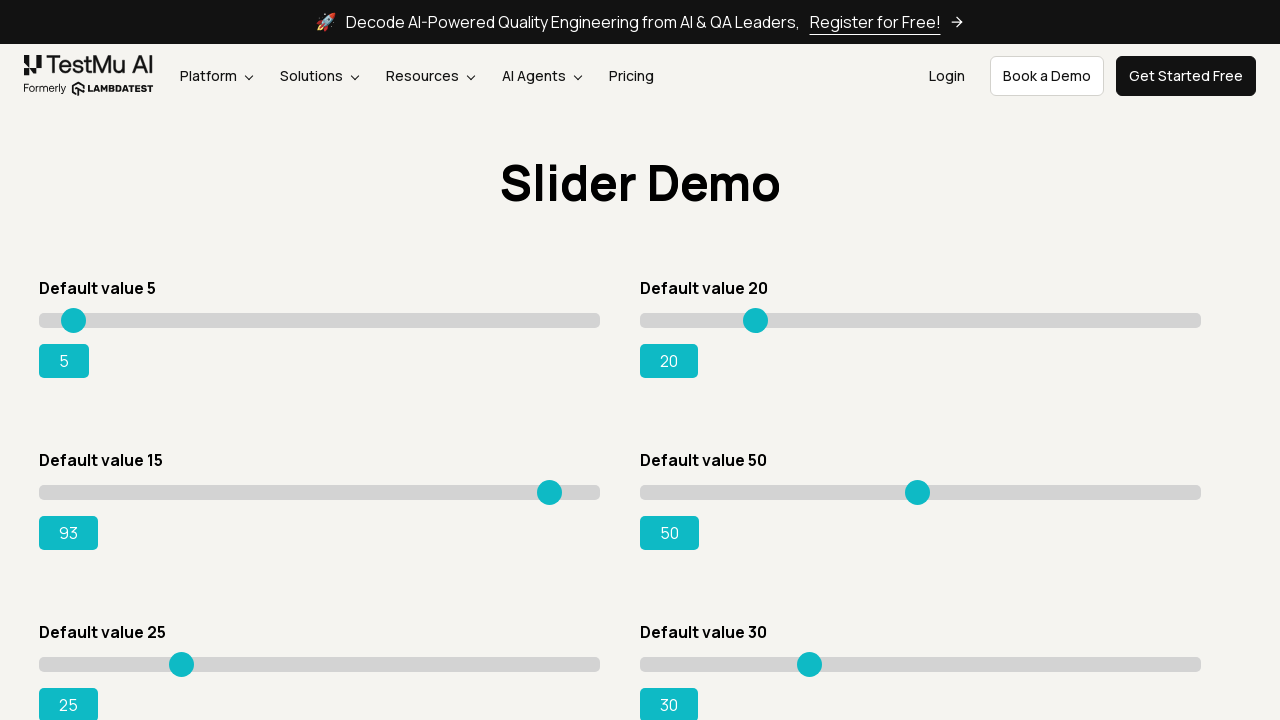

Pressed ArrowRight on slider (adjustment 80/80) on xpath=//div[@id='slider3']/div/input[@type='range']
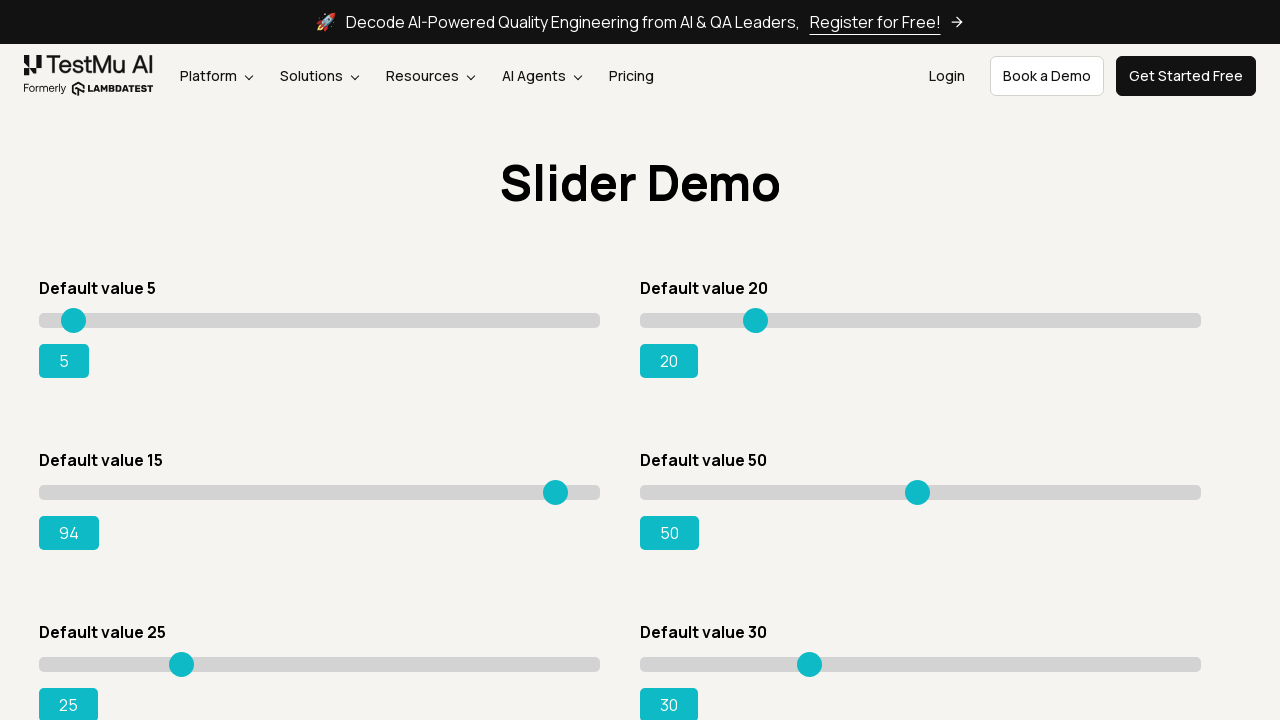

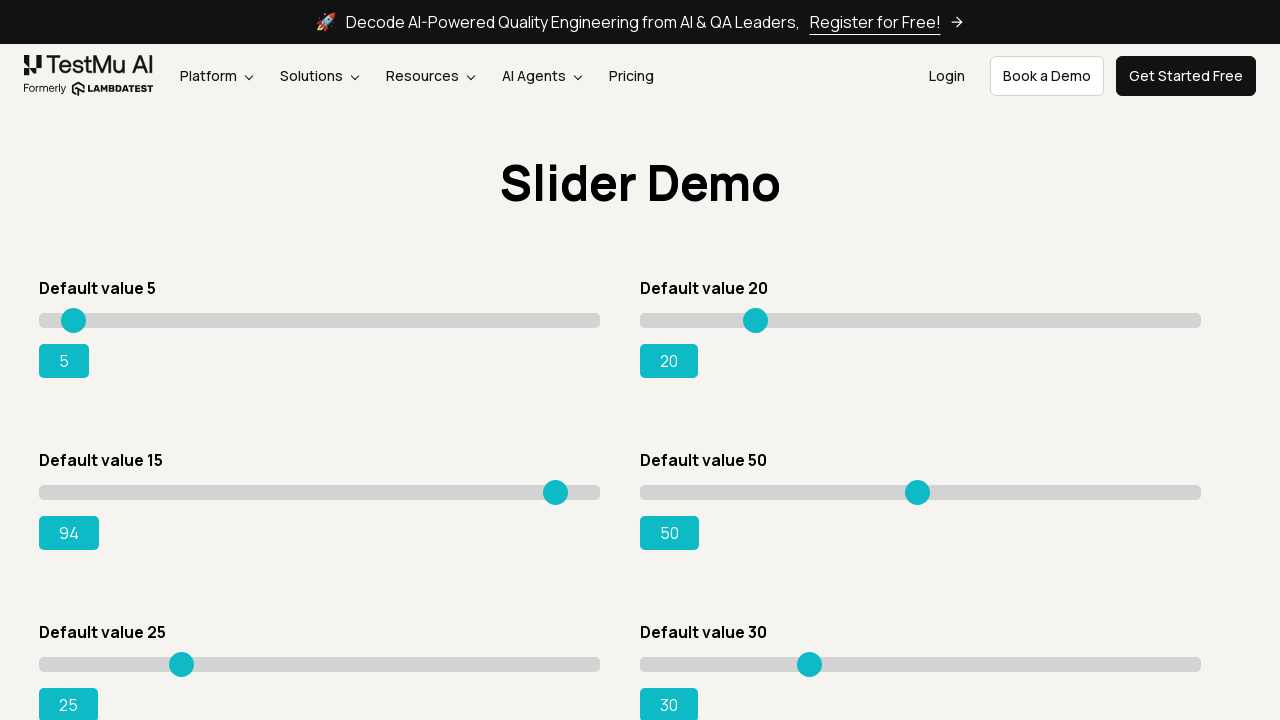